Tests a large form by filling all input fields with text and clicking the submit button to verify form submission functionality.

Starting URL: http://suninjuly.github.io/huge_form.html

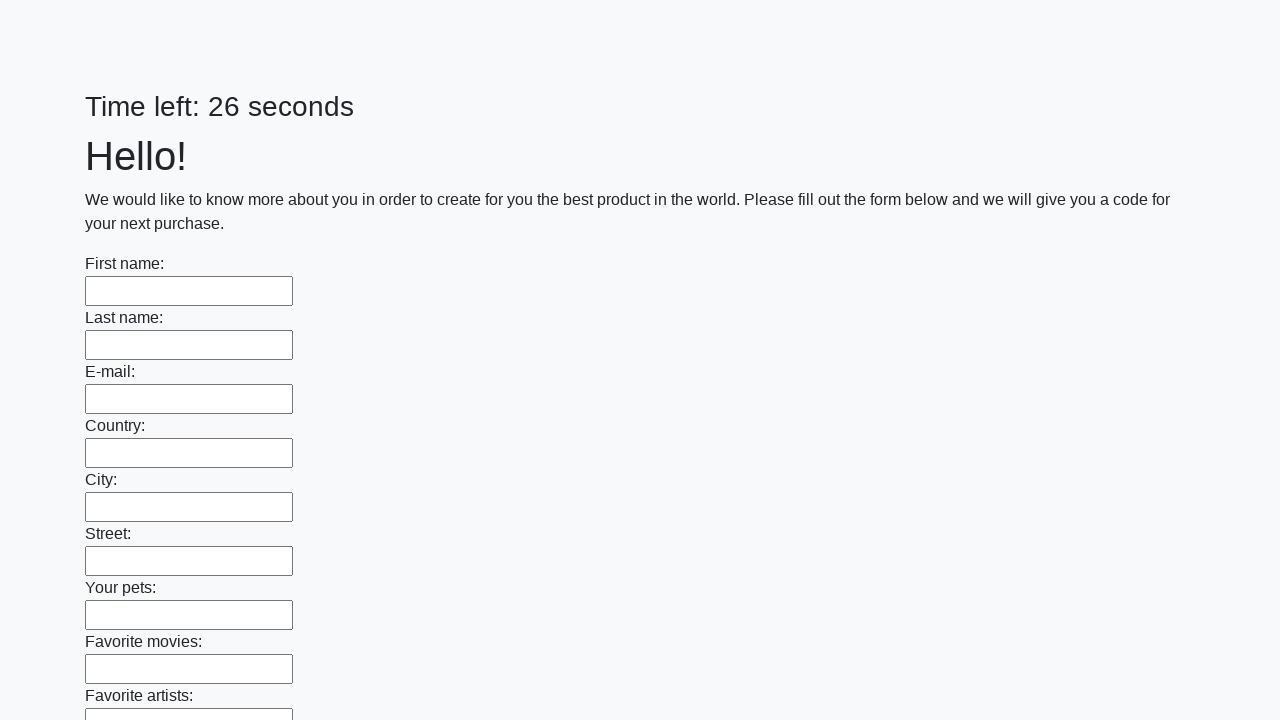

Navigated to huge form page
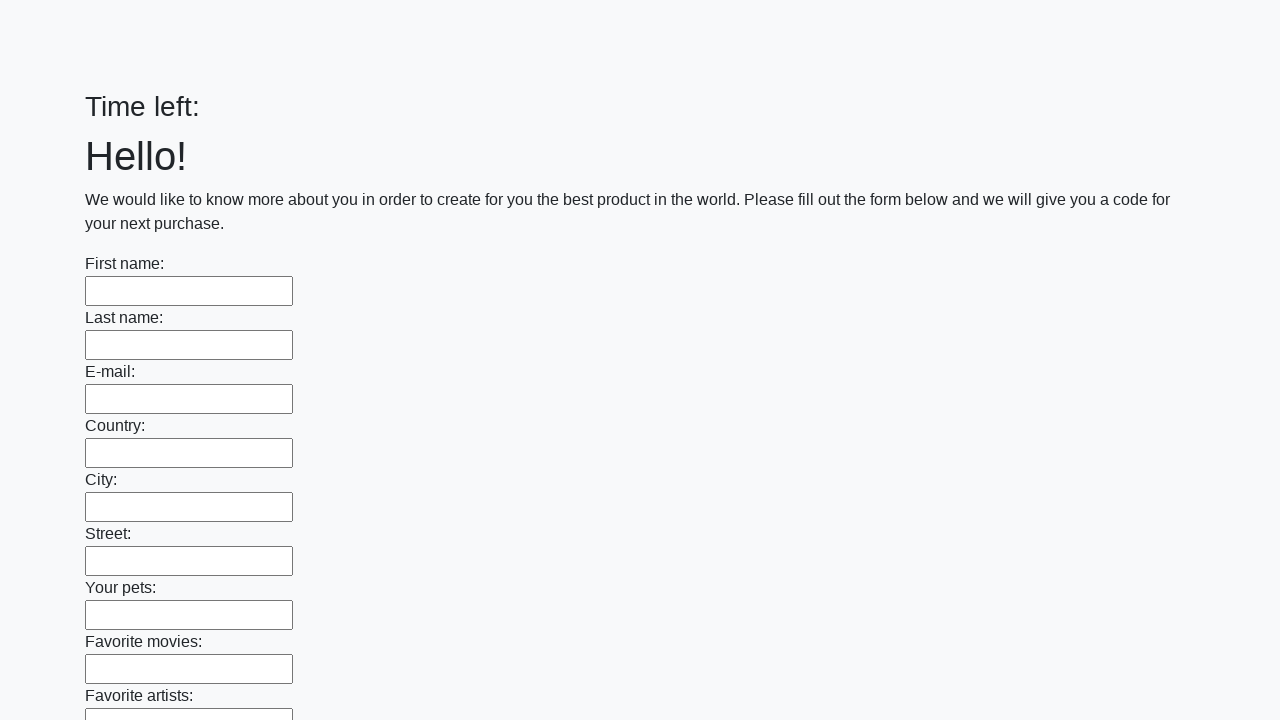

Located all input elements on the page
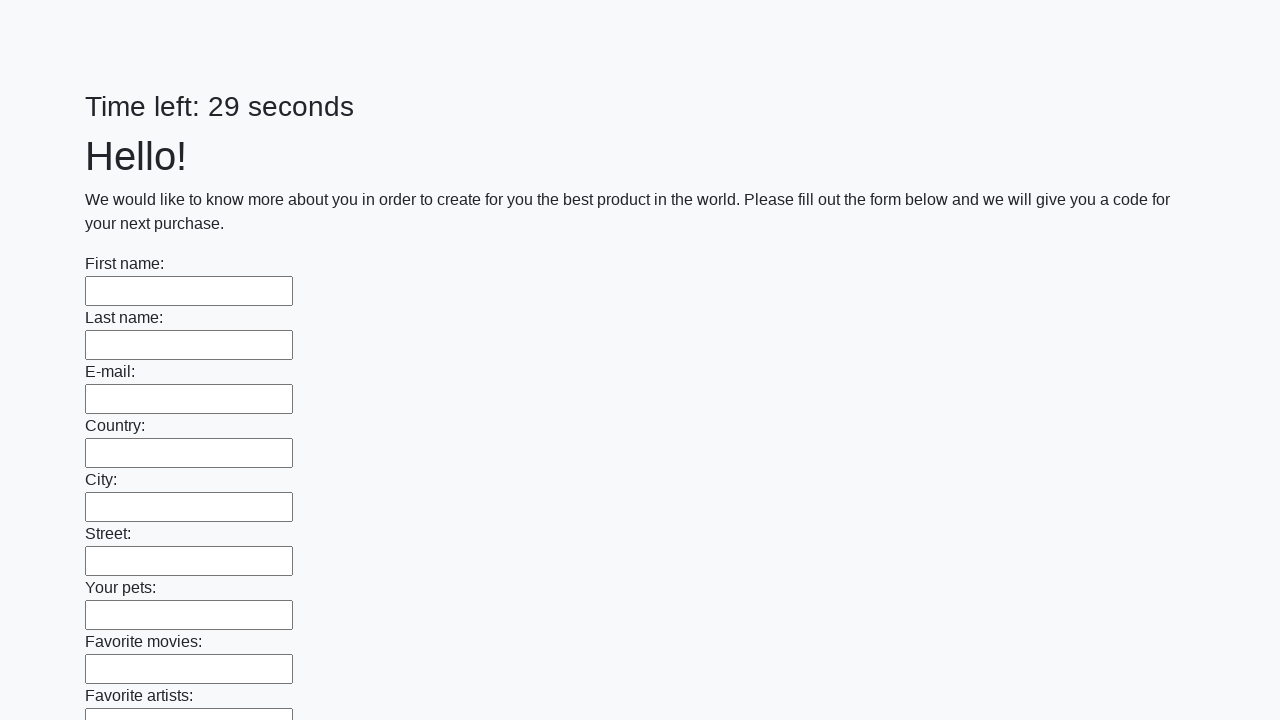

Filled input field with 'Гав Гав Гав Гав Гав' on input >> nth=0
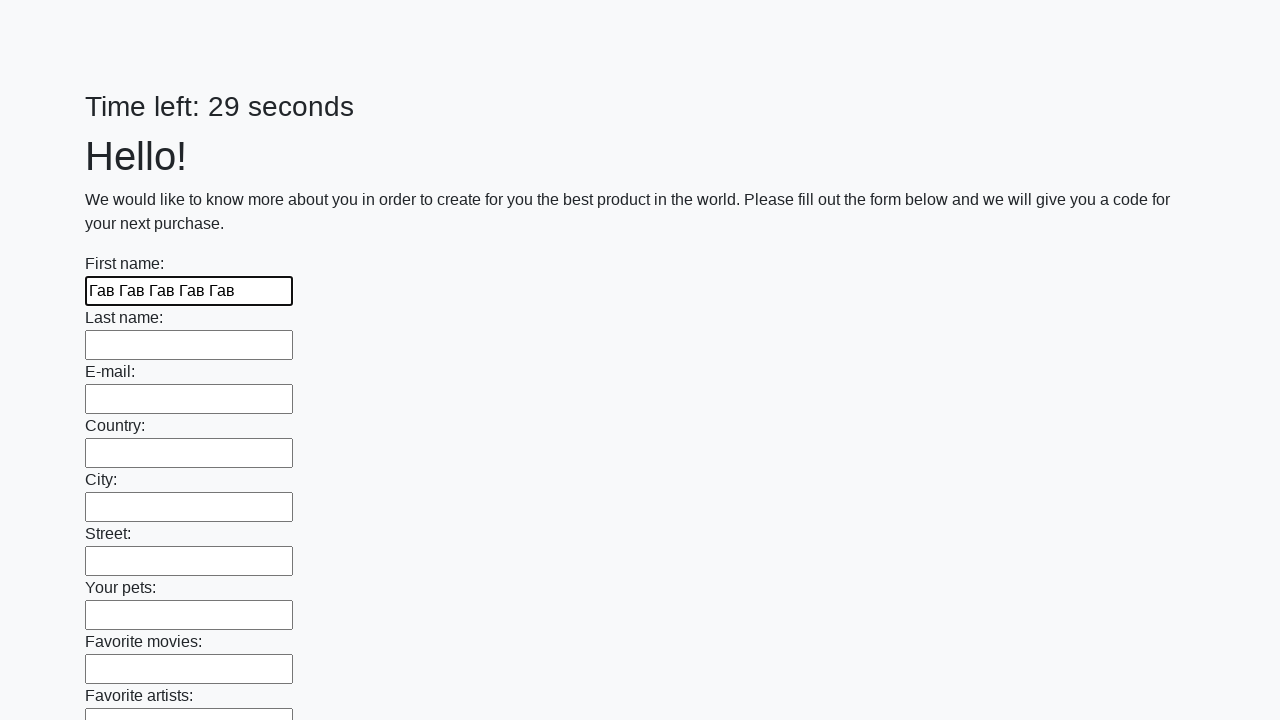

Filled input field with 'Гав Гав Гав Гав Гав' on input >> nth=1
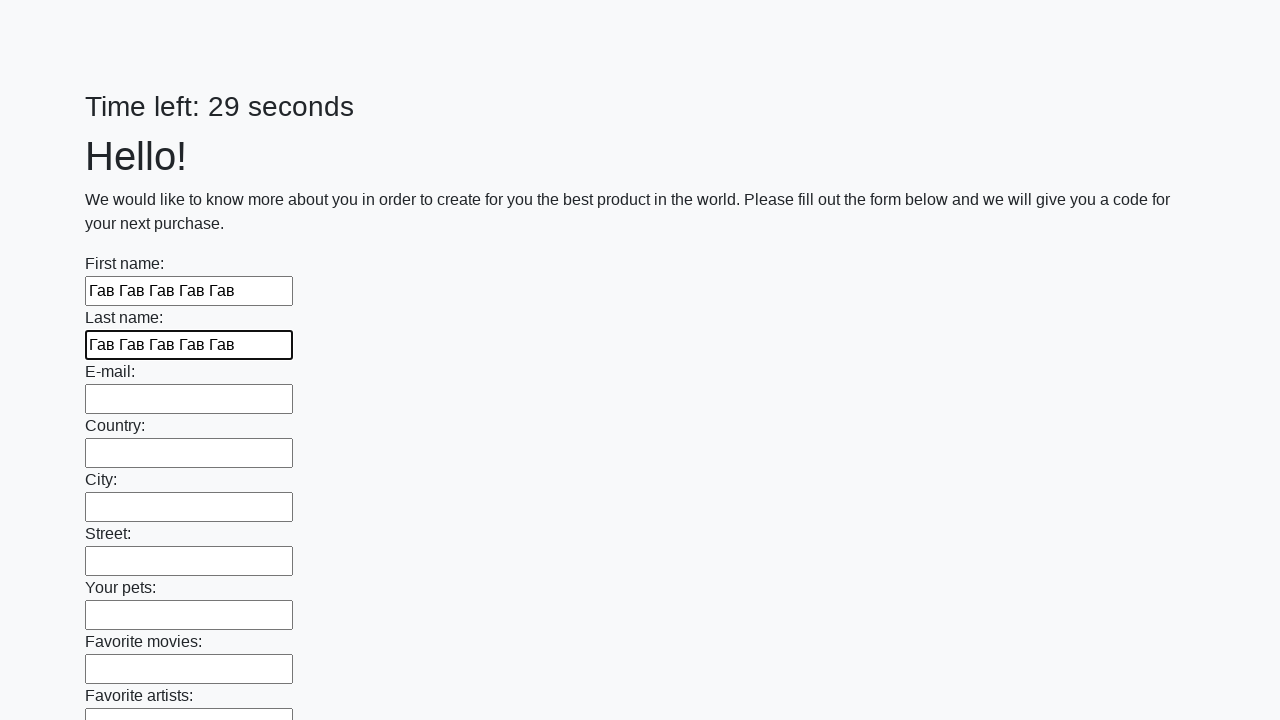

Filled input field with 'Гав Гав Гав Гав Гав' on input >> nth=2
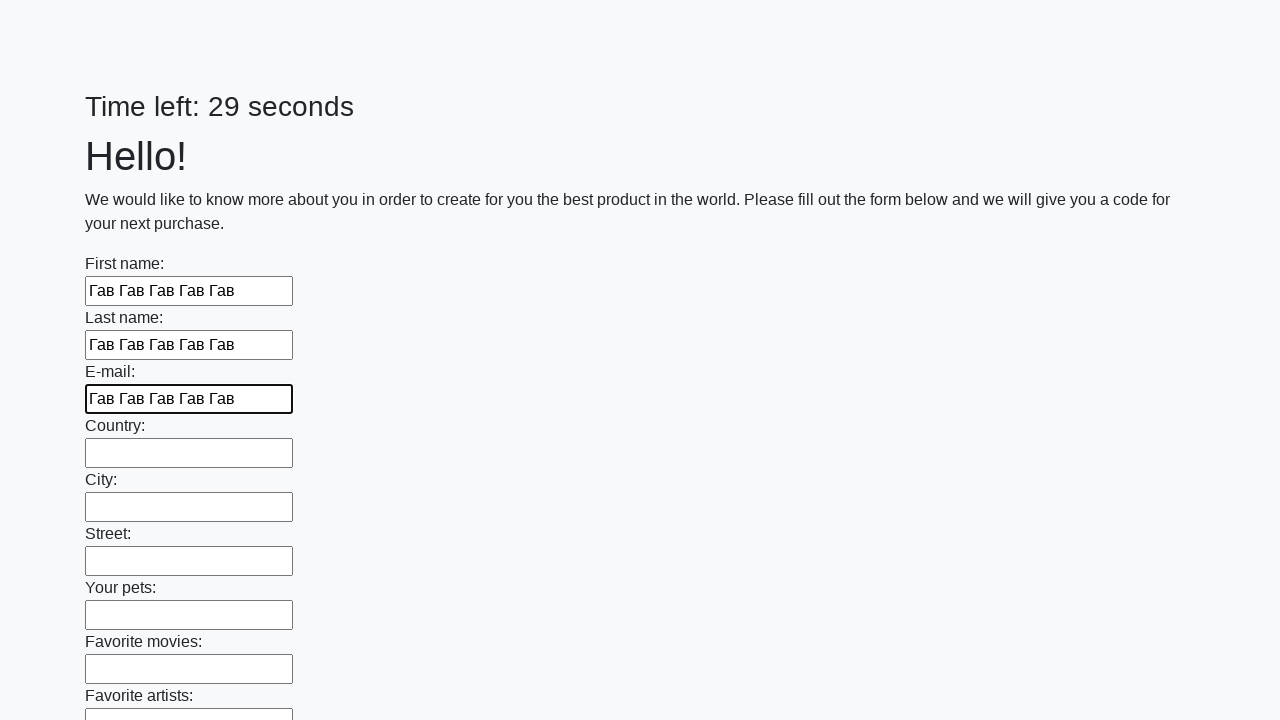

Filled input field with 'Гав Гав Гав Гав Гав' on input >> nth=3
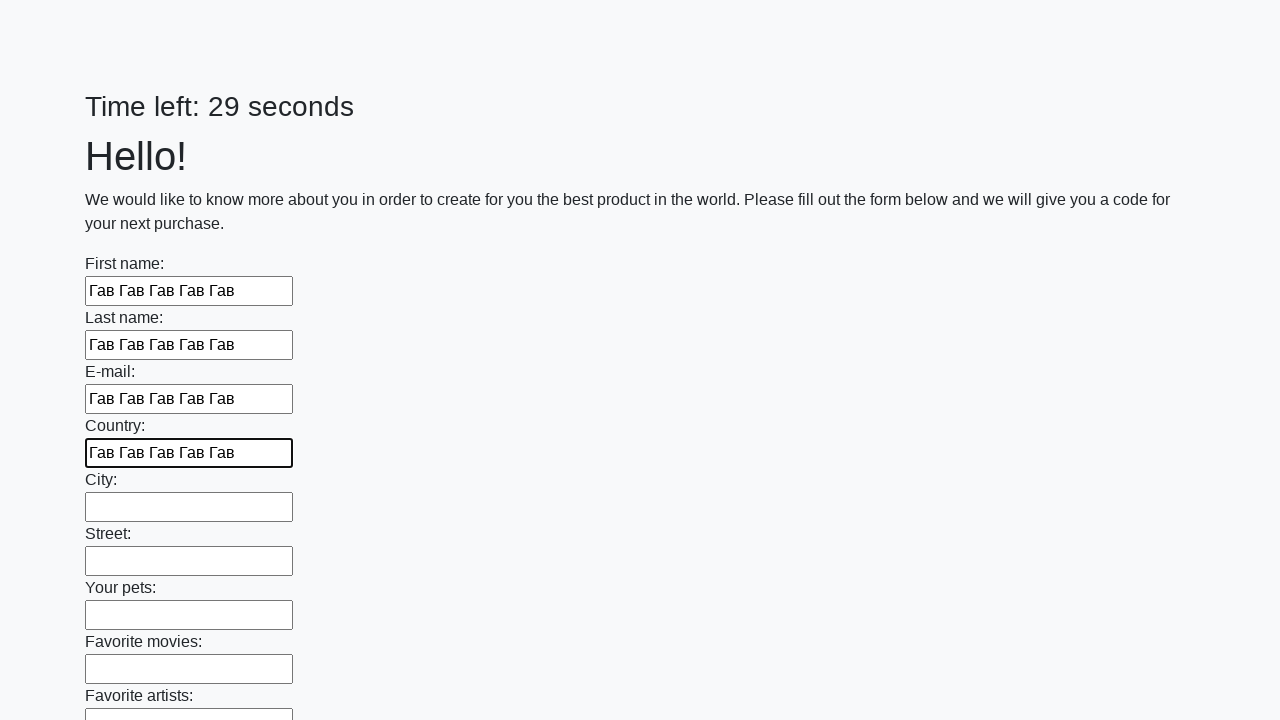

Filled input field with 'Гав Гав Гав Гав Гав' on input >> nth=4
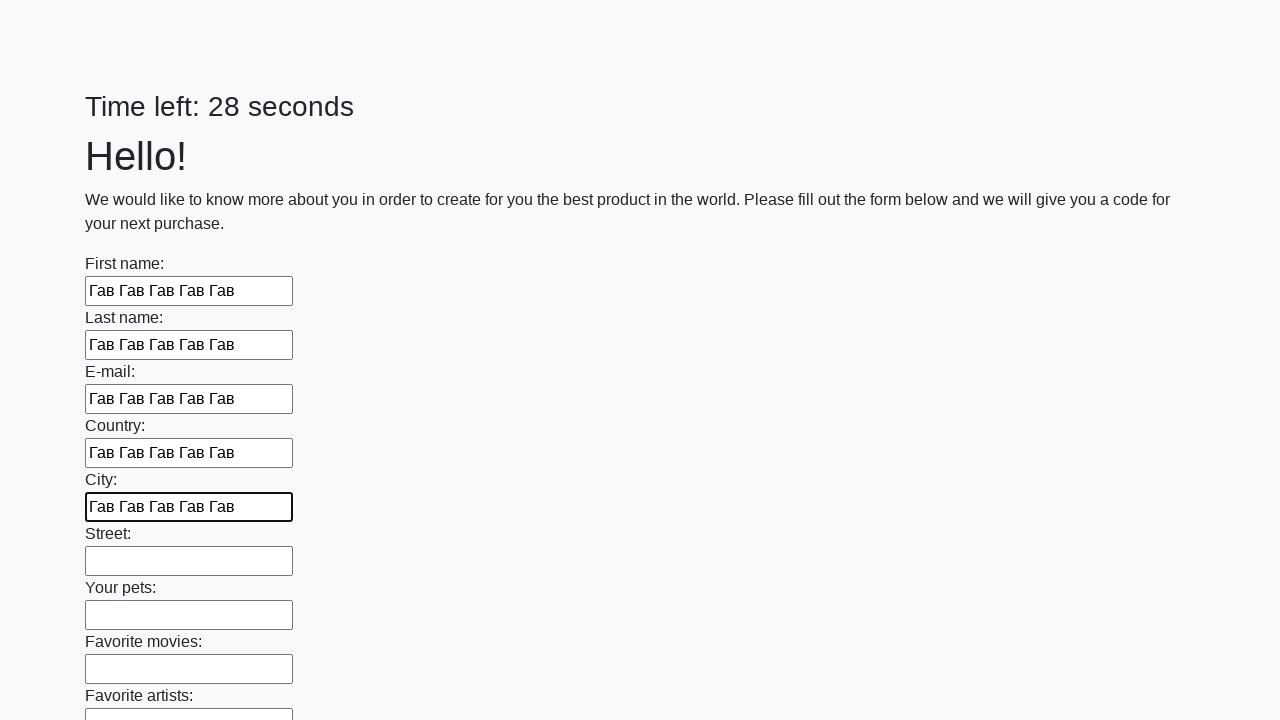

Filled input field with 'Гав Гав Гав Гав Гав' on input >> nth=5
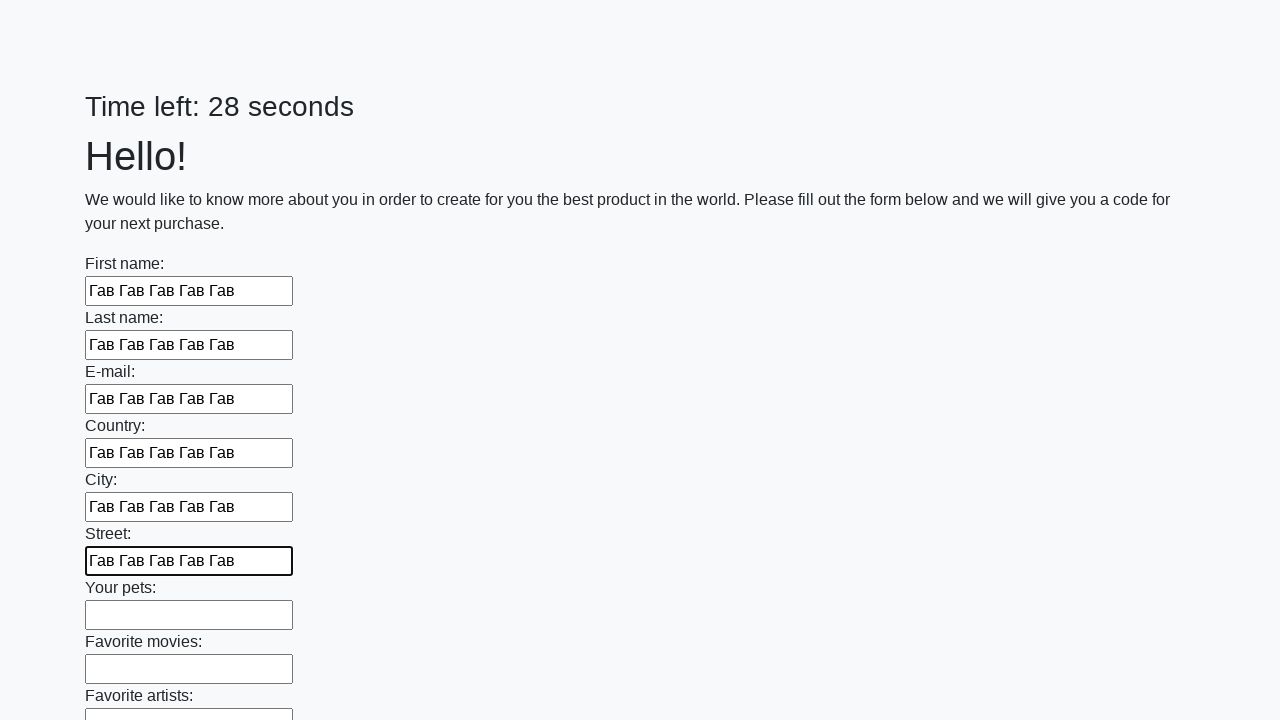

Filled input field with 'Гав Гав Гав Гав Гав' on input >> nth=6
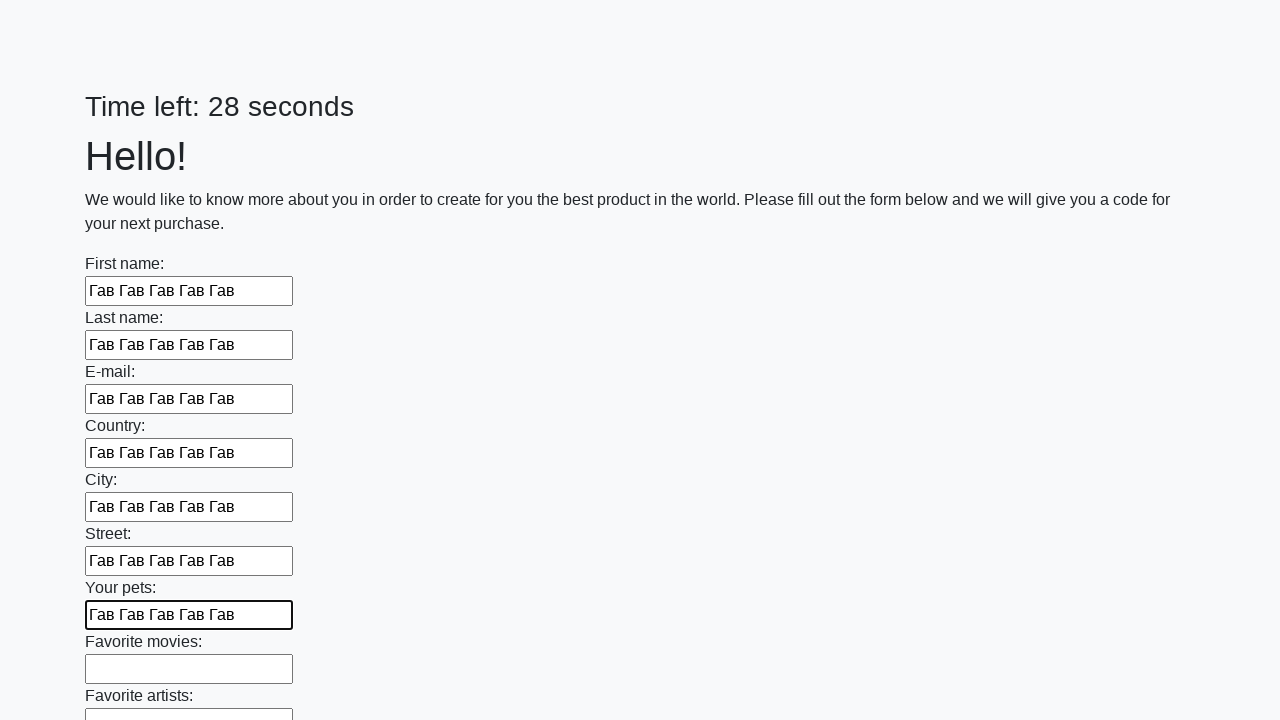

Filled input field with 'Гав Гав Гав Гав Гав' on input >> nth=7
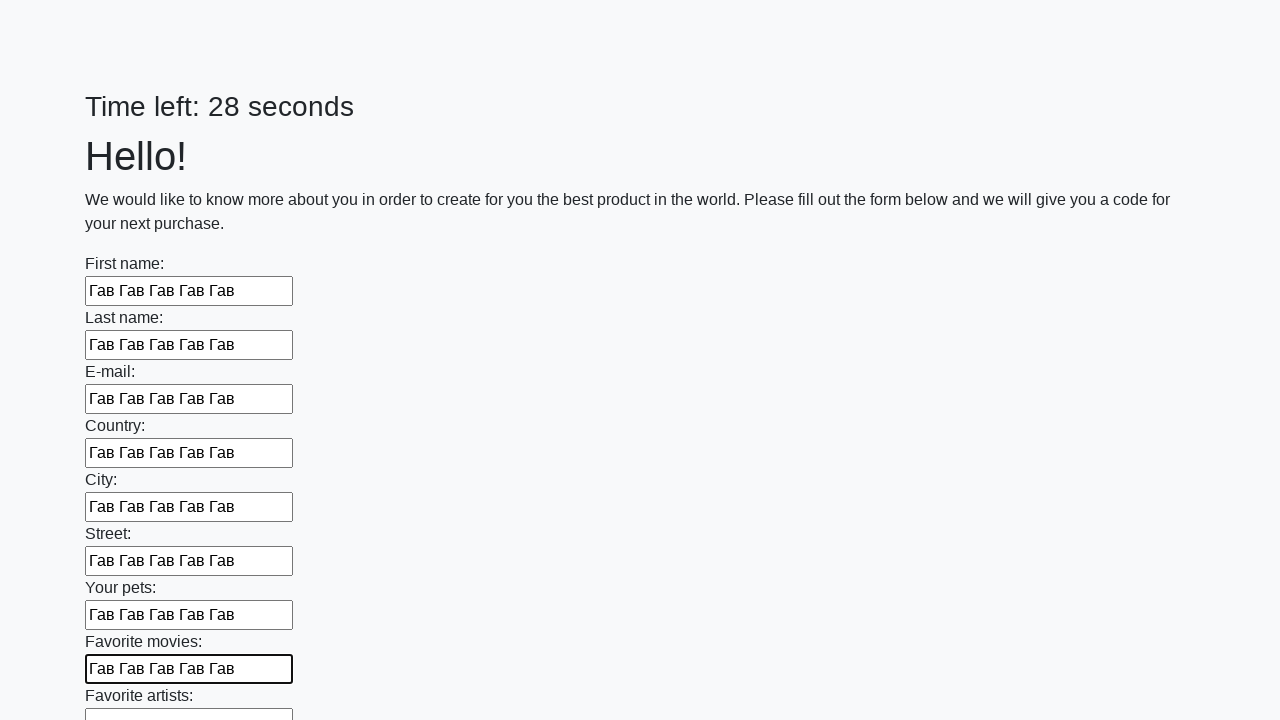

Filled input field with 'Гав Гав Гав Гав Гав' on input >> nth=8
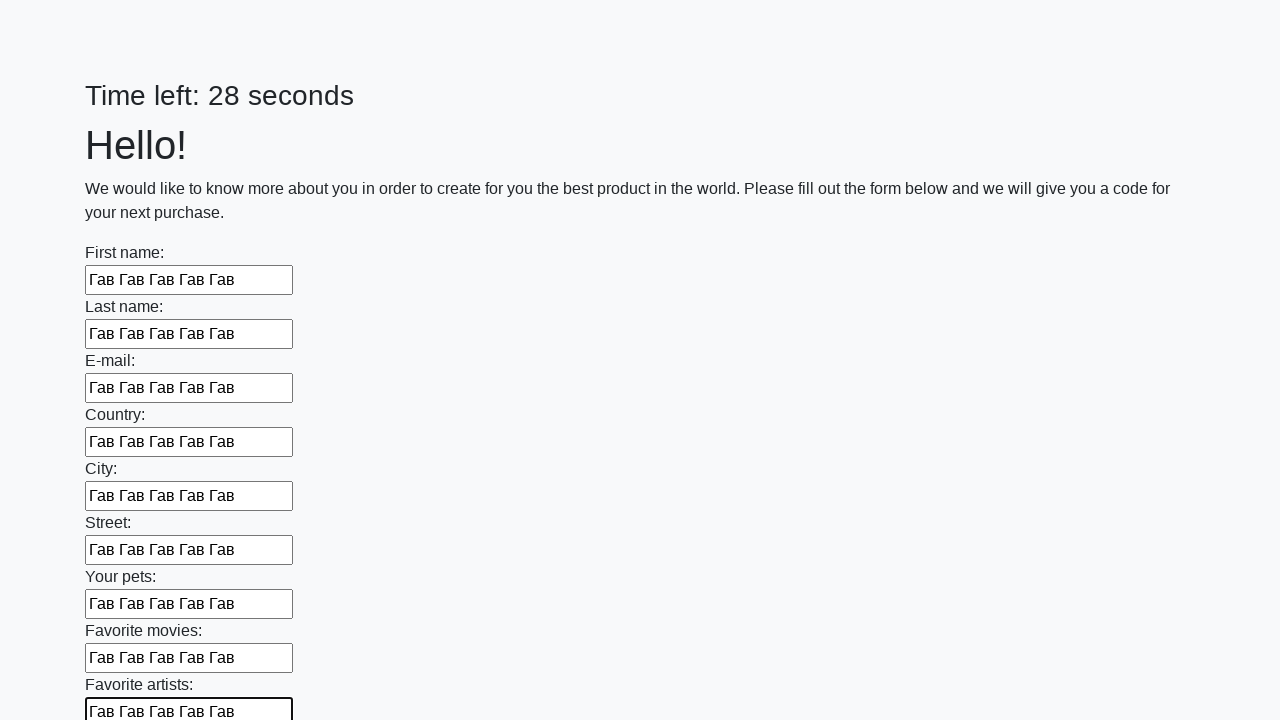

Filled input field with 'Гав Гав Гав Гав Гав' on input >> nth=9
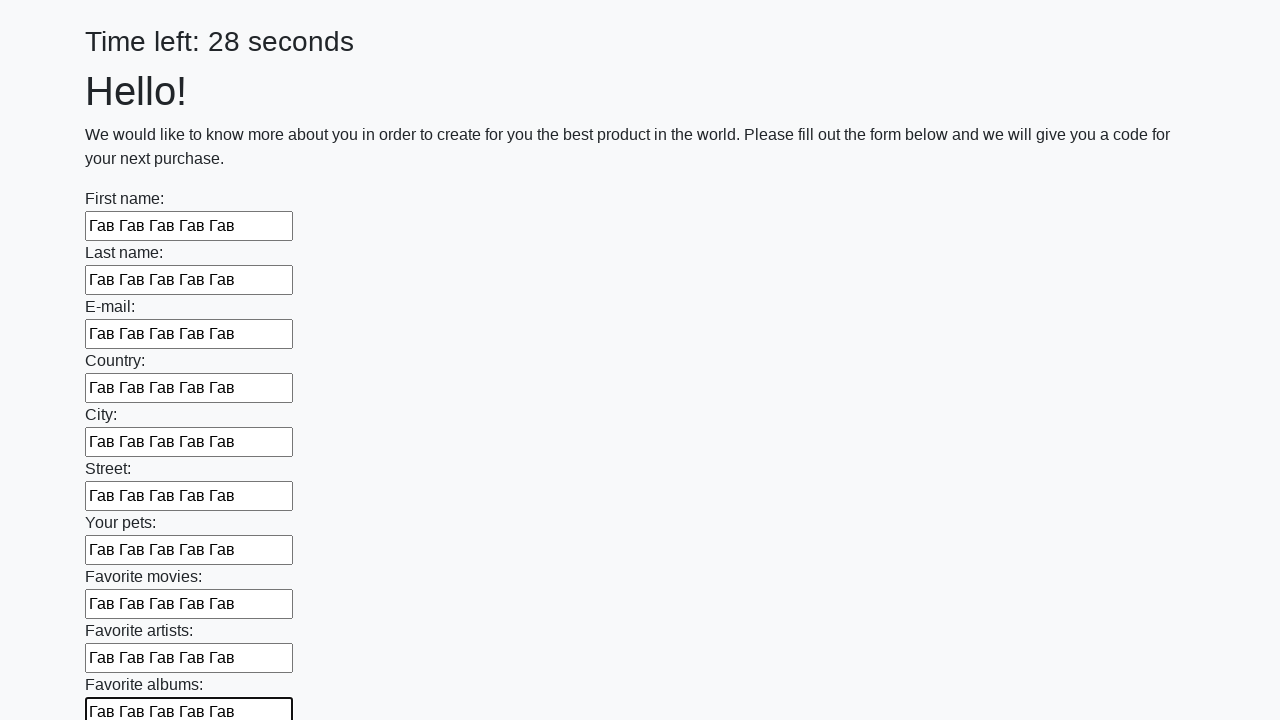

Filled input field with 'Гав Гав Гав Гав Гав' on input >> nth=10
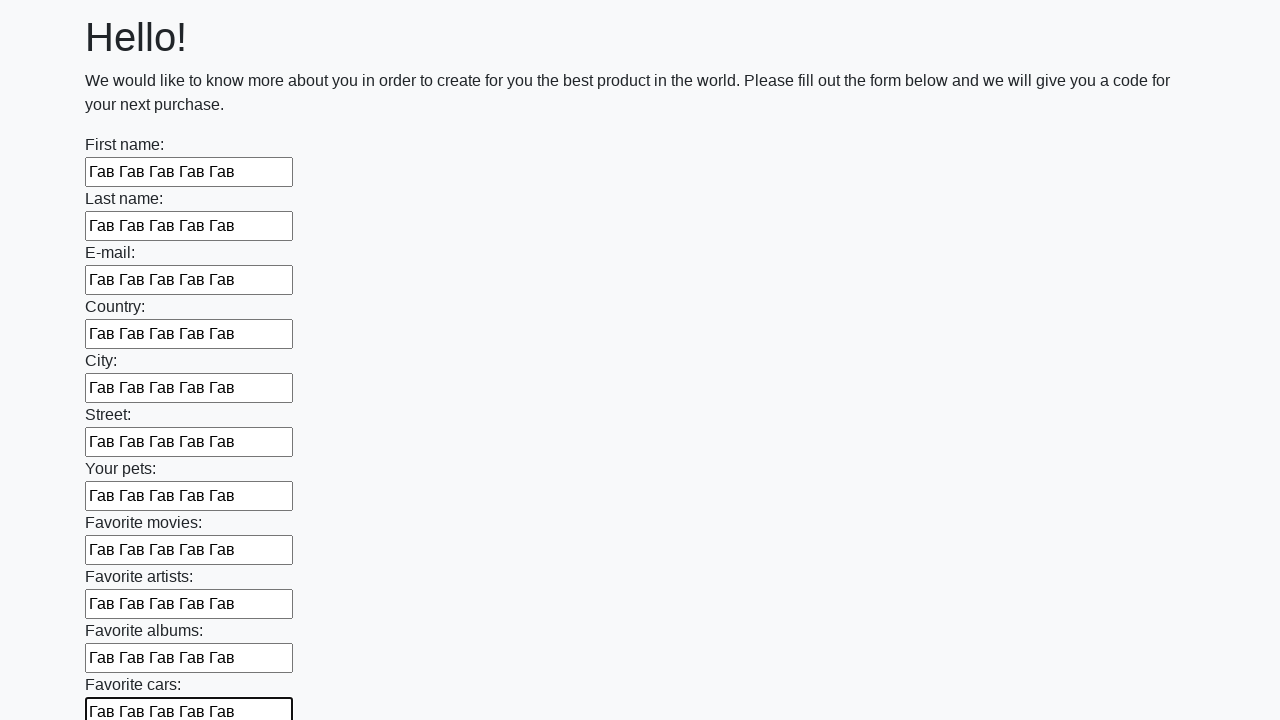

Filled input field with 'Гав Гав Гав Гав Гав' on input >> nth=11
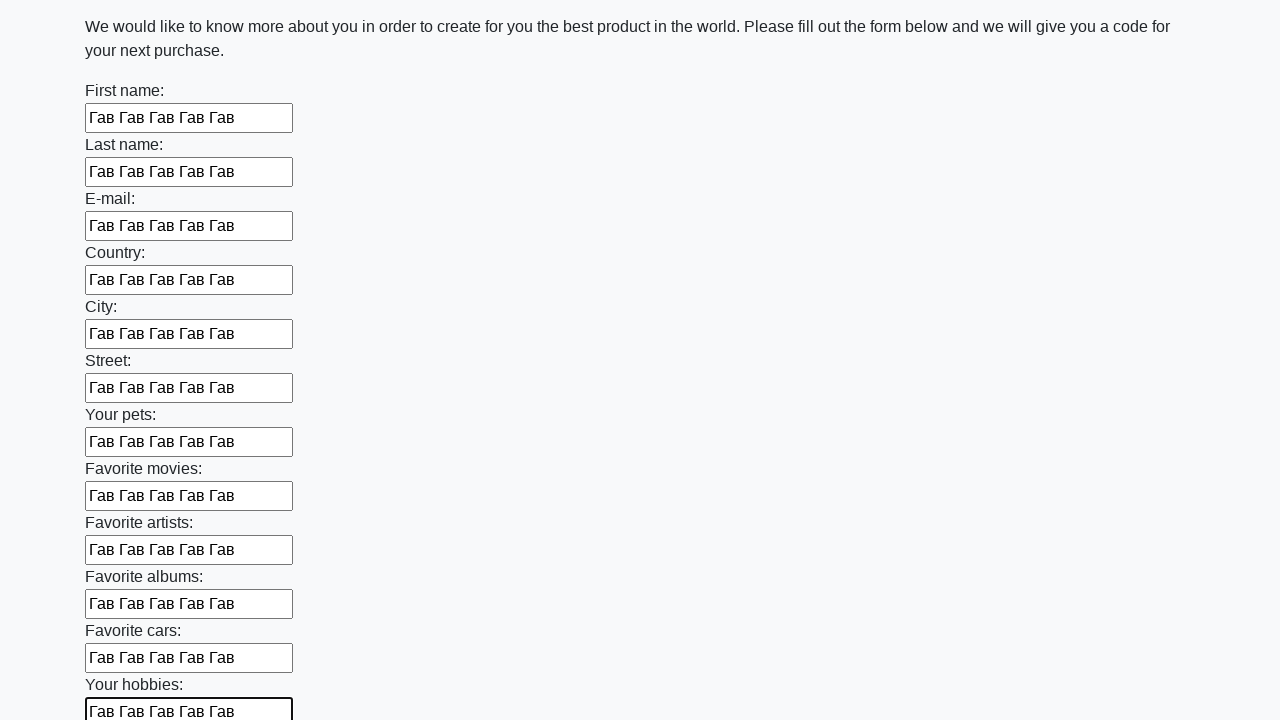

Filled input field with 'Гав Гав Гав Гав Гав' on input >> nth=12
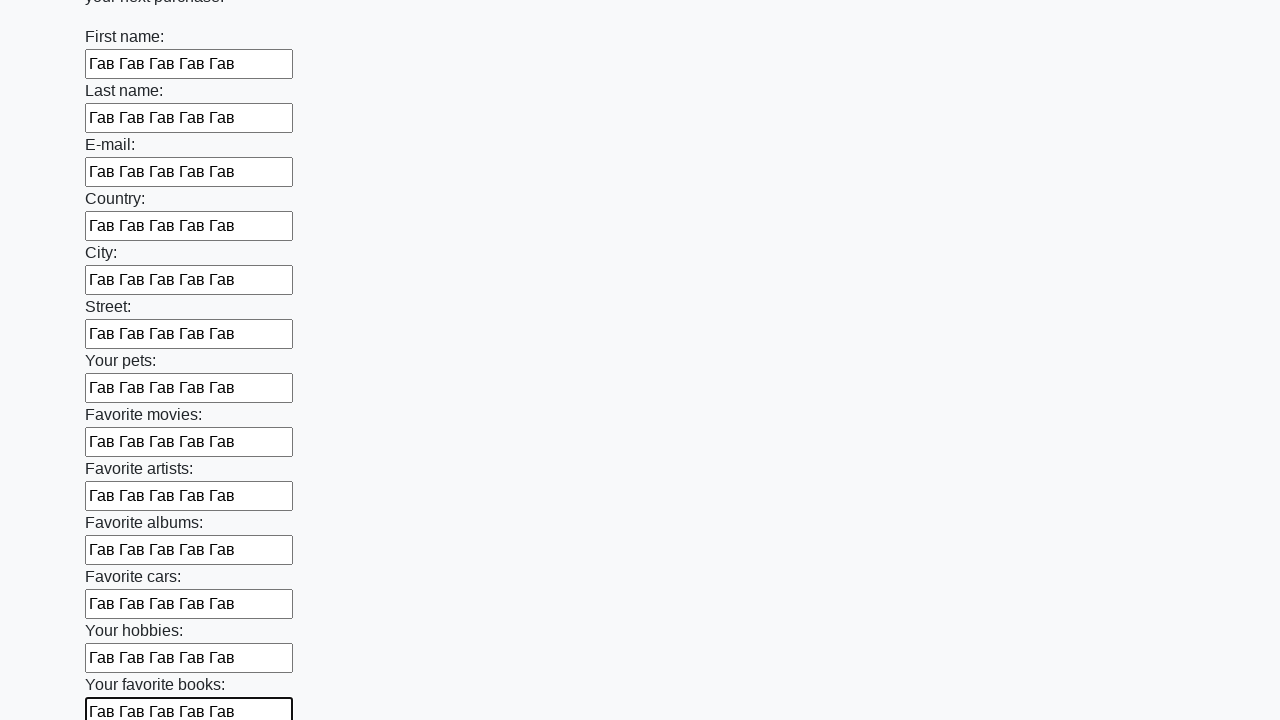

Filled input field with 'Гав Гав Гав Гав Гав' on input >> nth=13
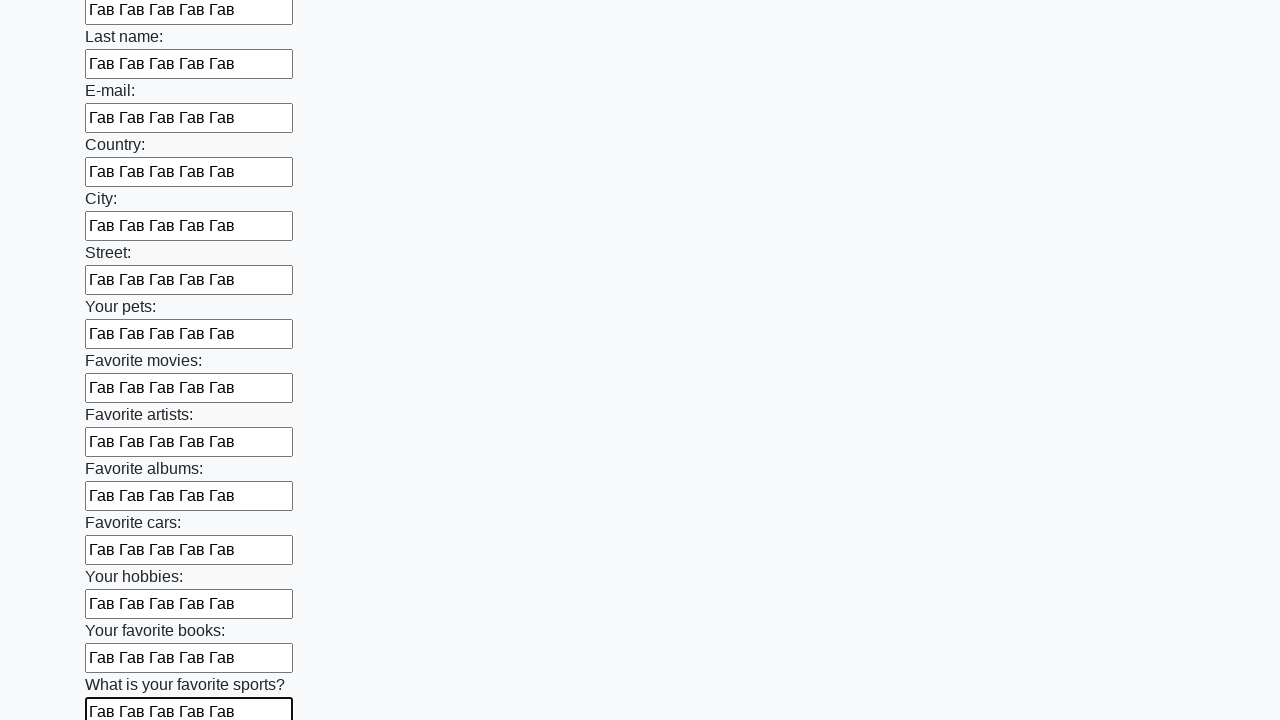

Filled input field with 'Гав Гав Гав Гав Гав' on input >> nth=14
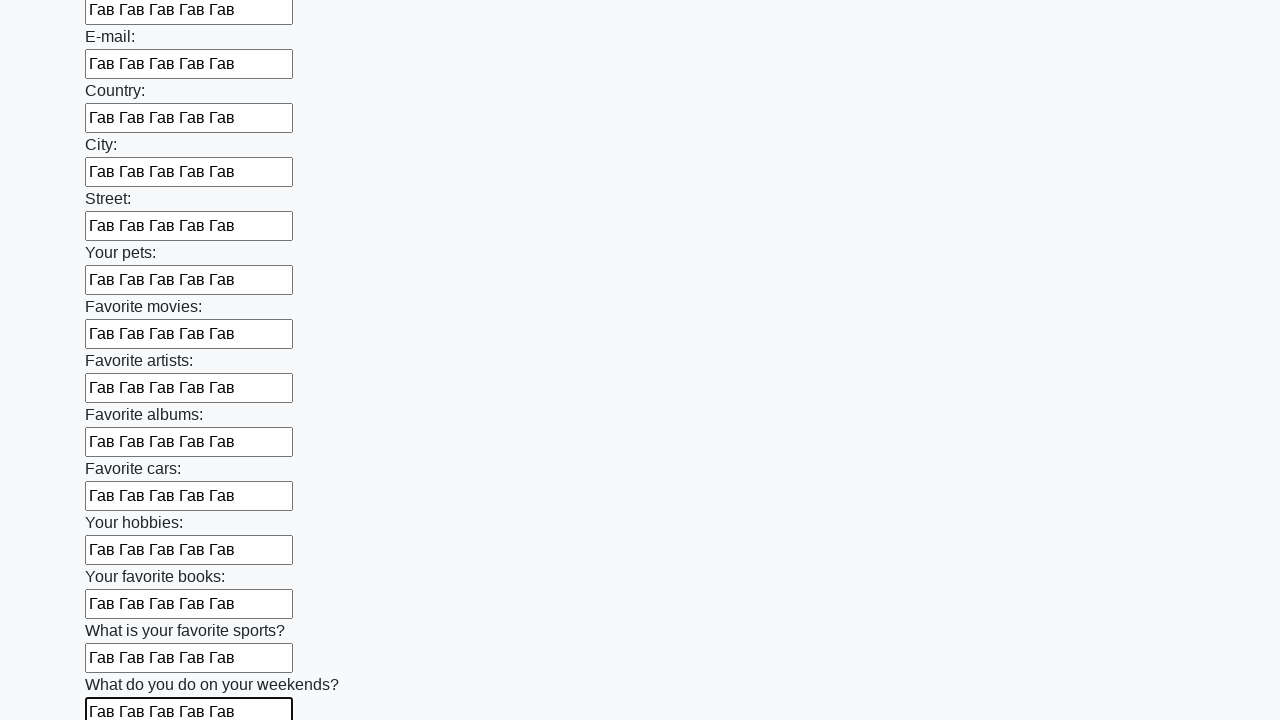

Filled input field with 'Гав Гав Гав Гав Гав' on input >> nth=15
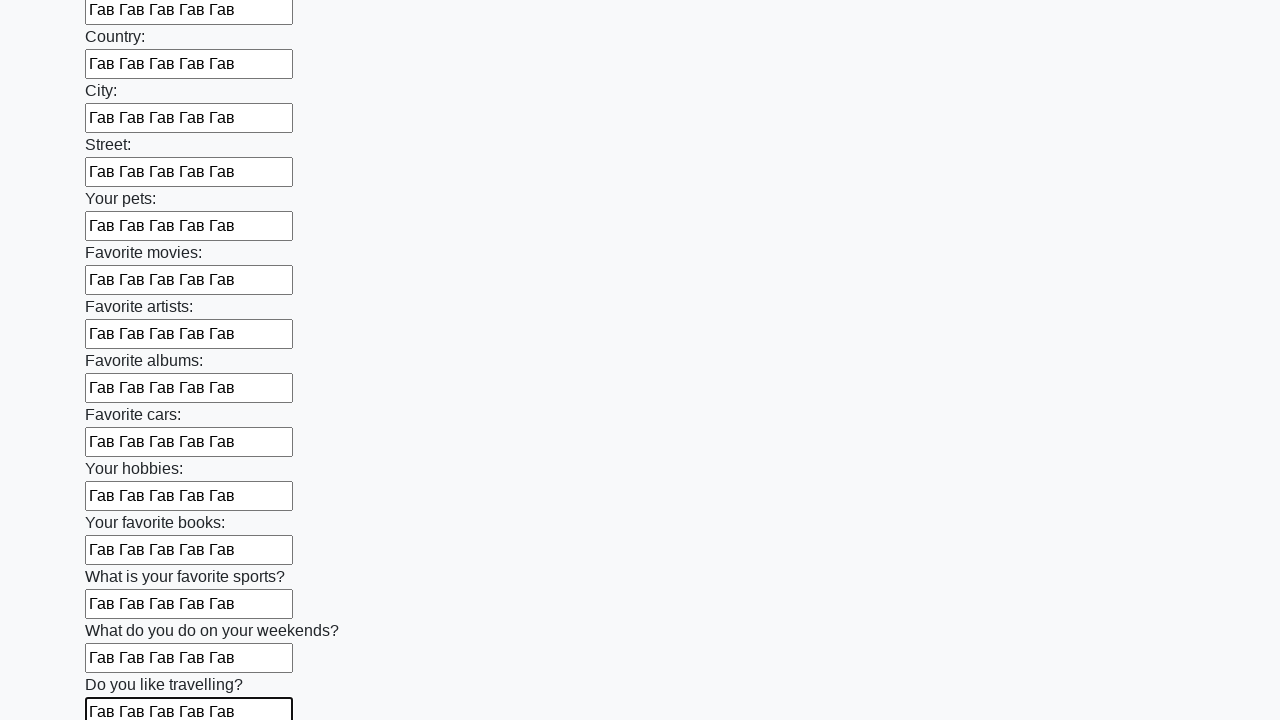

Filled input field with 'Гав Гав Гав Гав Гав' on input >> nth=16
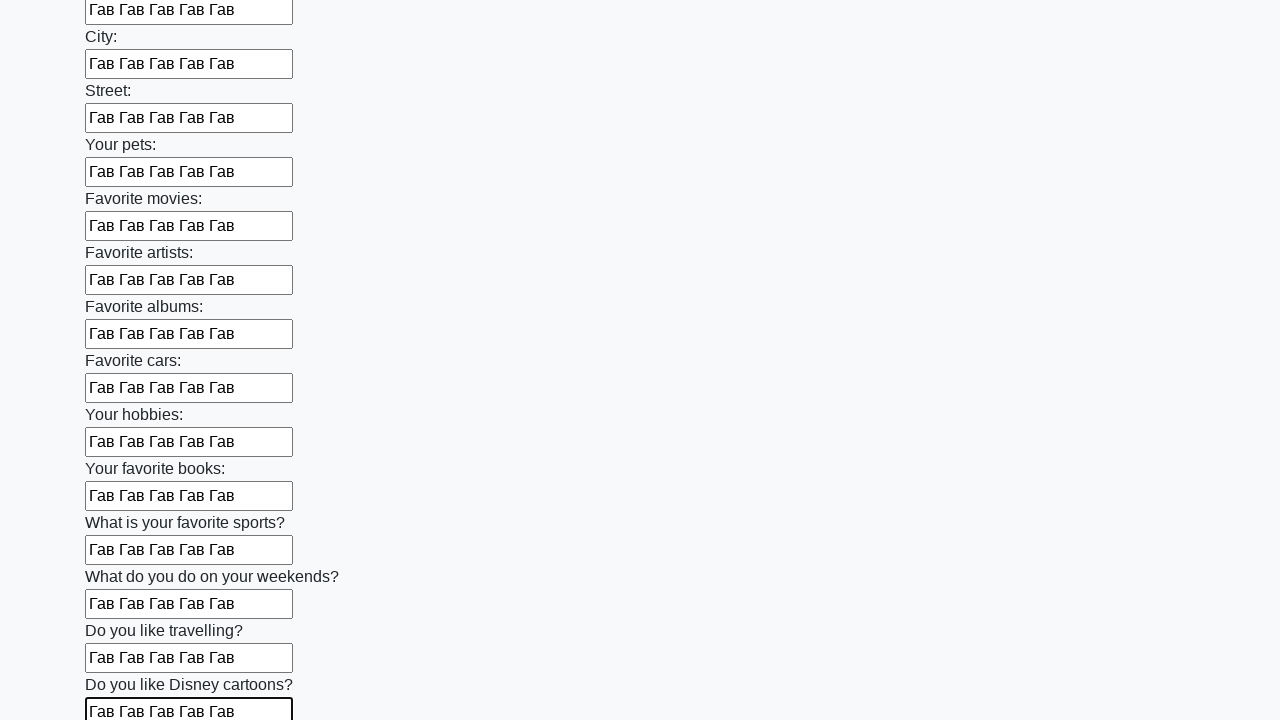

Filled input field with 'Гав Гав Гав Гав Гав' on input >> nth=17
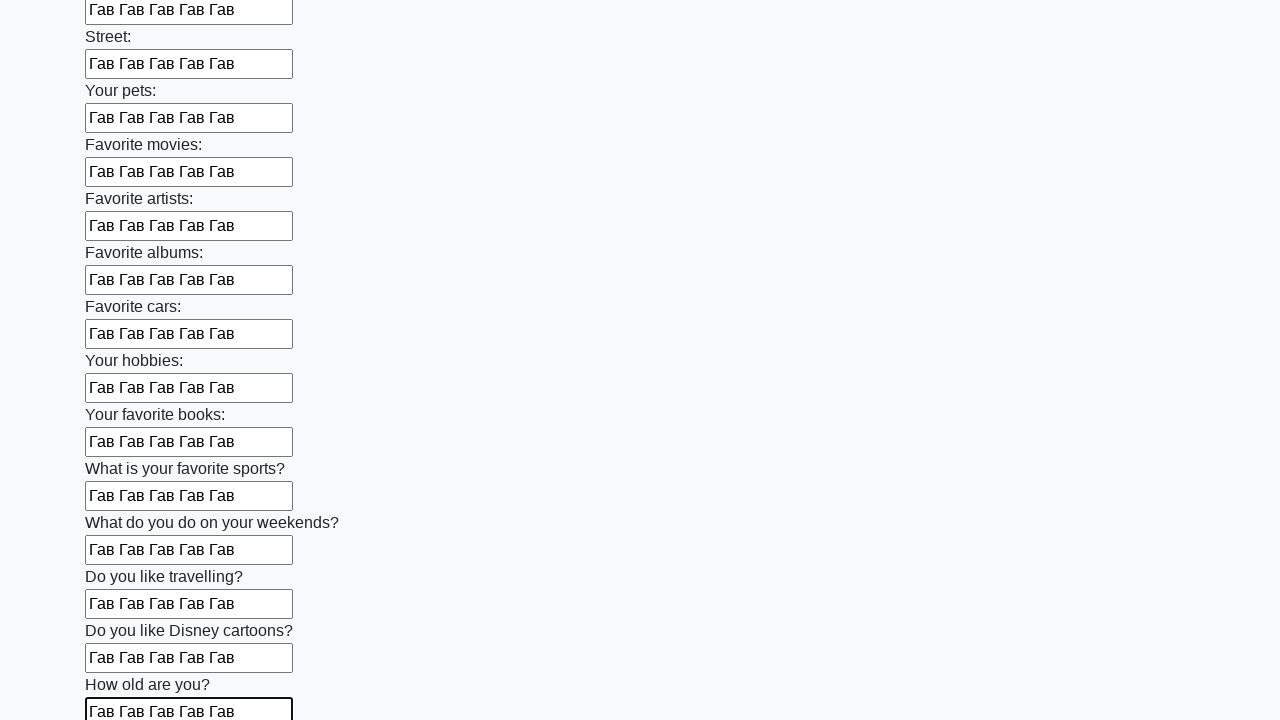

Filled input field with 'Гав Гав Гав Гав Гав' on input >> nth=18
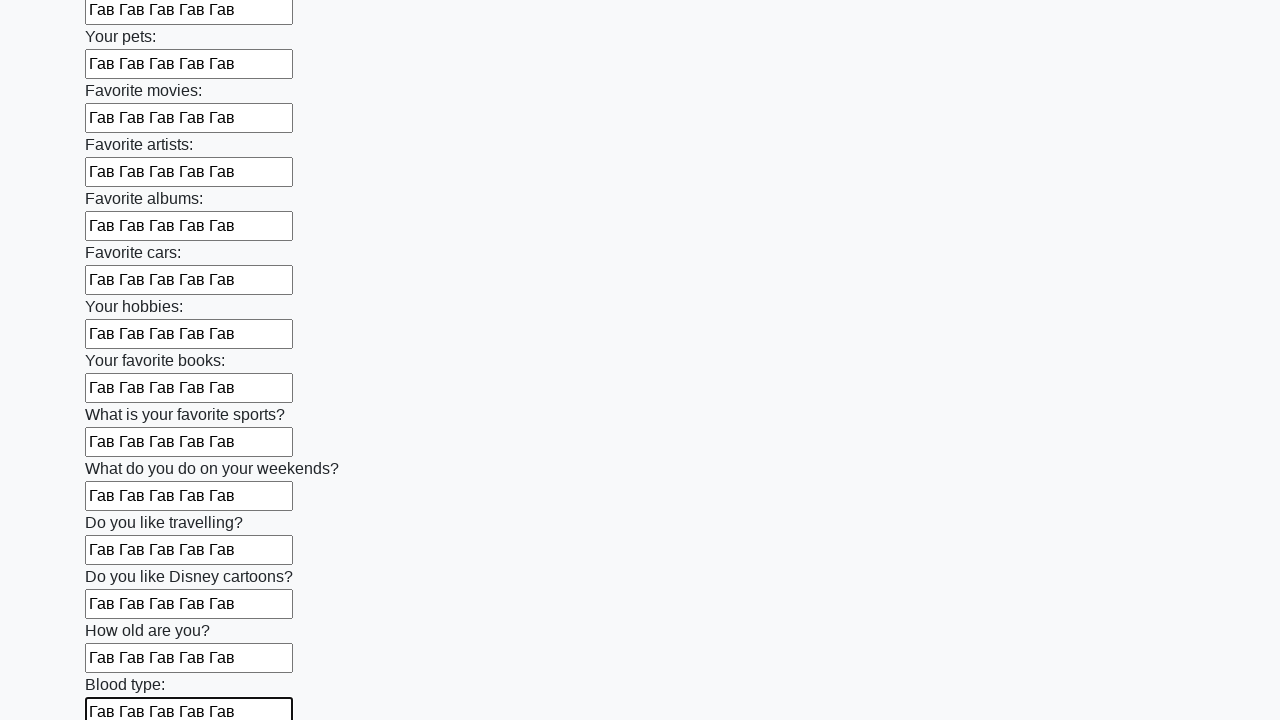

Filled input field with 'Гав Гав Гав Гав Гав' on input >> nth=19
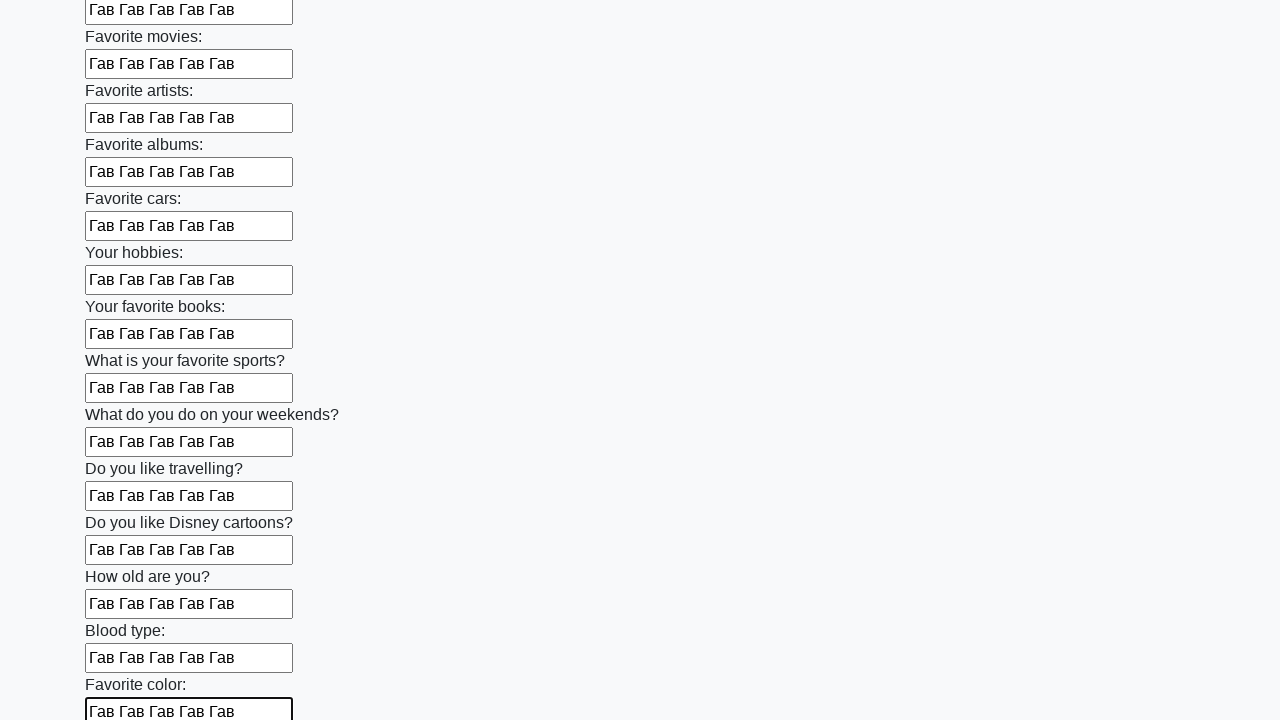

Filled input field with 'Гав Гав Гав Гав Гав' on input >> nth=20
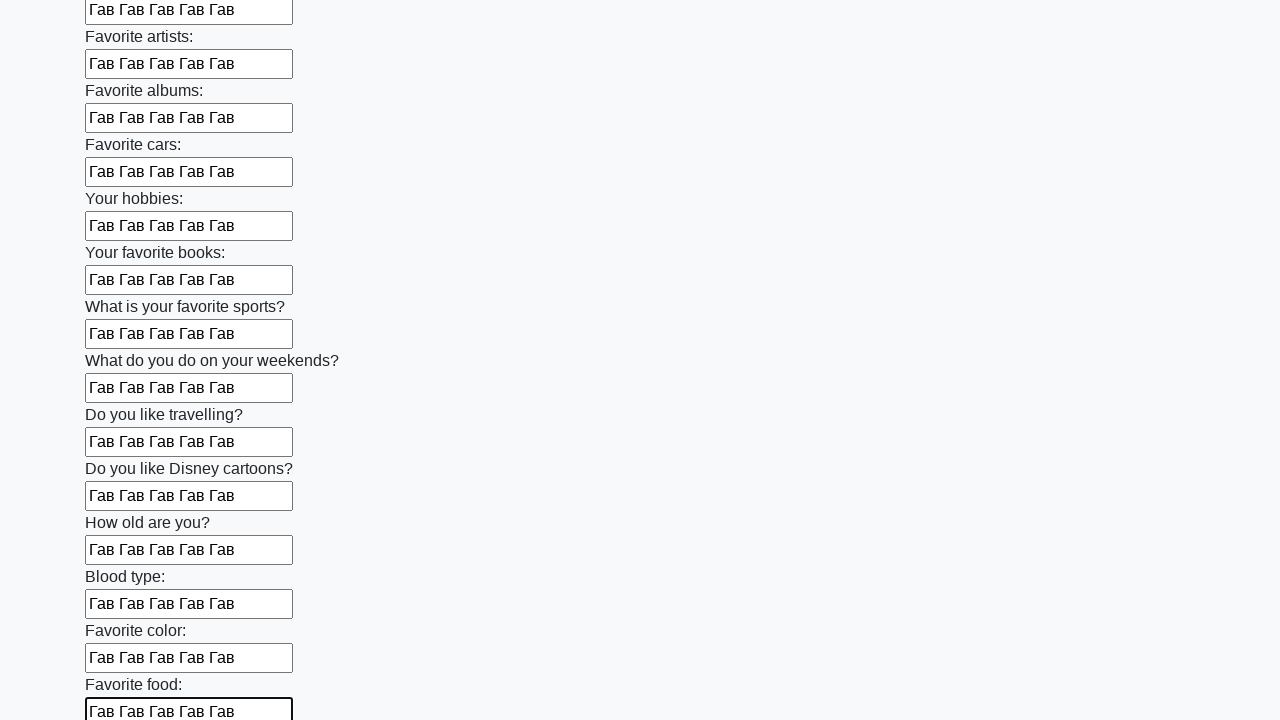

Filled input field with 'Гав Гав Гав Гав Гав' on input >> nth=21
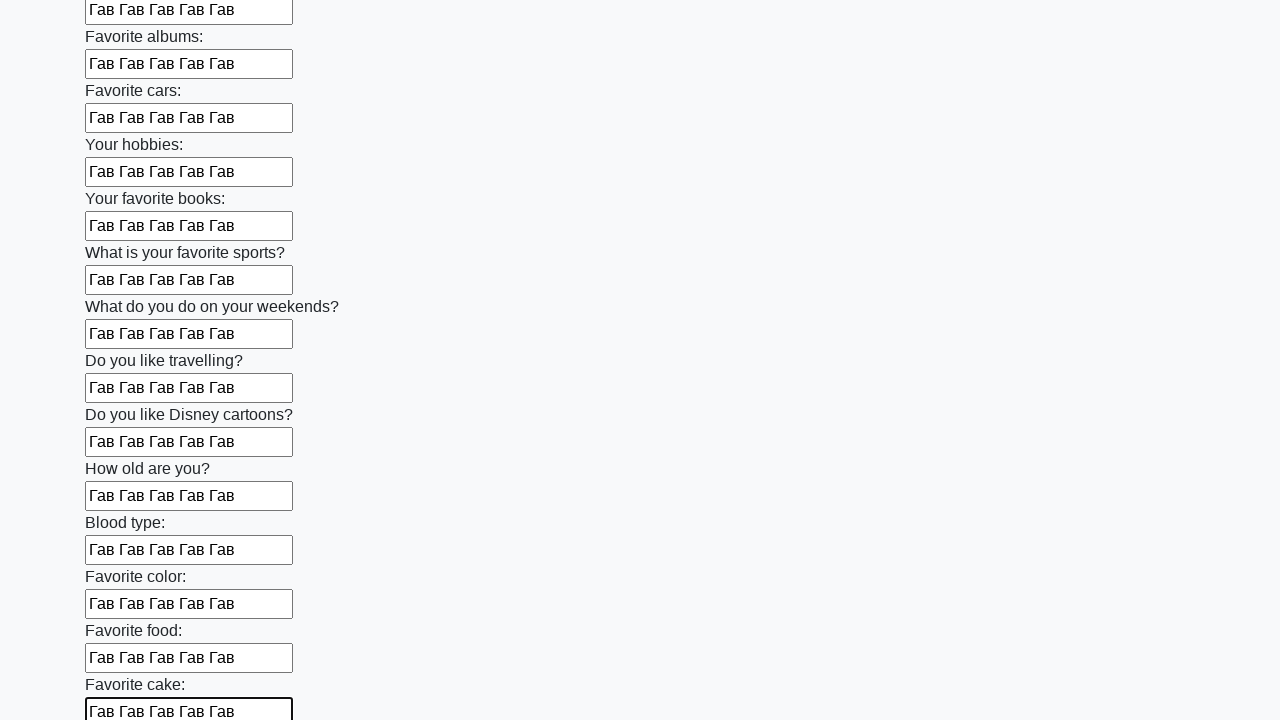

Filled input field with 'Гав Гав Гав Гав Гав' on input >> nth=22
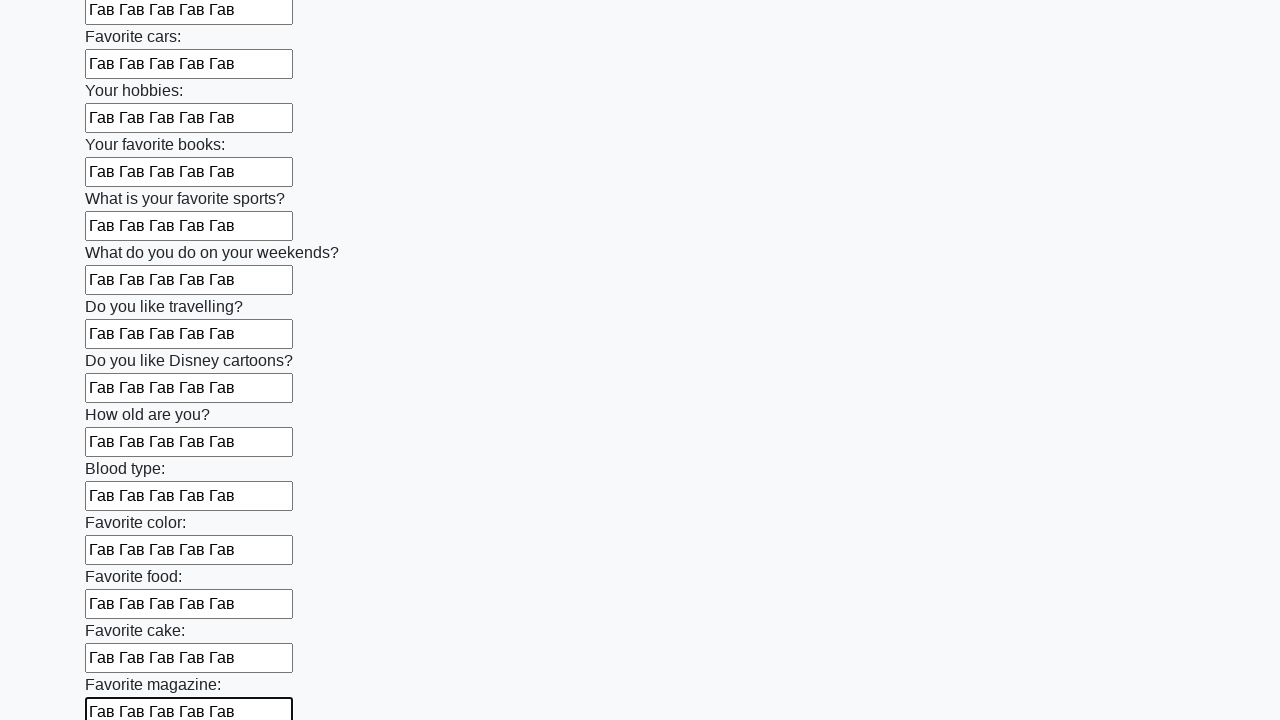

Filled input field with 'Гав Гав Гав Гав Гав' on input >> nth=23
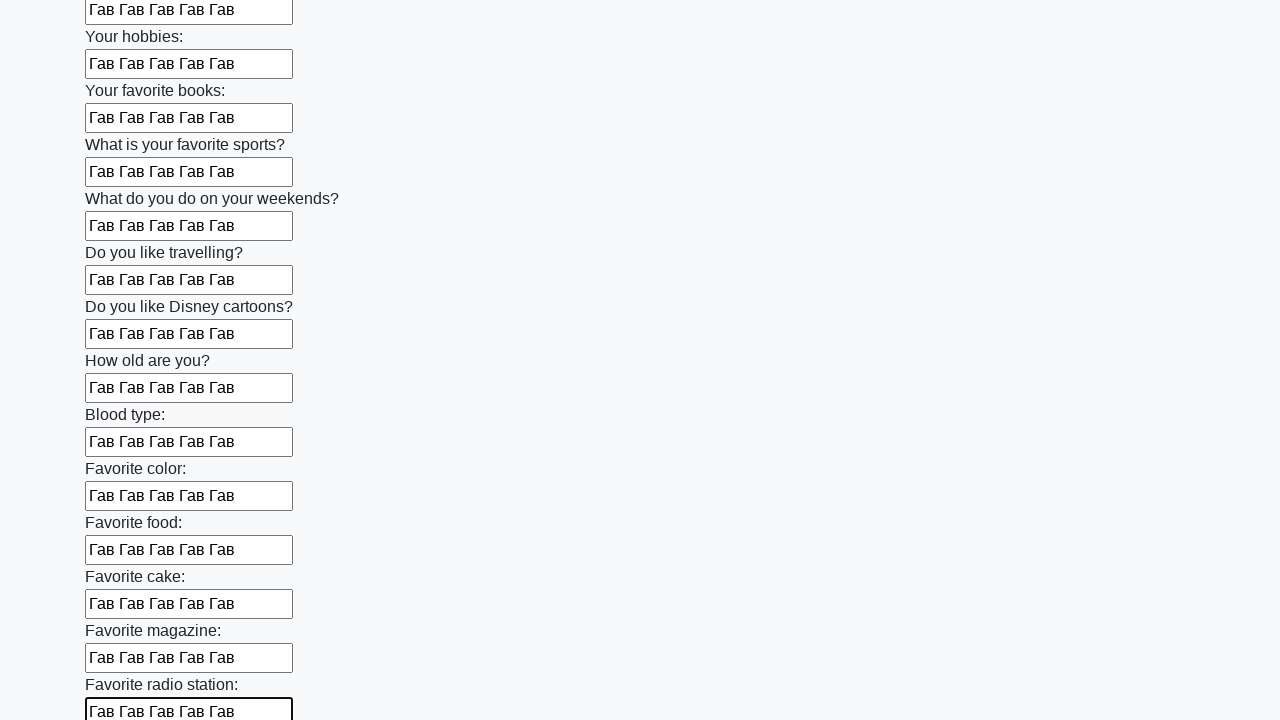

Filled input field with 'Гав Гав Гав Гав Гав' on input >> nth=24
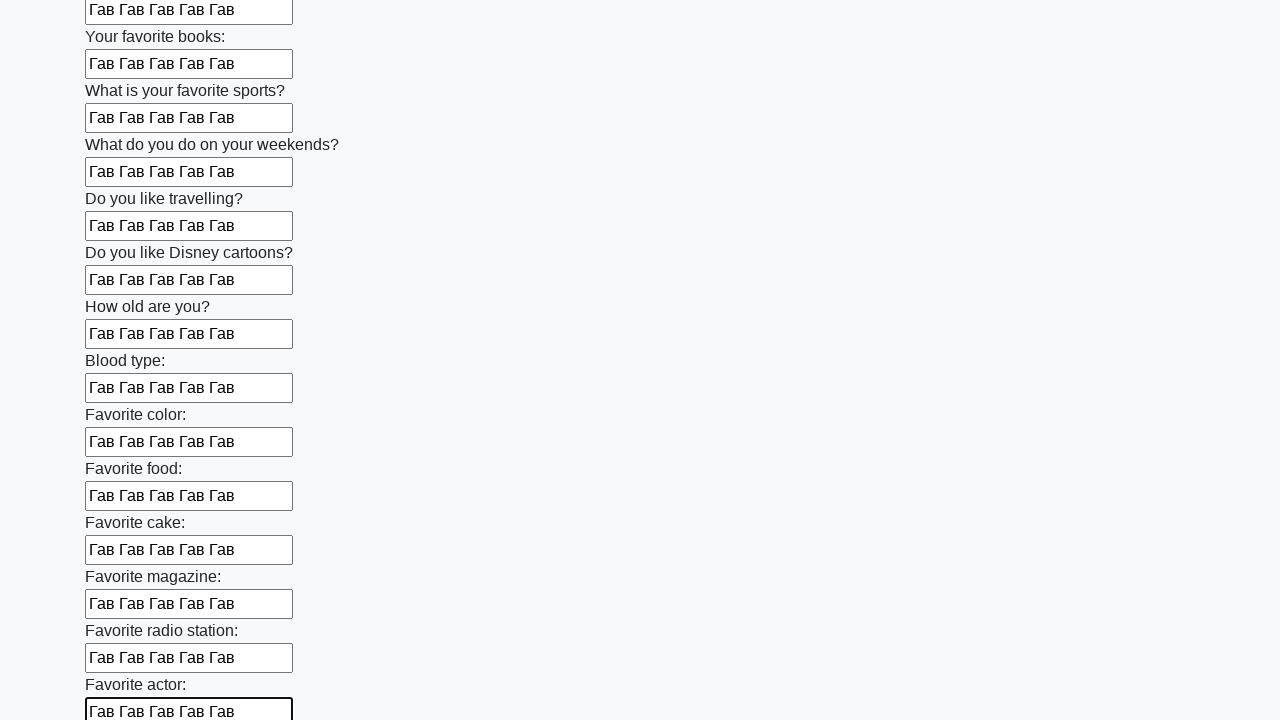

Filled input field with 'Гав Гав Гав Гав Гав' on input >> nth=25
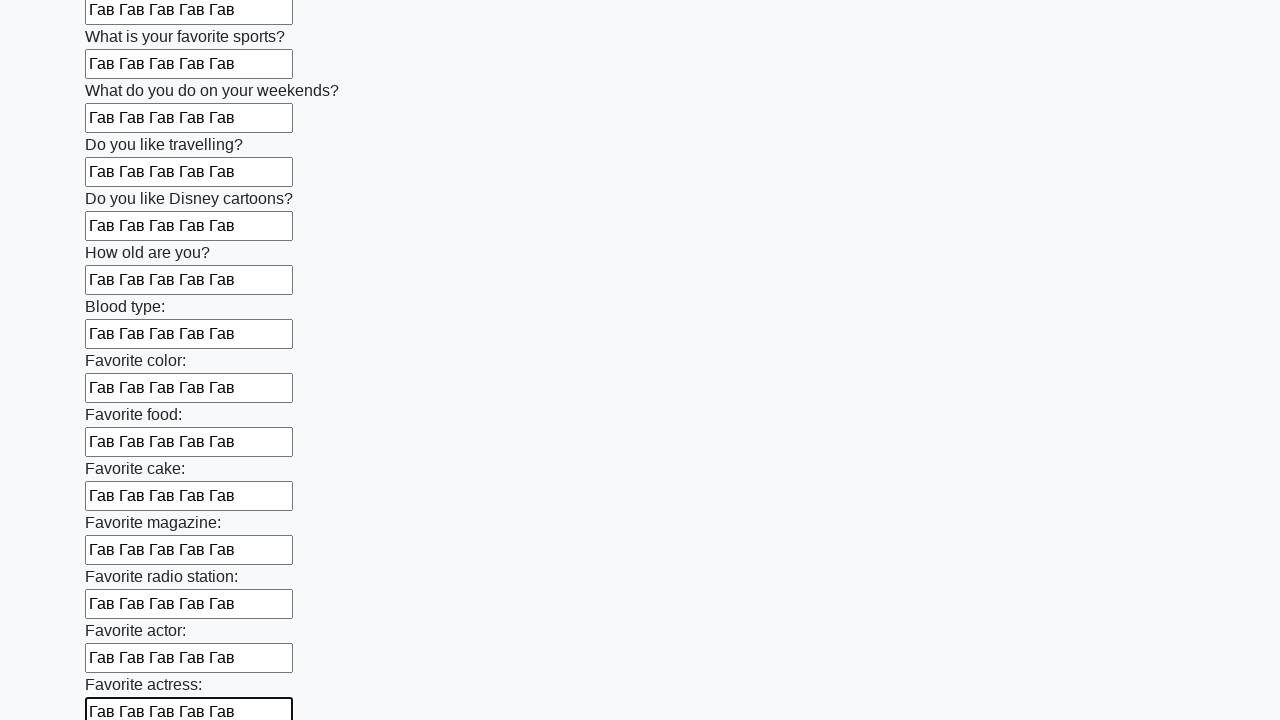

Filled input field with 'Гав Гав Гав Гав Гав' on input >> nth=26
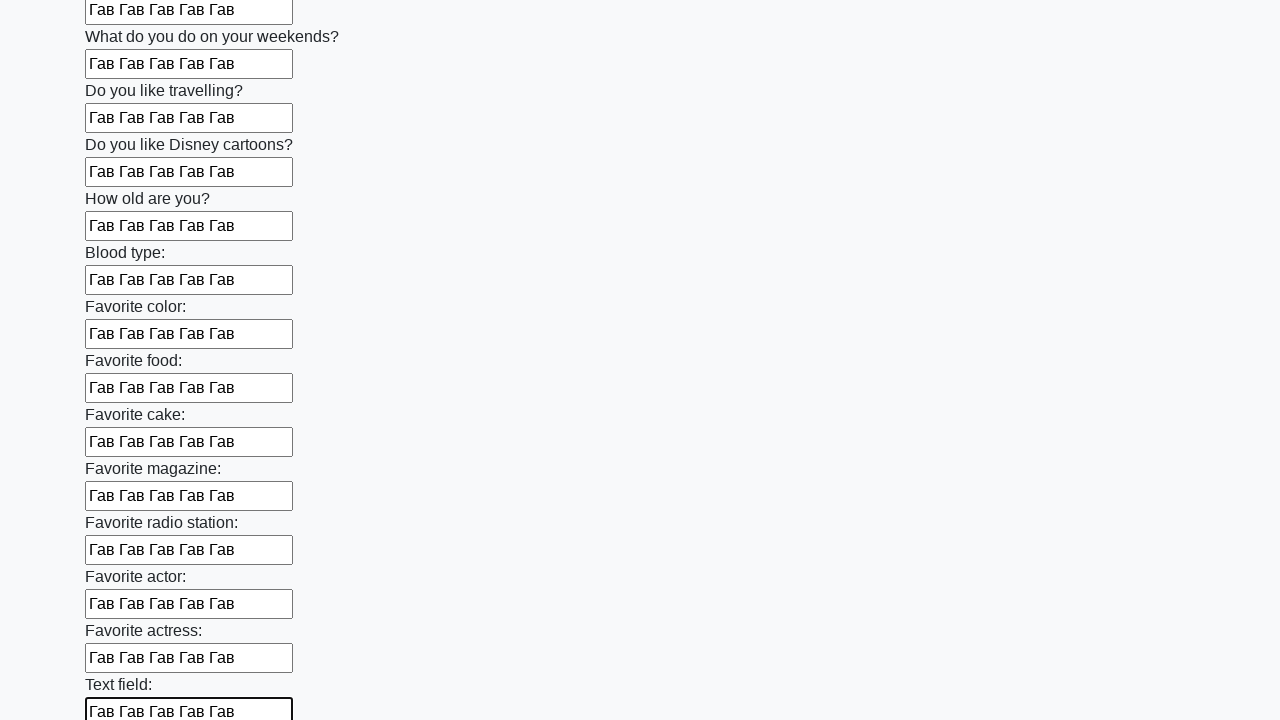

Filled input field with 'Гав Гав Гав Гав Гав' on input >> nth=27
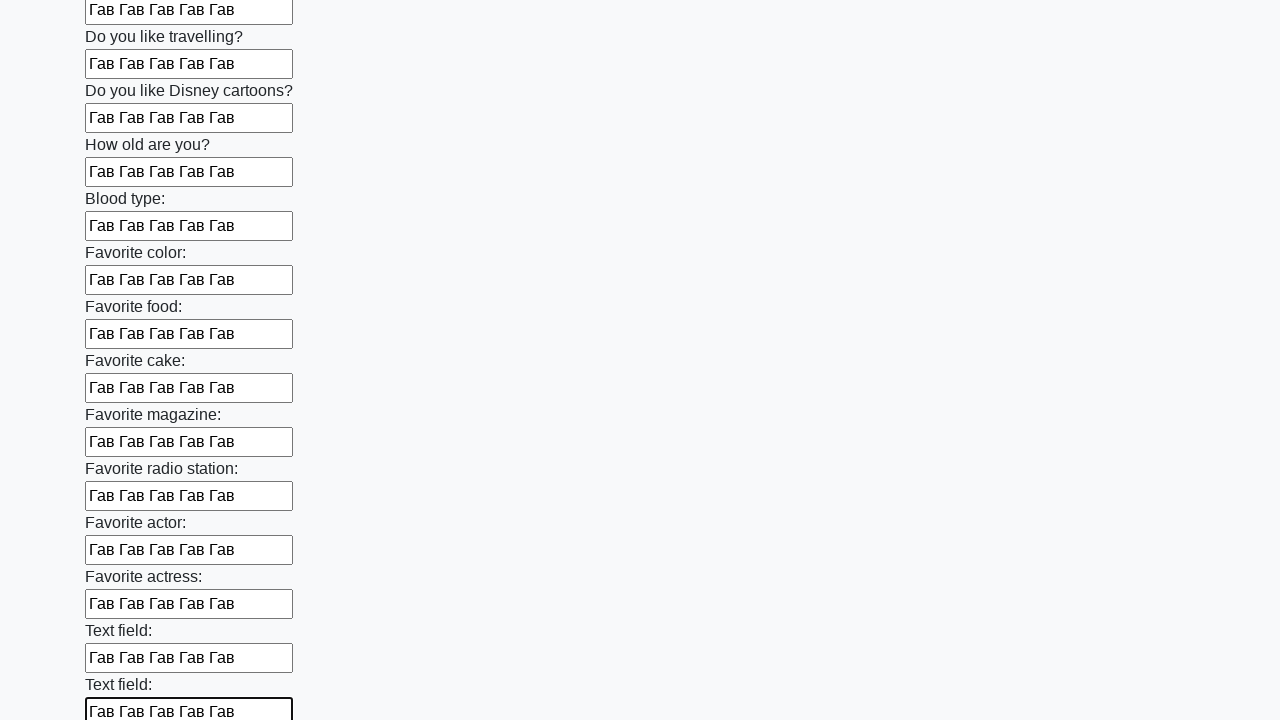

Filled input field with 'Гав Гав Гав Гав Гав' on input >> nth=28
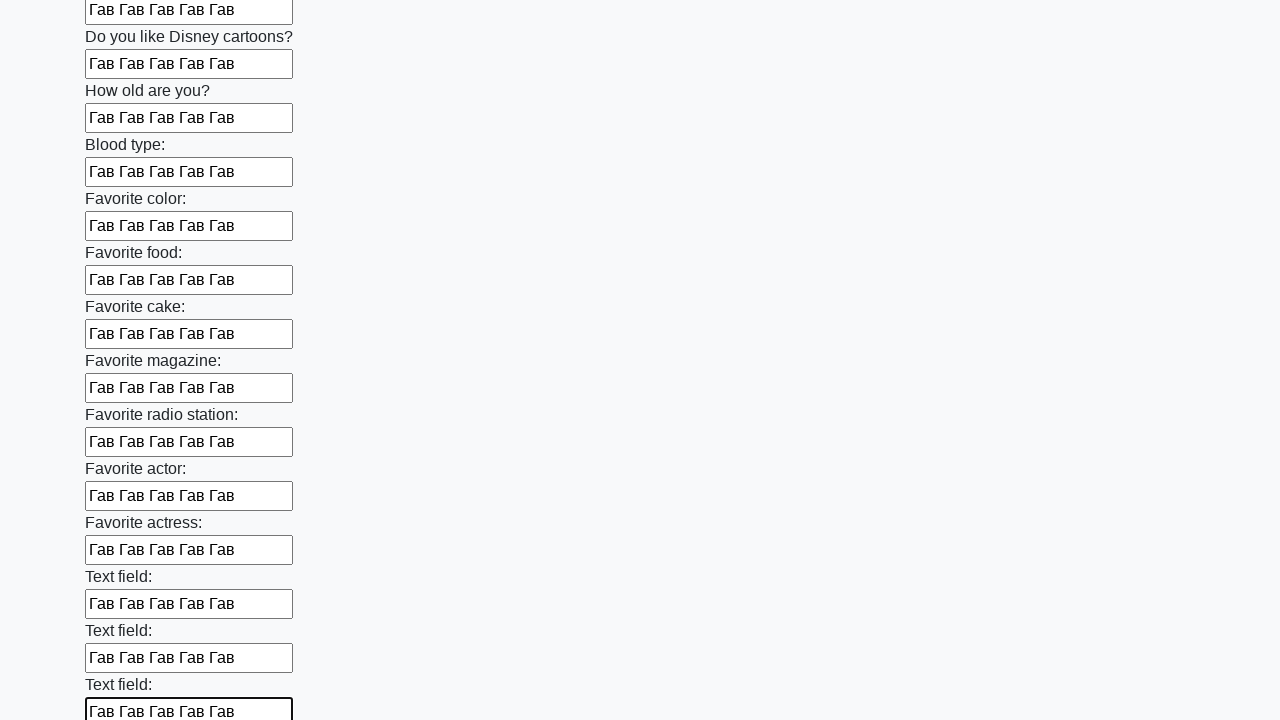

Filled input field with 'Гав Гав Гав Гав Гав' on input >> nth=29
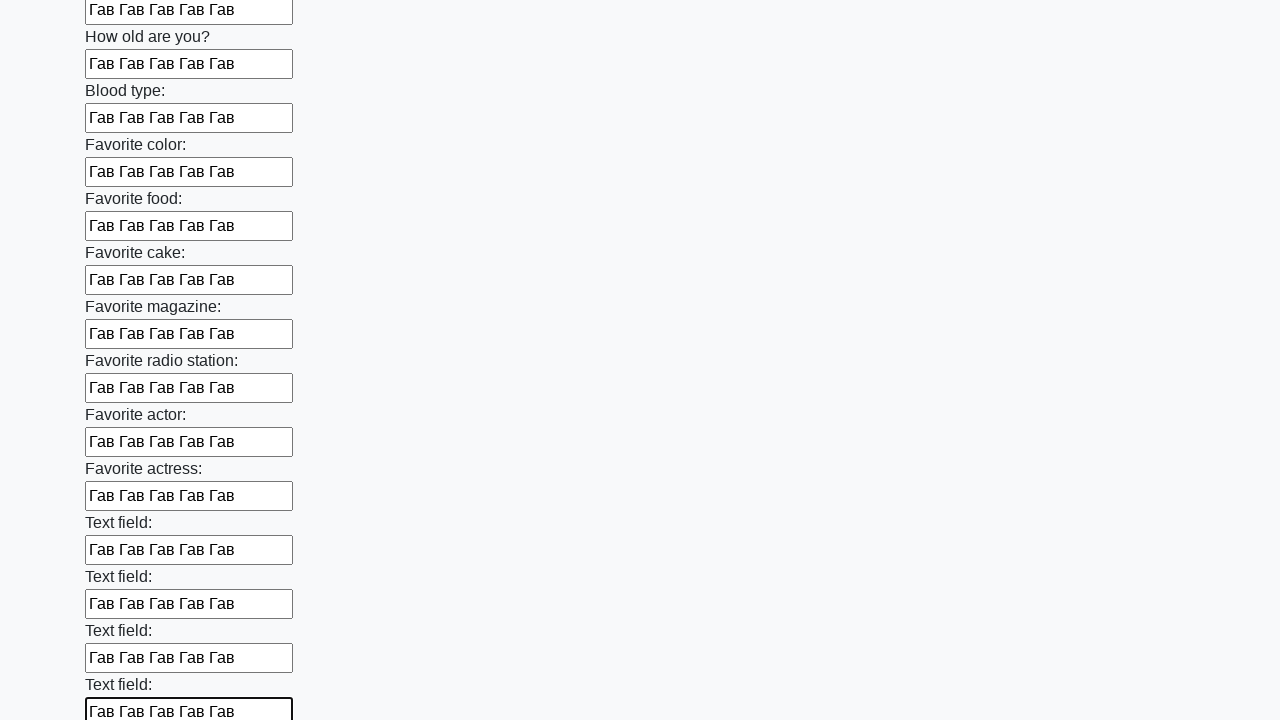

Filled input field with 'Гав Гав Гав Гав Гав' on input >> nth=30
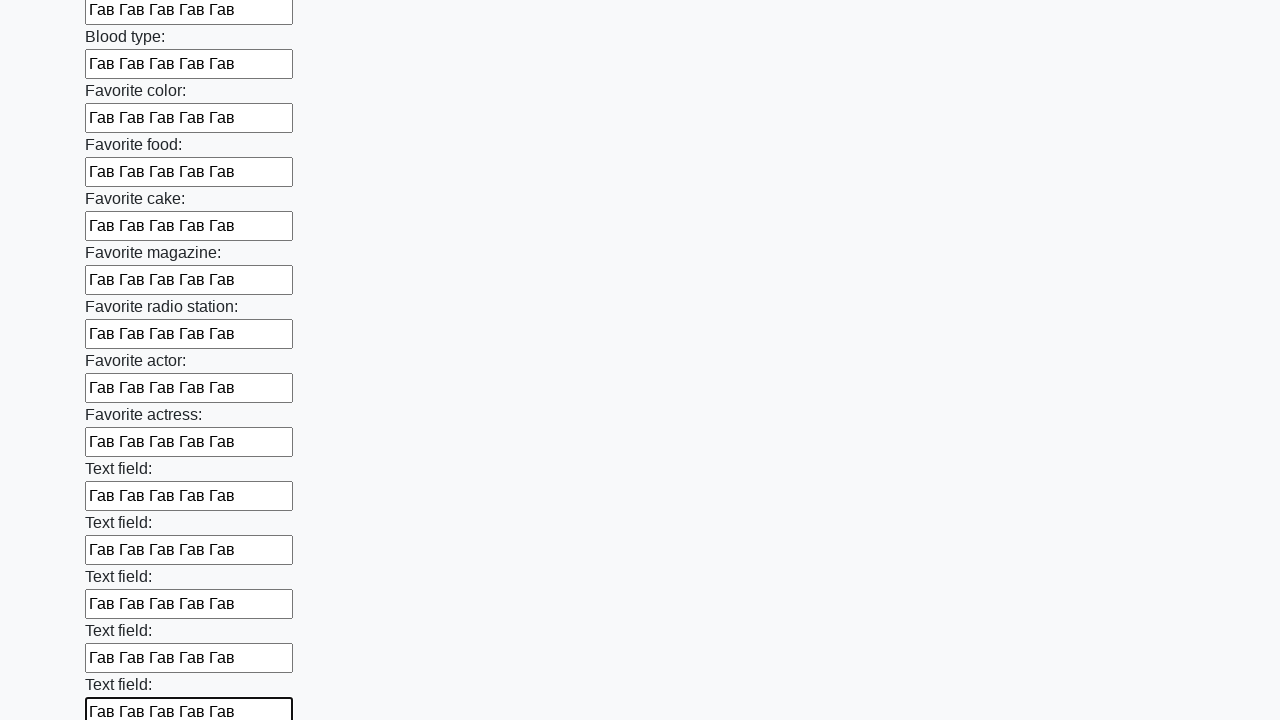

Filled input field with 'Гав Гав Гав Гав Гав' on input >> nth=31
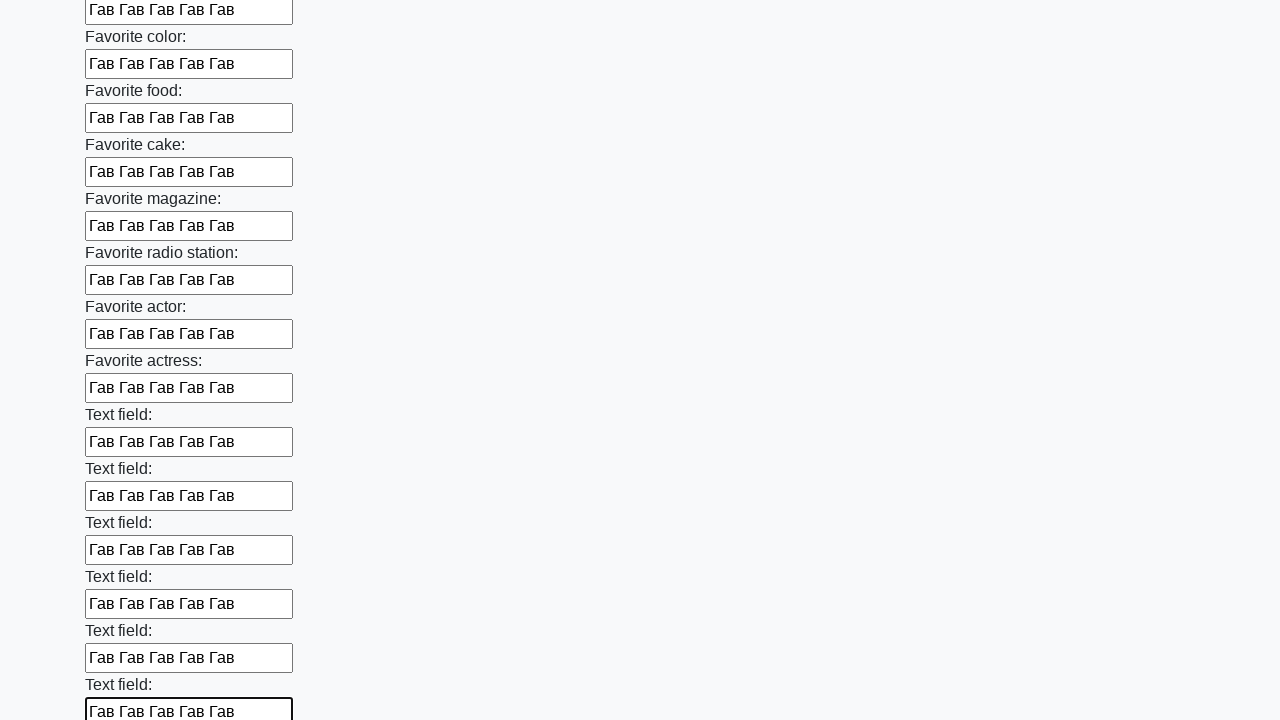

Filled input field with 'Гав Гав Гав Гав Гав' on input >> nth=32
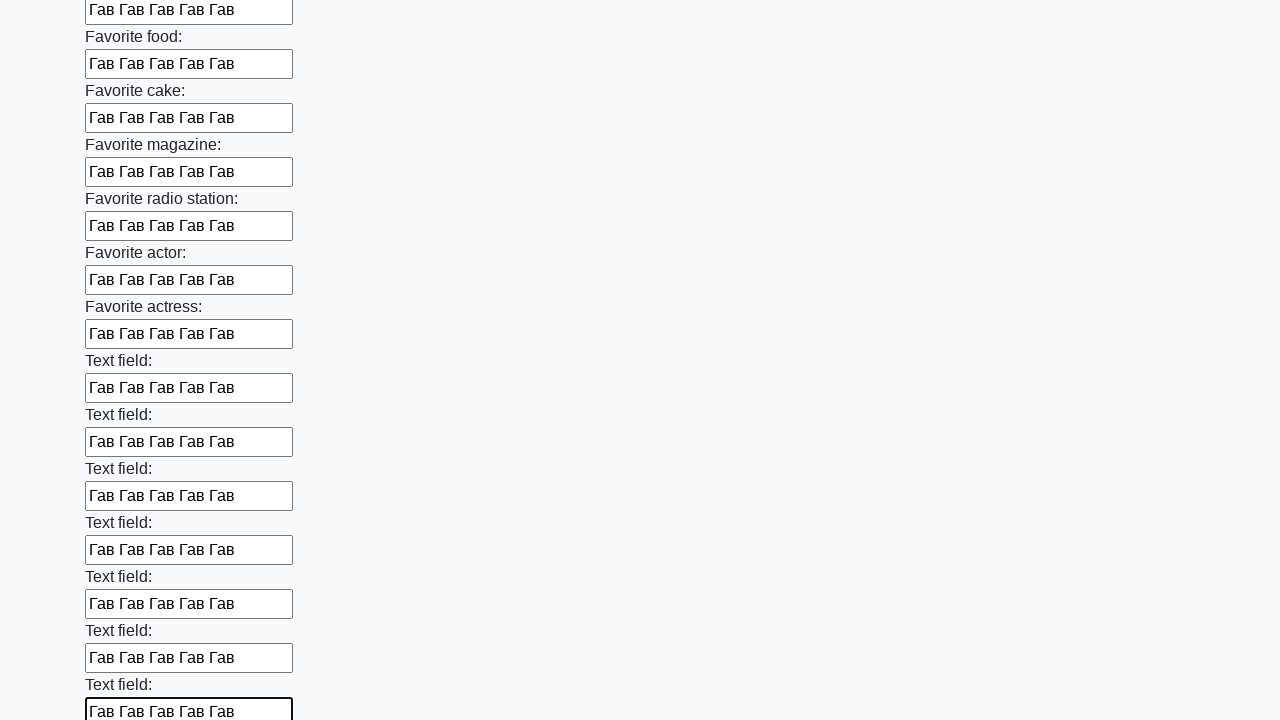

Filled input field with 'Гав Гав Гав Гав Гав' on input >> nth=33
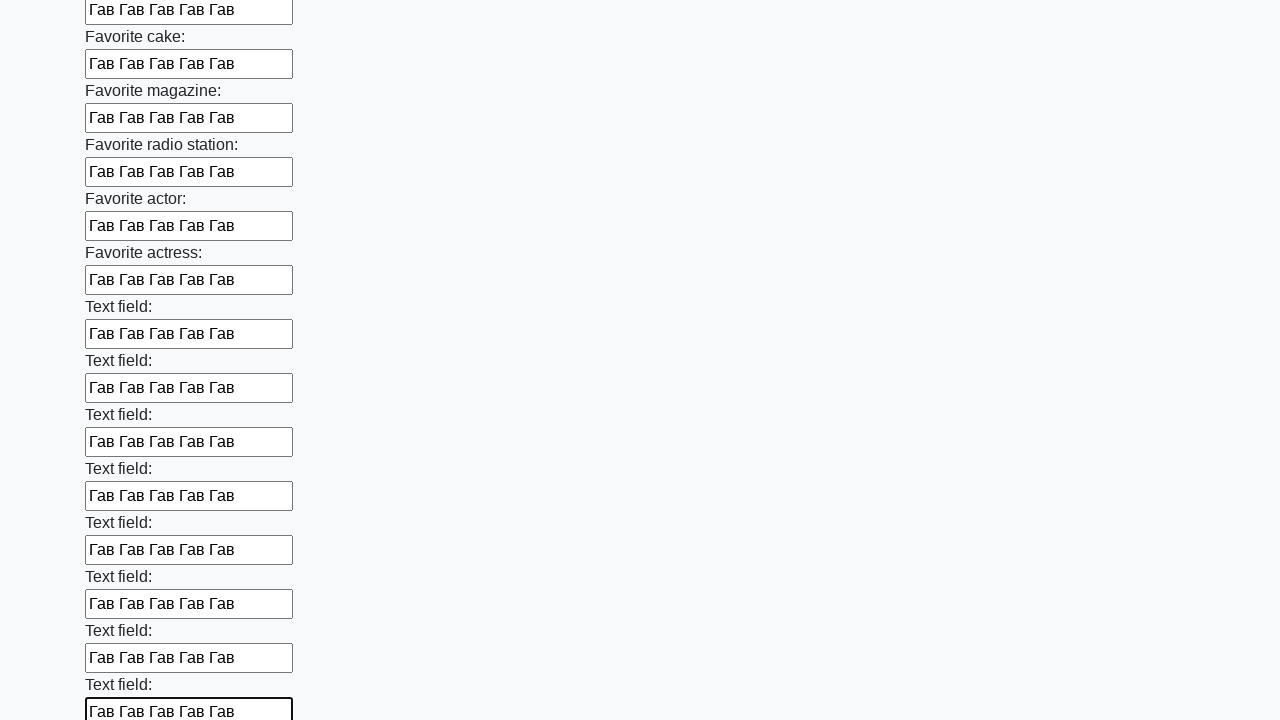

Filled input field with 'Гав Гав Гав Гав Гав' on input >> nth=34
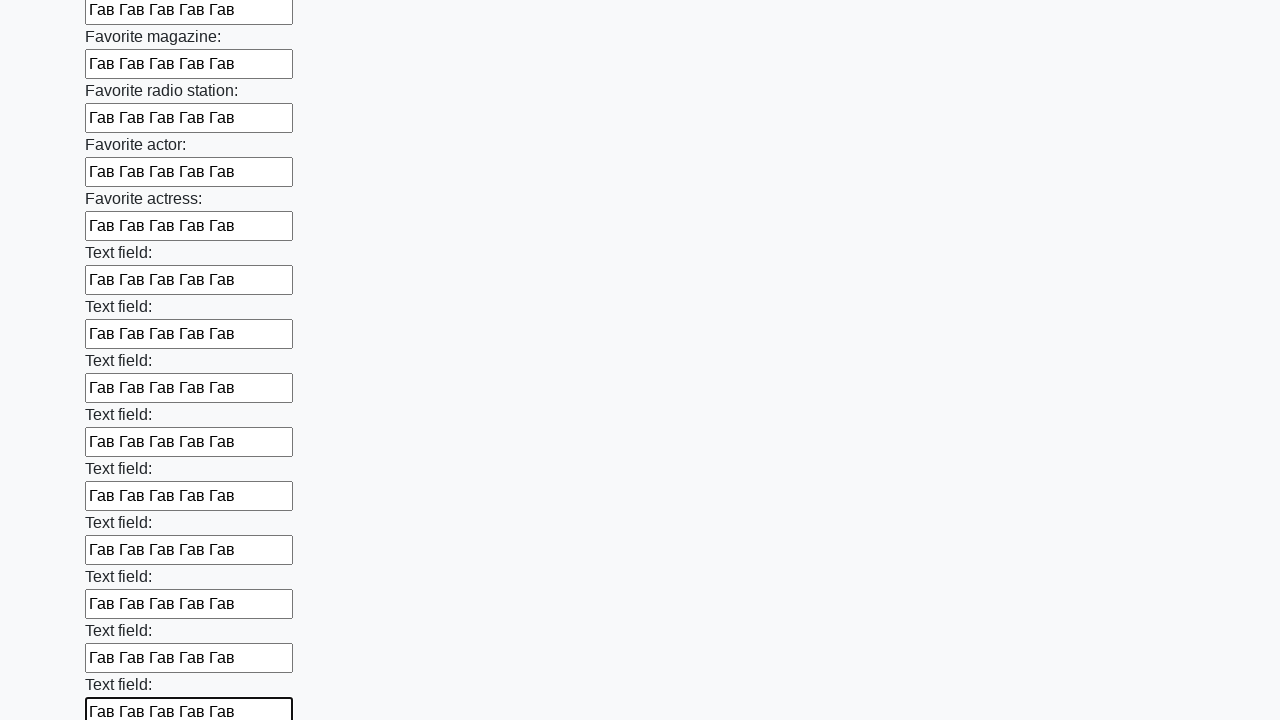

Filled input field with 'Гав Гав Гав Гав Гав' on input >> nth=35
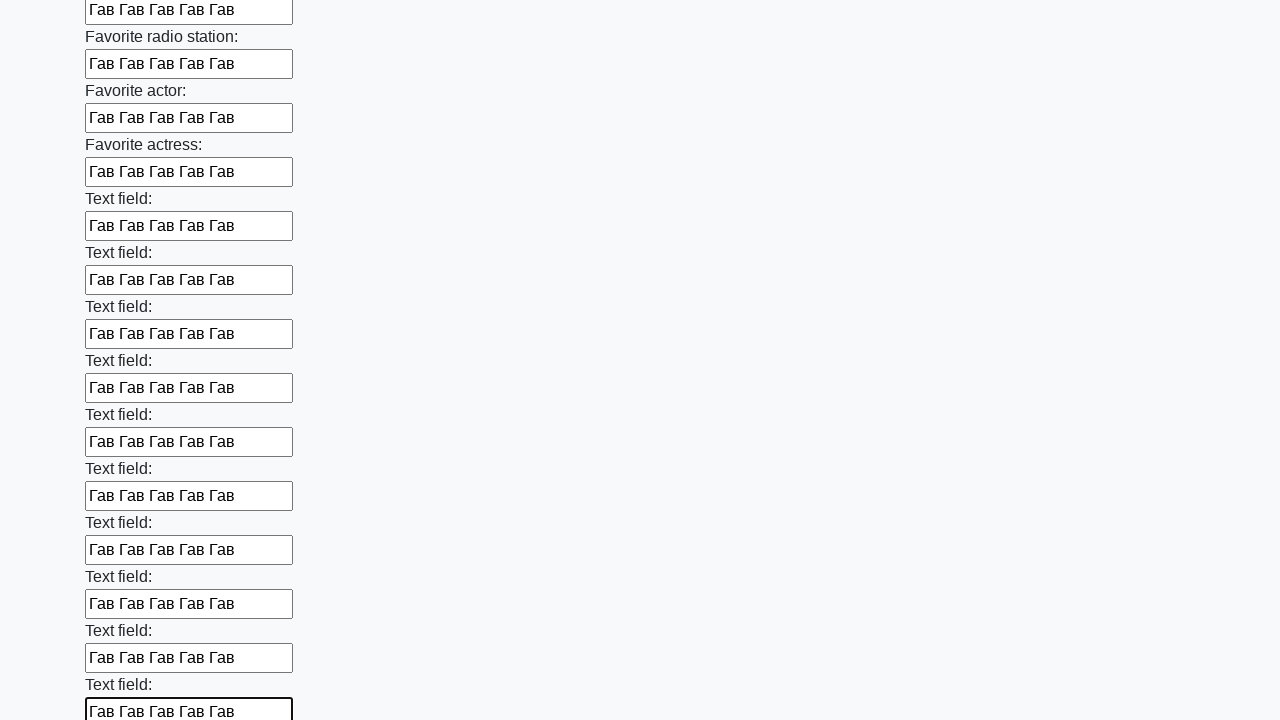

Filled input field with 'Гав Гав Гав Гав Гав' on input >> nth=36
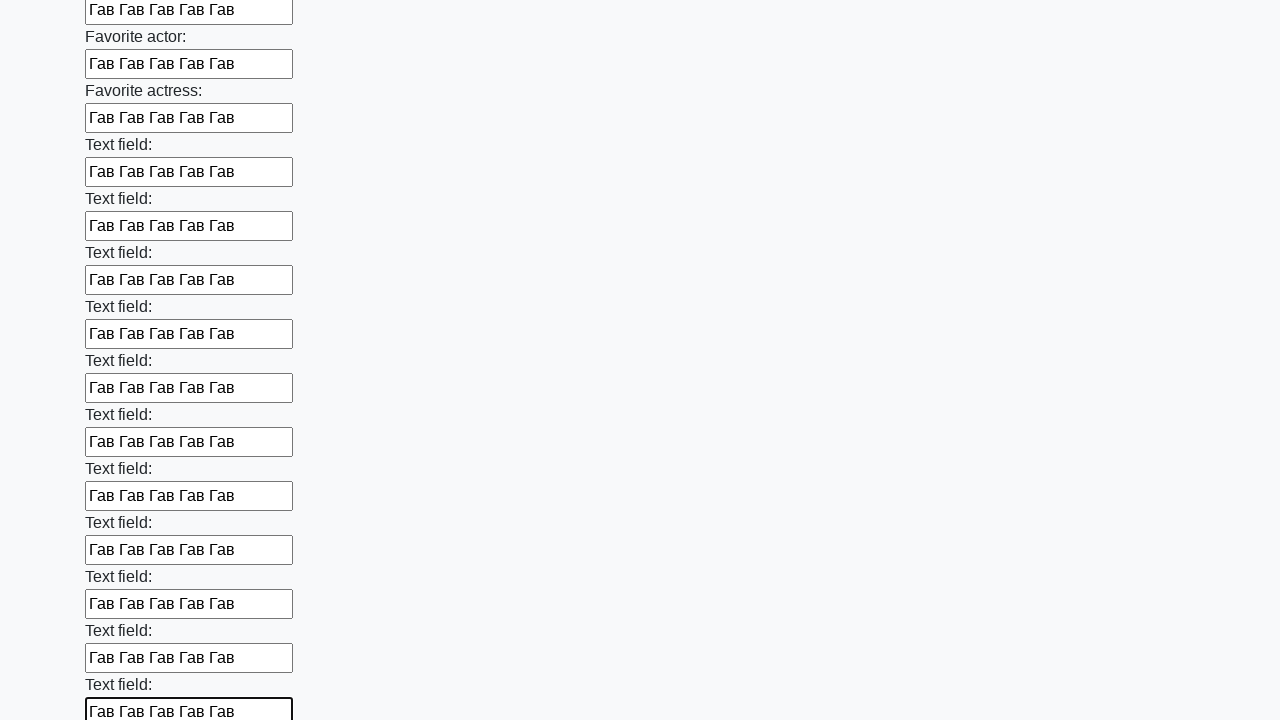

Filled input field with 'Гав Гав Гав Гав Гав' on input >> nth=37
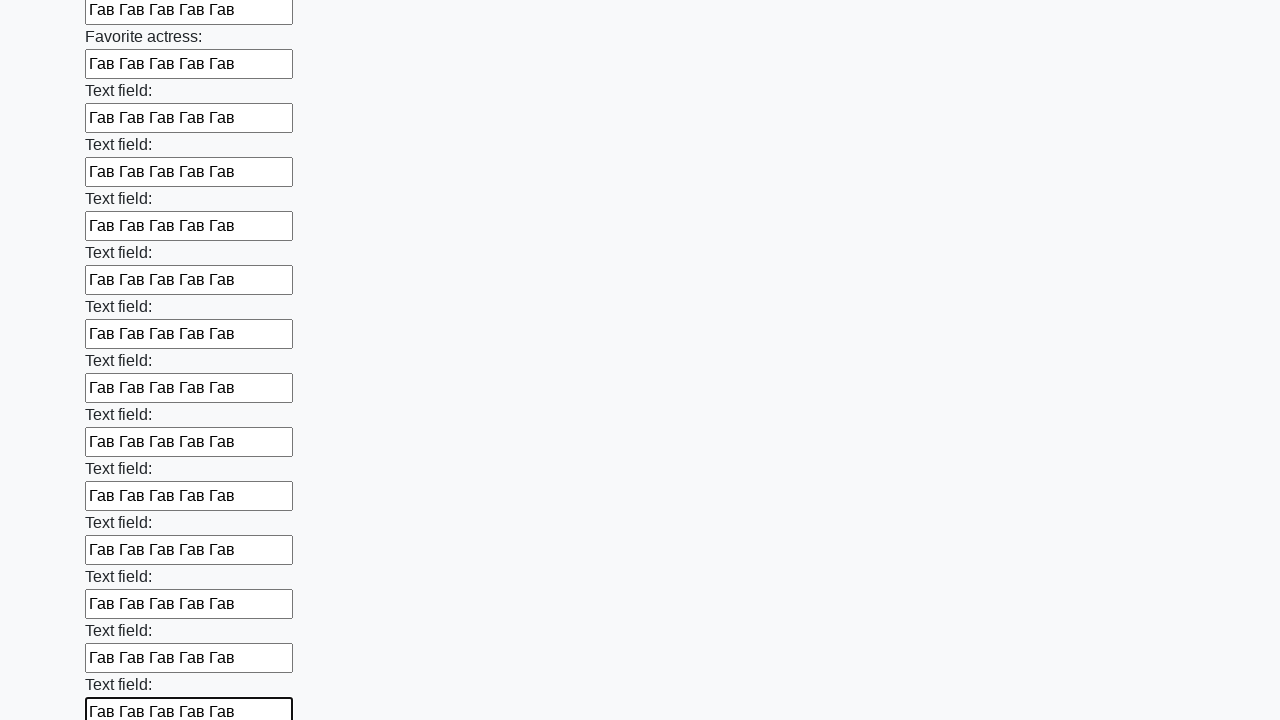

Filled input field with 'Гав Гав Гав Гав Гав' on input >> nth=38
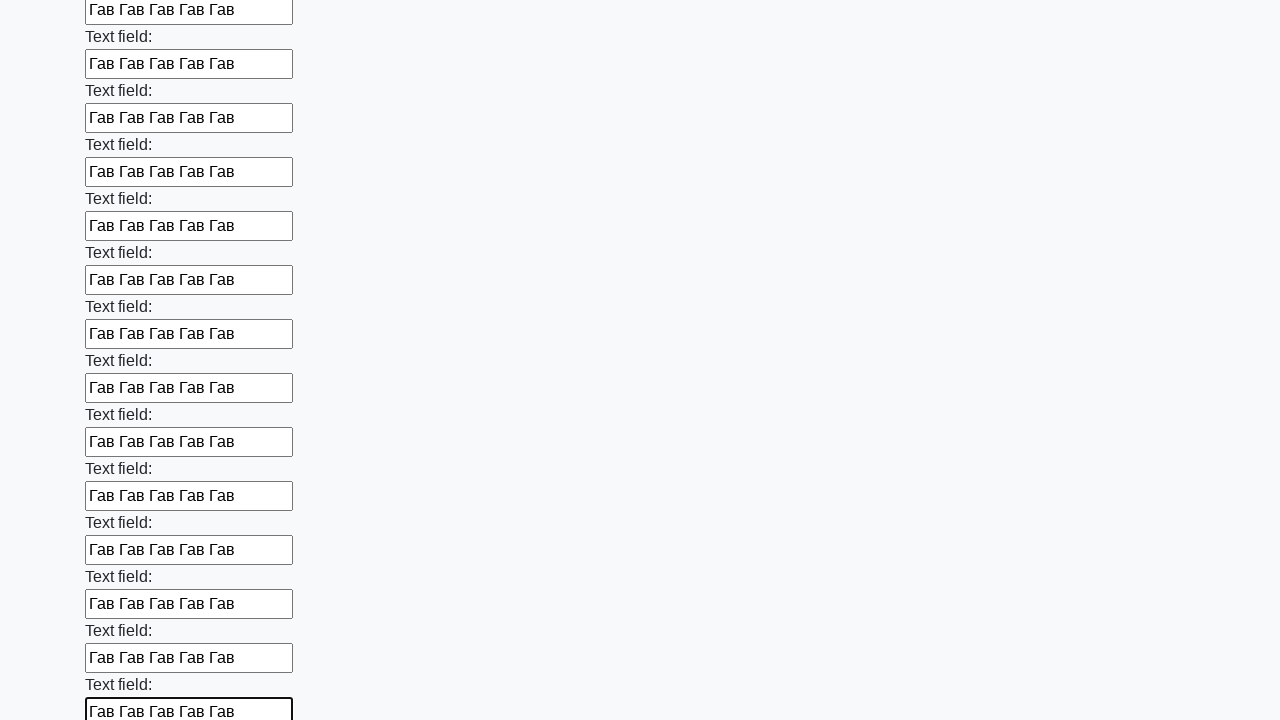

Filled input field with 'Гав Гав Гав Гав Гав' on input >> nth=39
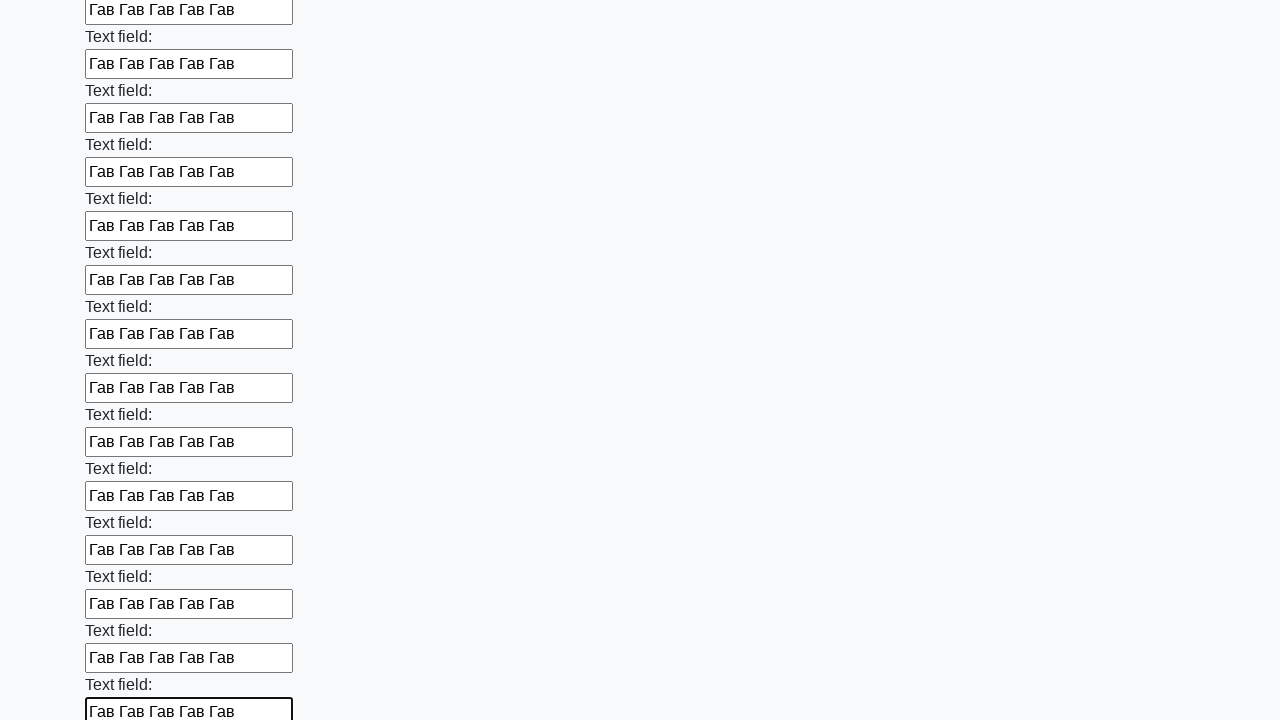

Filled input field with 'Гав Гав Гав Гав Гав' on input >> nth=40
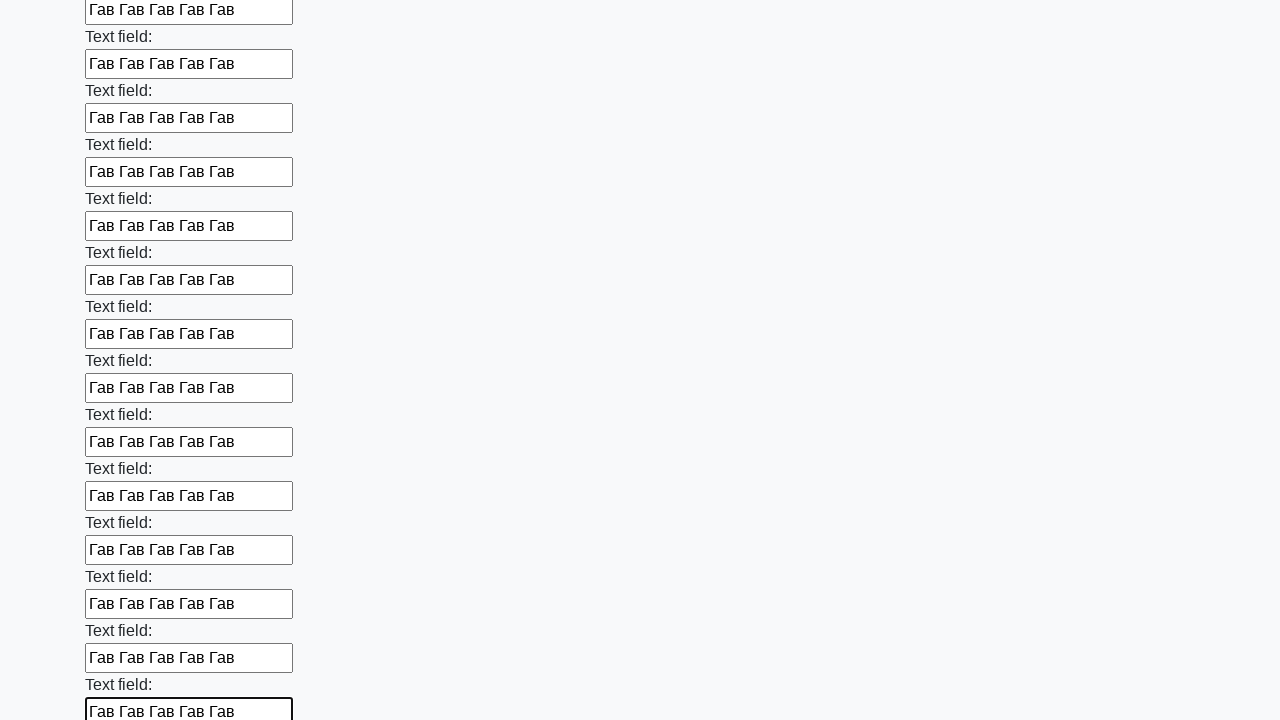

Filled input field with 'Гав Гав Гав Гав Гав' on input >> nth=41
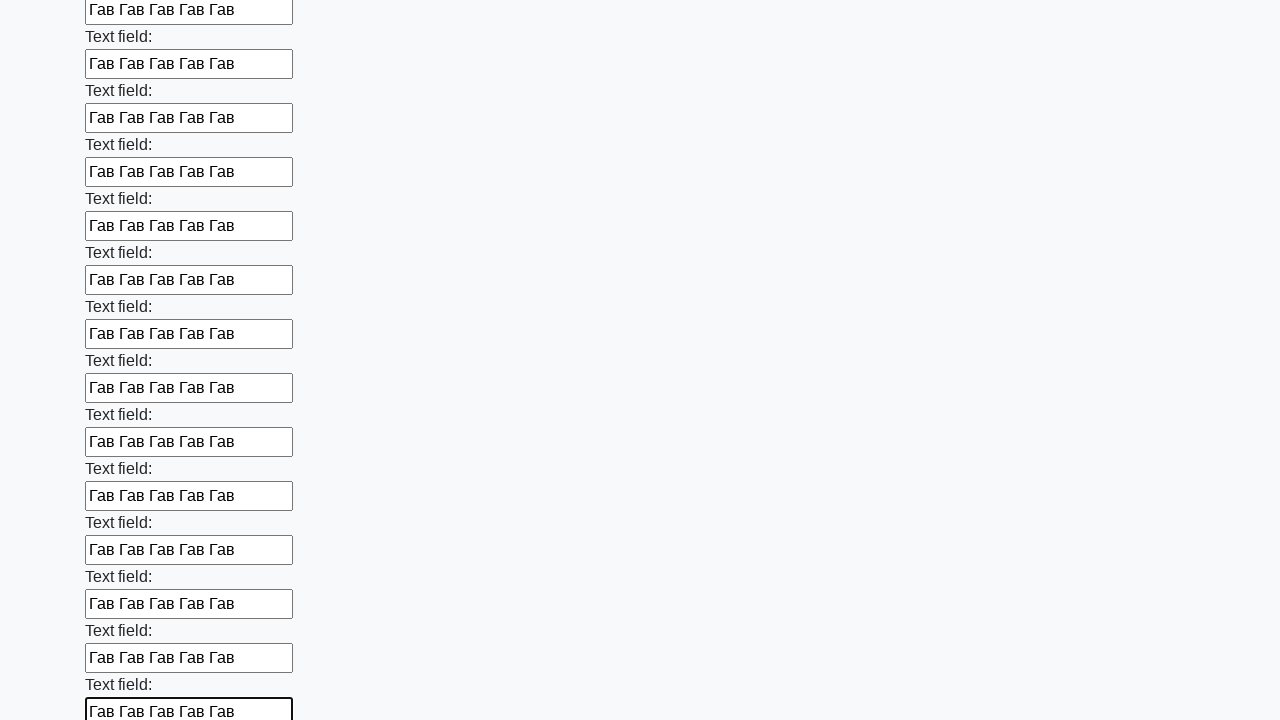

Filled input field with 'Гав Гав Гав Гав Гав' on input >> nth=42
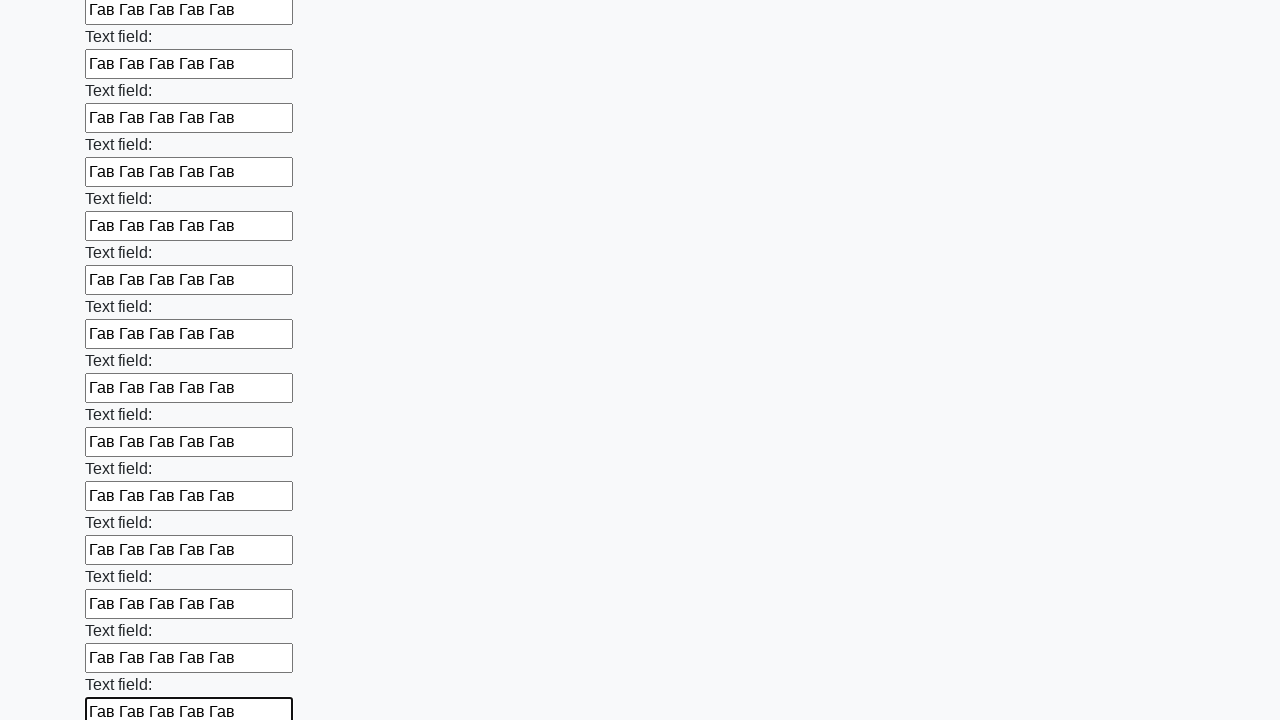

Filled input field with 'Гав Гав Гав Гав Гав' on input >> nth=43
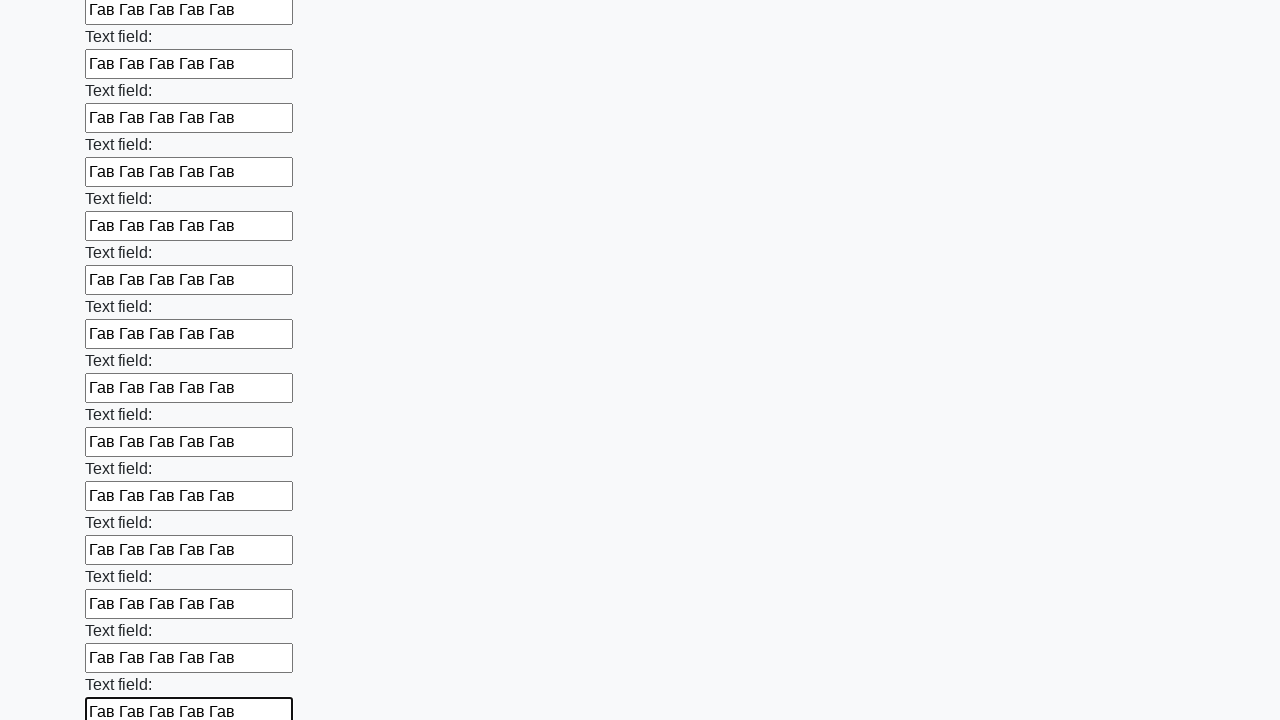

Filled input field with 'Гав Гав Гав Гав Гав' on input >> nth=44
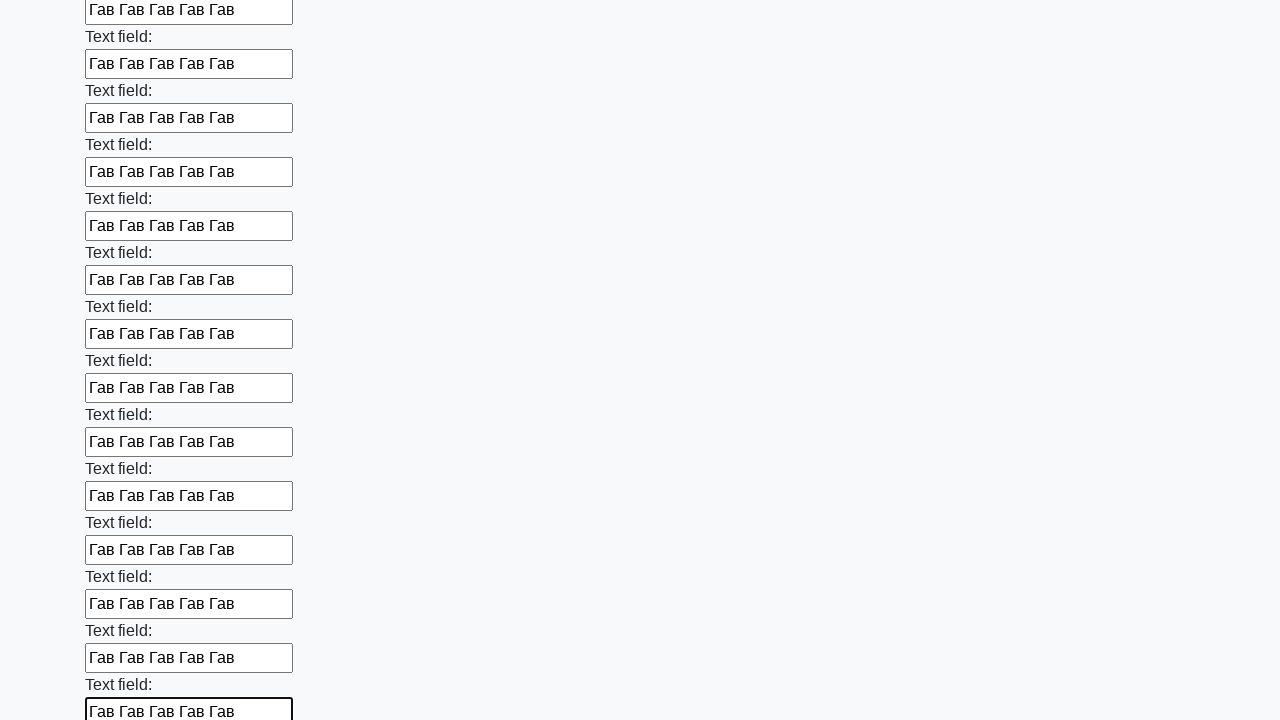

Filled input field with 'Гав Гав Гав Гав Гав' on input >> nth=45
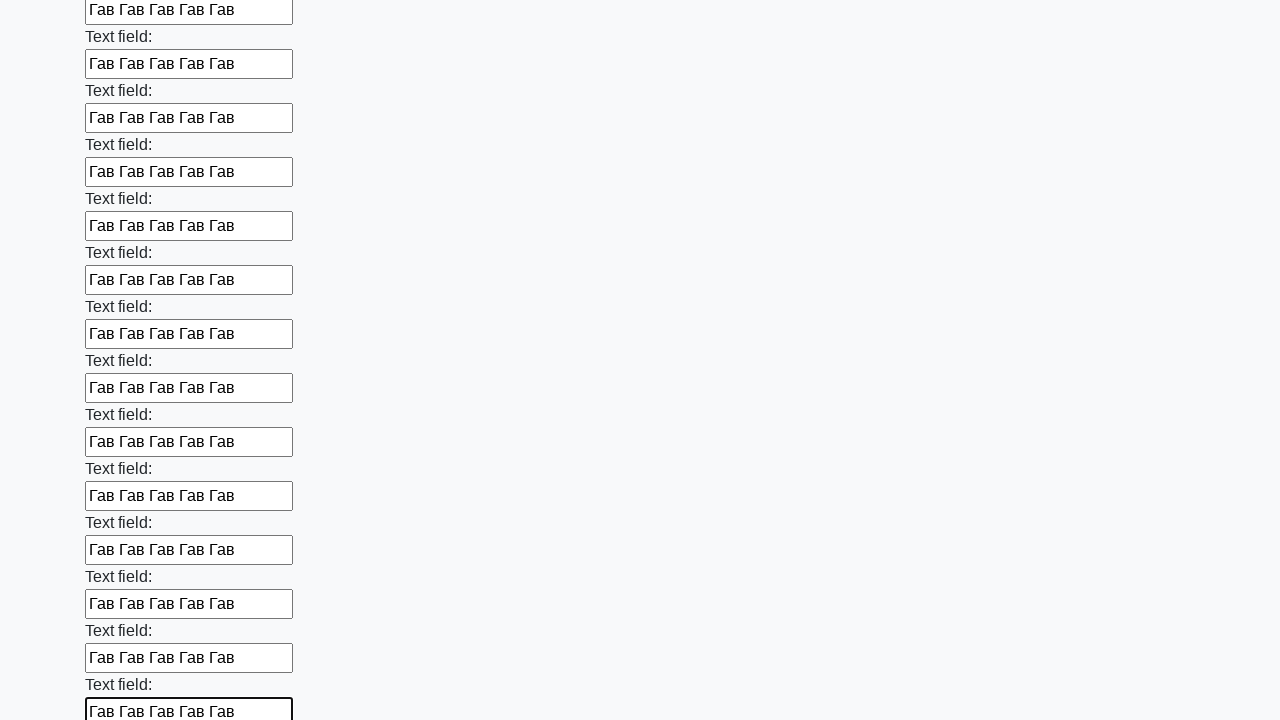

Filled input field with 'Гав Гав Гав Гав Гав' on input >> nth=46
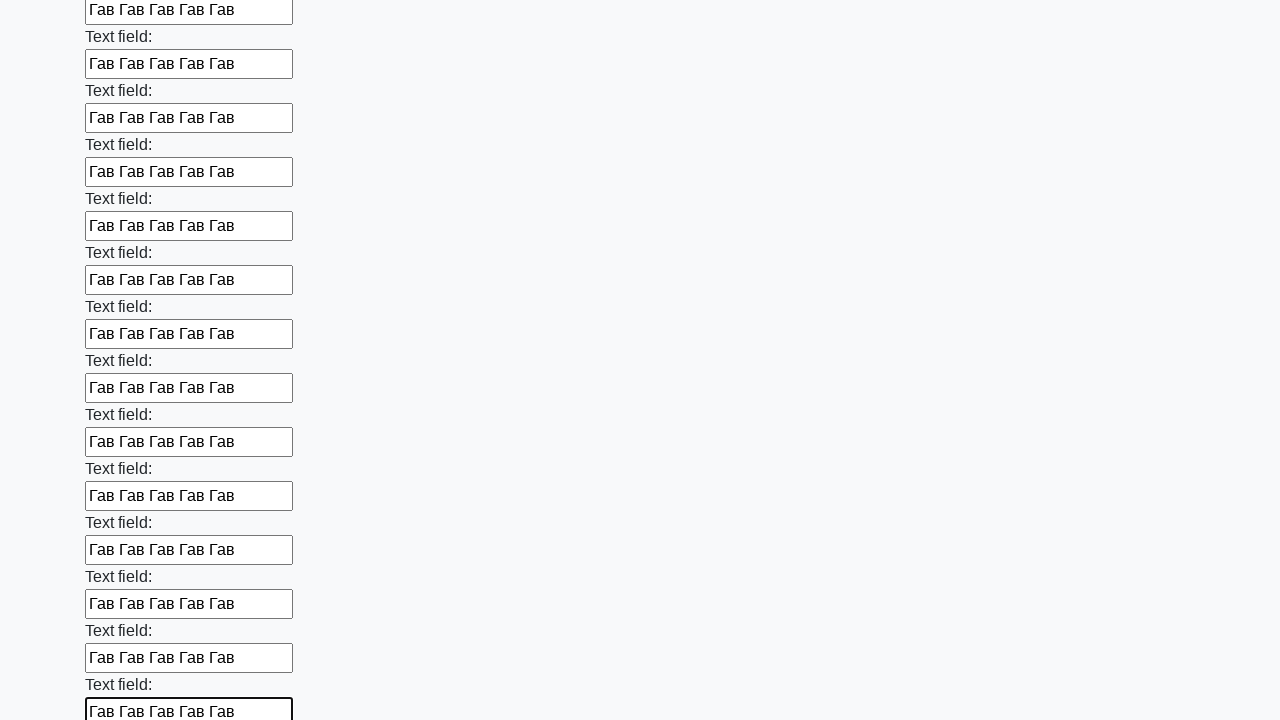

Filled input field with 'Гав Гав Гав Гав Гав' on input >> nth=47
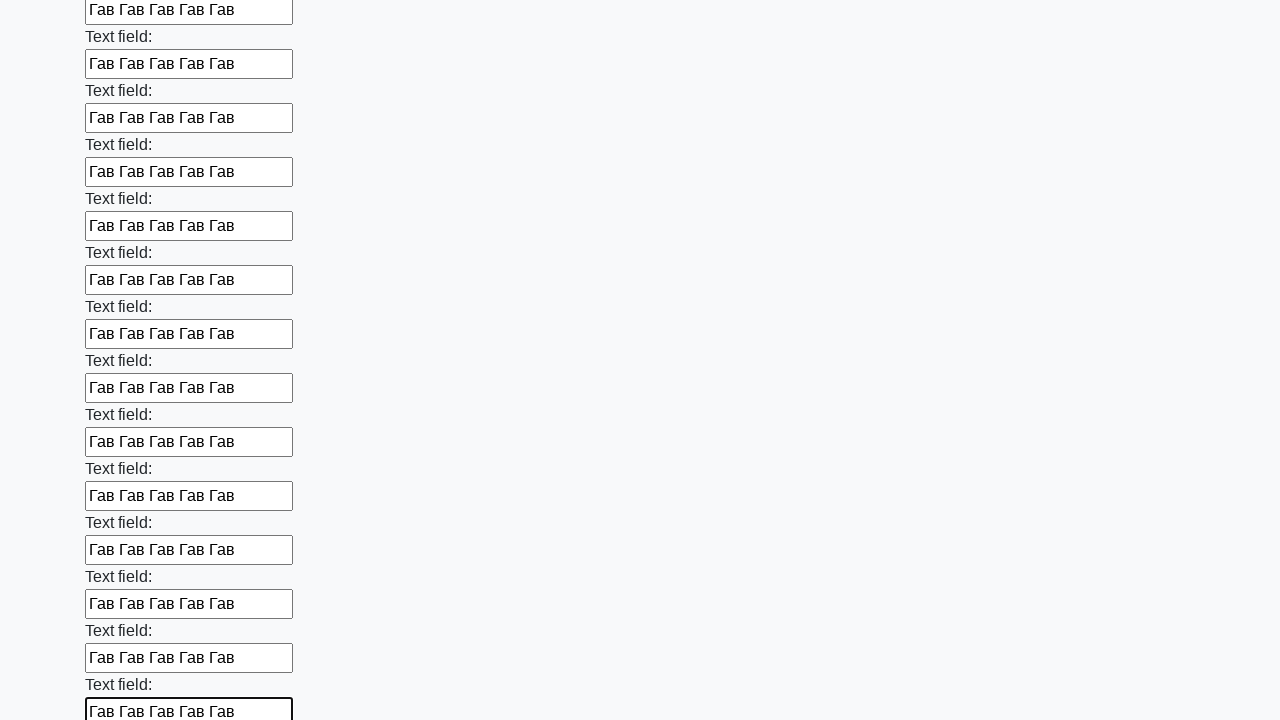

Filled input field with 'Гав Гав Гав Гав Гав' on input >> nth=48
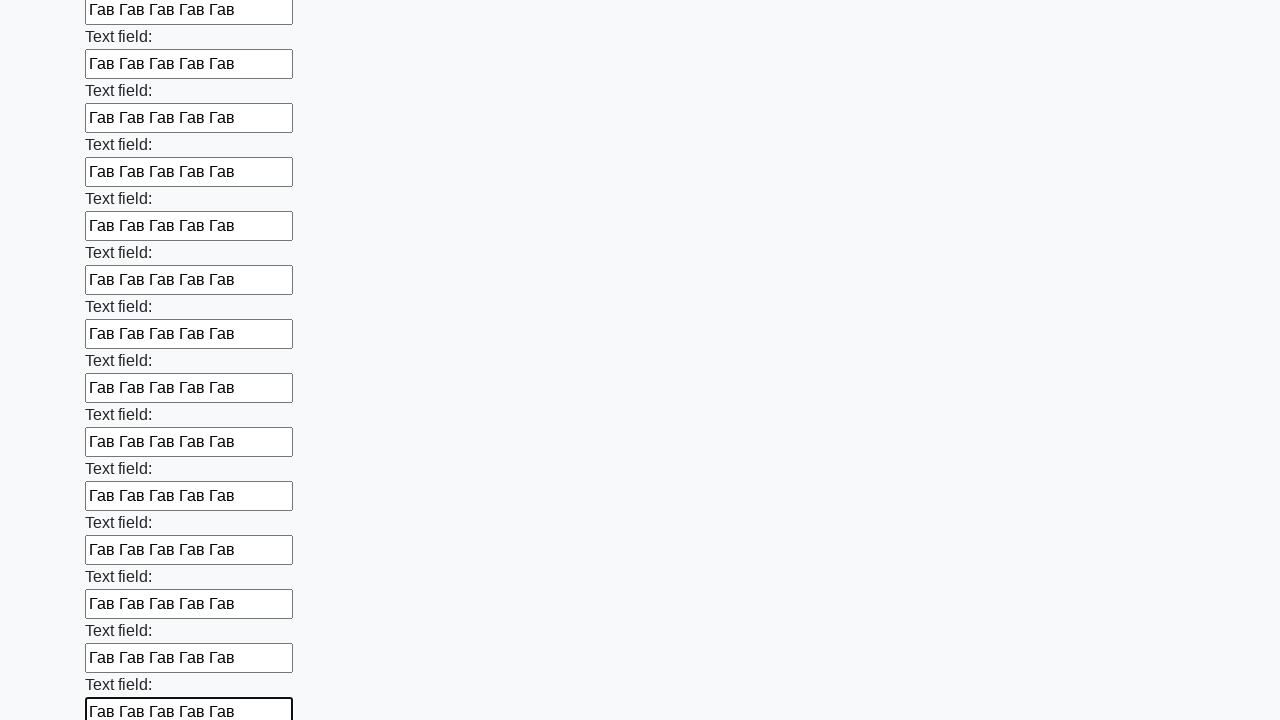

Filled input field with 'Гав Гав Гав Гав Гав' on input >> nth=49
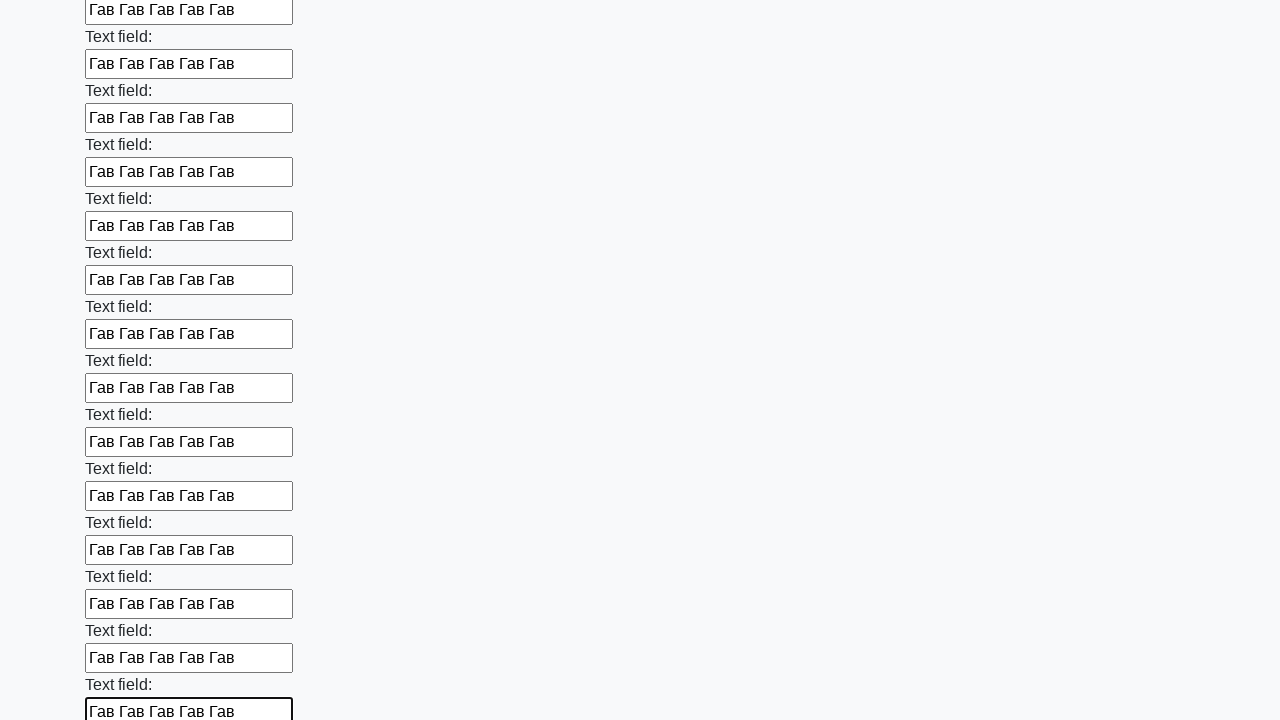

Filled input field with 'Гав Гав Гав Гав Гав' on input >> nth=50
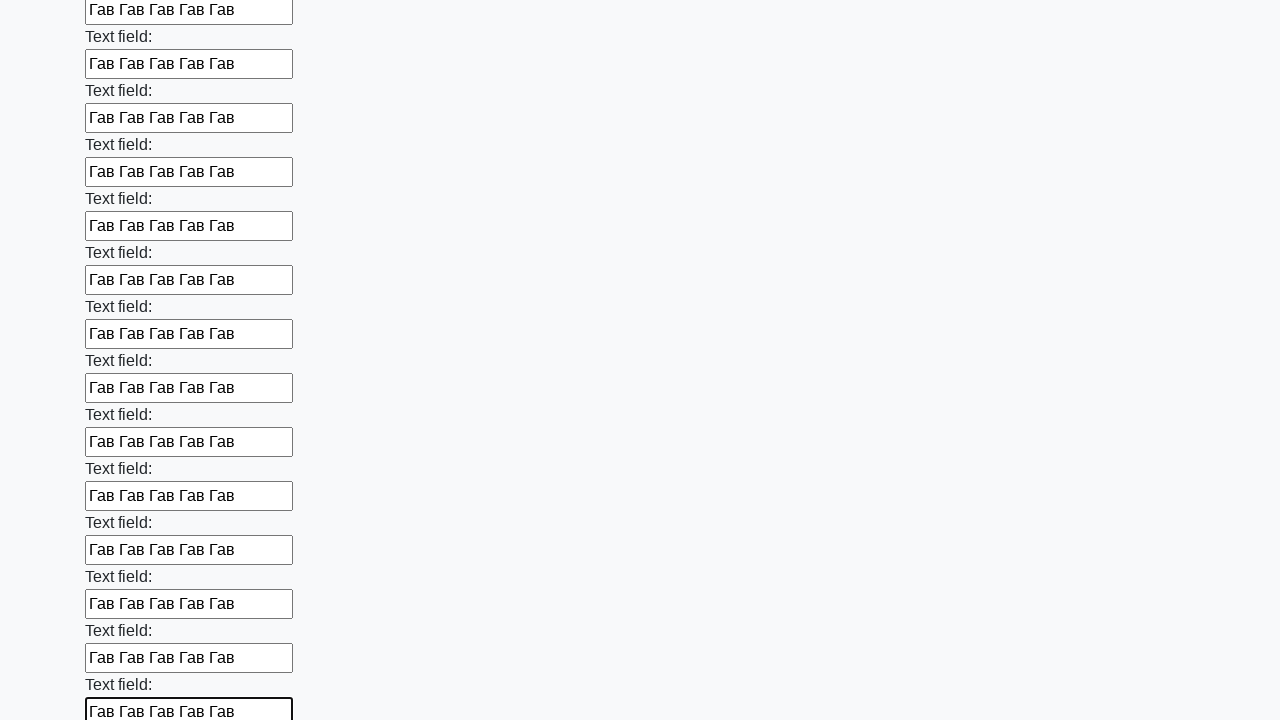

Filled input field with 'Гав Гав Гав Гав Гав' on input >> nth=51
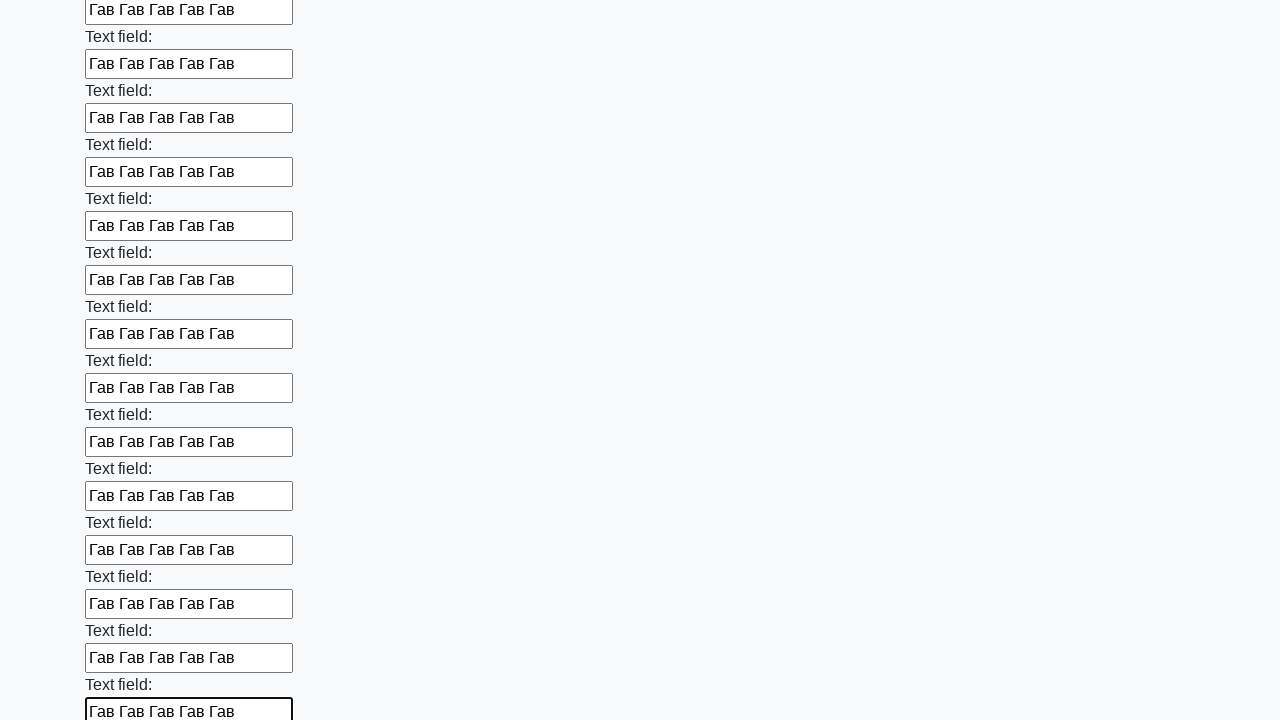

Filled input field with 'Гав Гав Гав Гав Гав' on input >> nth=52
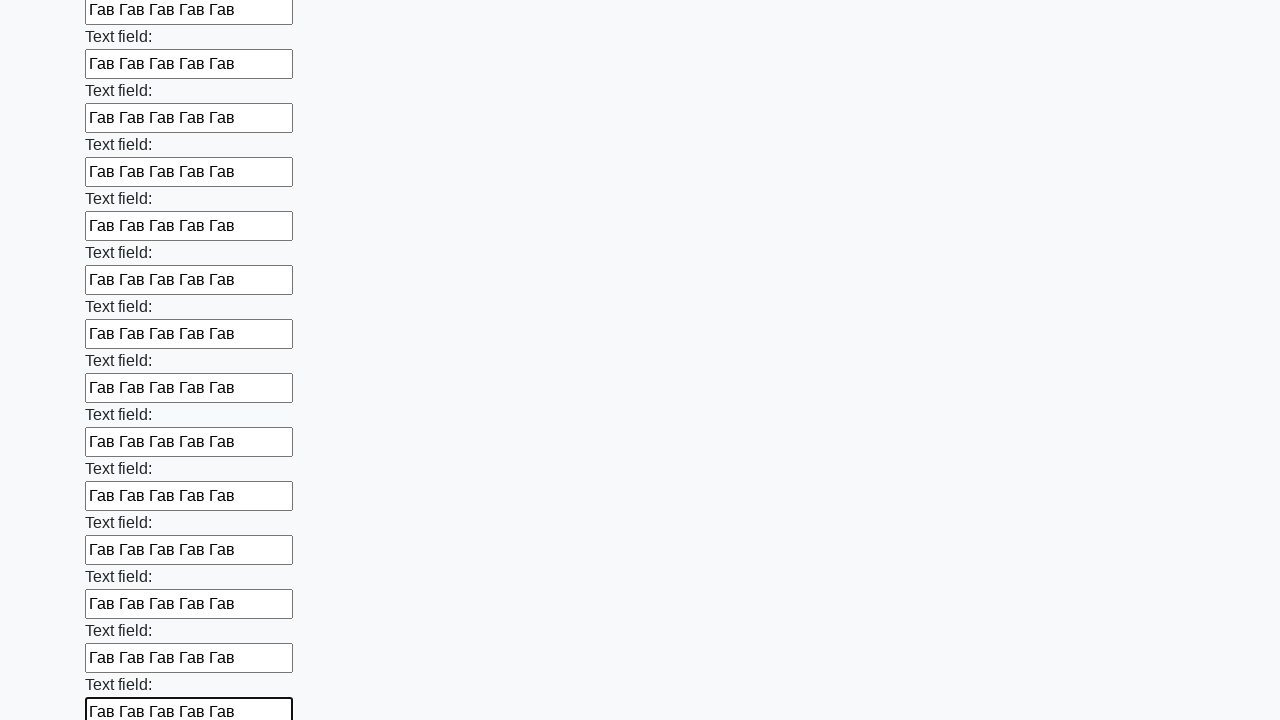

Filled input field with 'Гав Гав Гав Гав Гав' on input >> nth=53
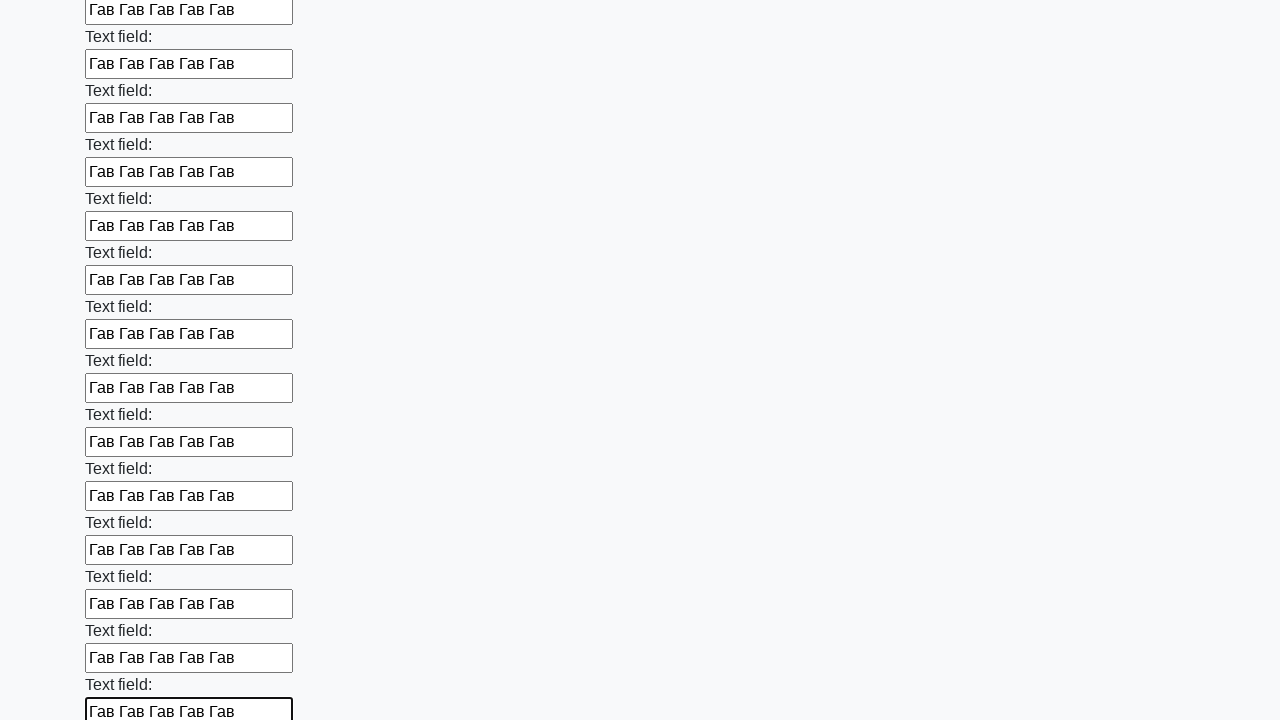

Filled input field with 'Гав Гав Гав Гав Гав' on input >> nth=54
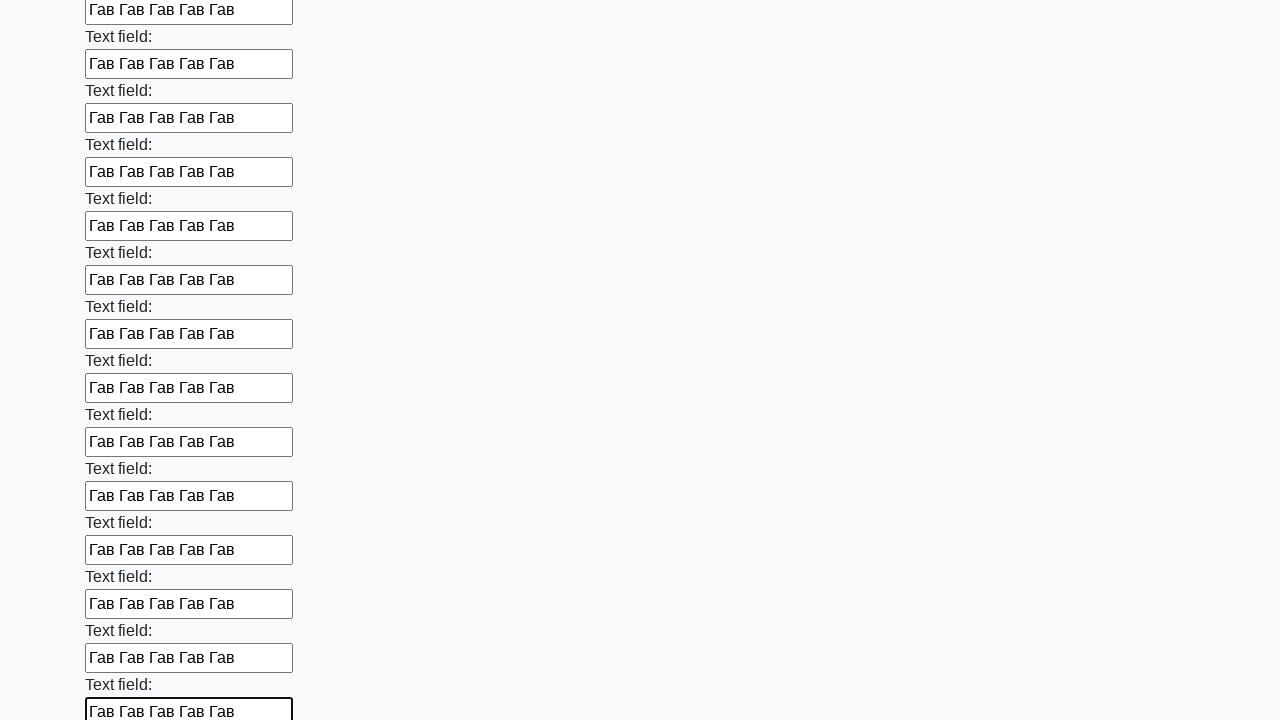

Filled input field with 'Гав Гав Гав Гав Гав' on input >> nth=55
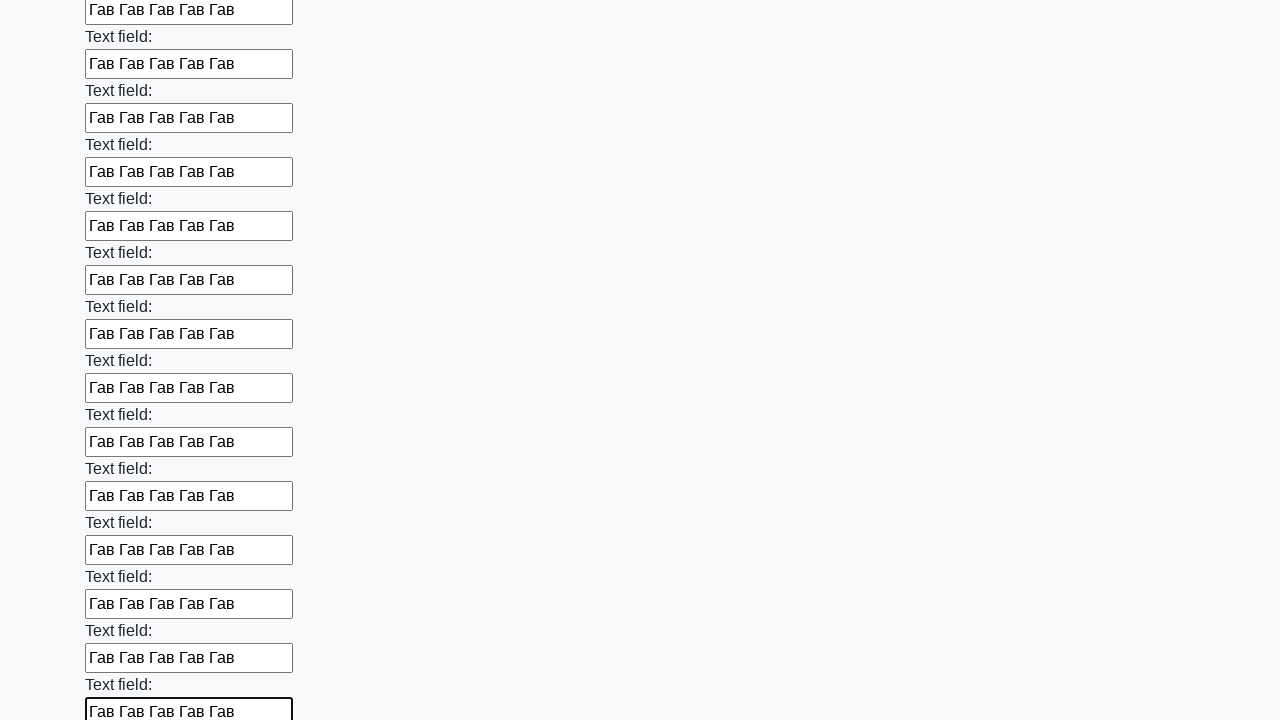

Filled input field with 'Гав Гав Гав Гав Гав' on input >> nth=56
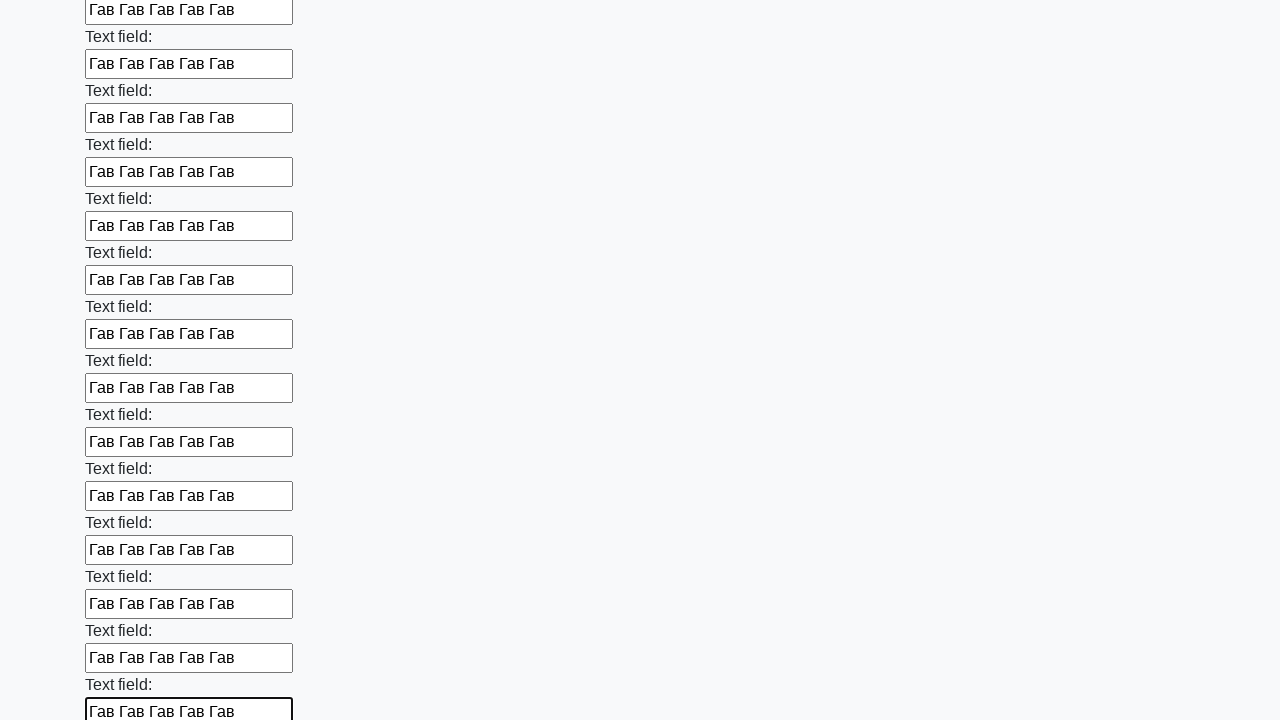

Filled input field with 'Гав Гав Гав Гав Гав' on input >> nth=57
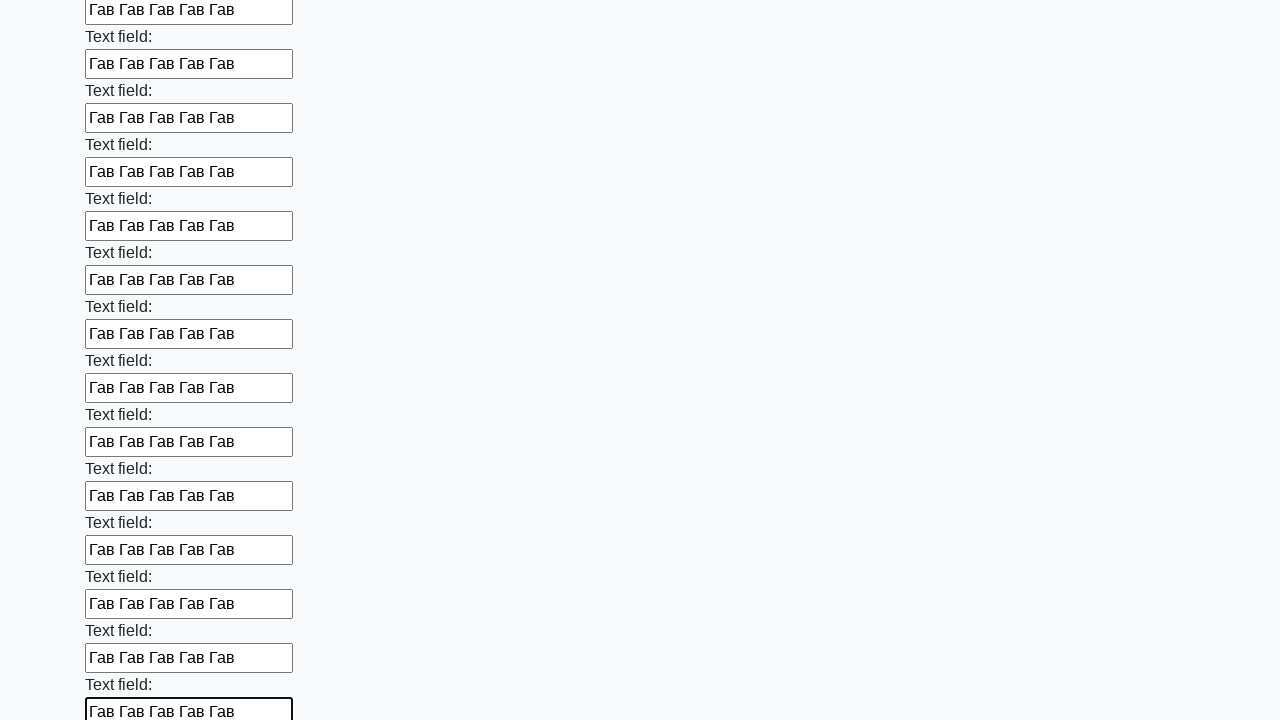

Filled input field with 'Гав Гав Гав Гав Гав' on input >> nth=58
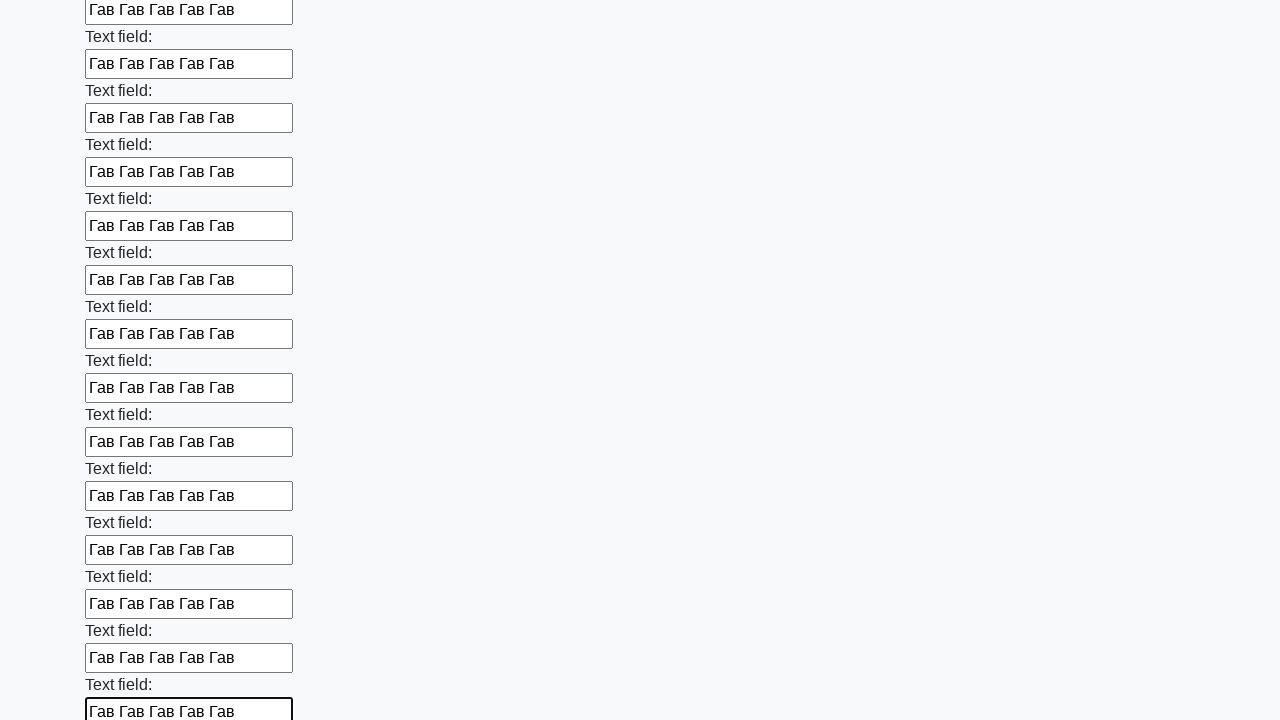

Filled input field with 'Гав Гав Гав Гав Гав' on input >> nth=59
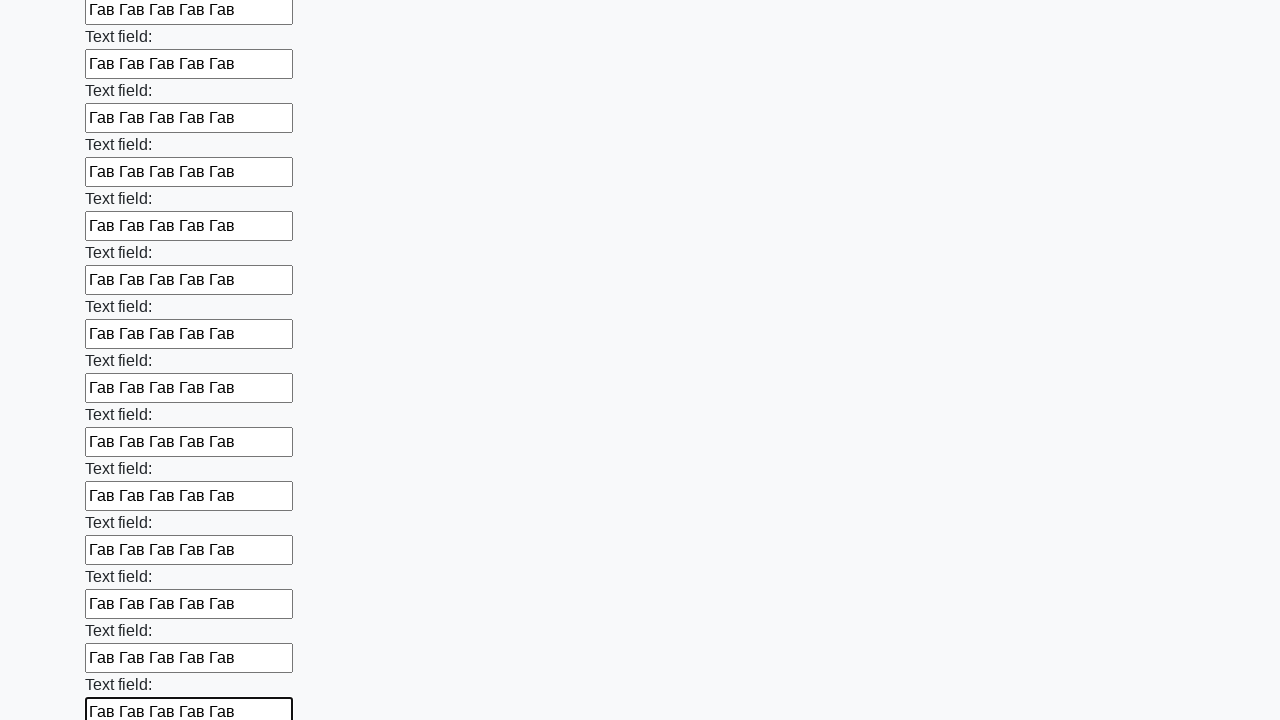

Filled input field with 'Гав Гав Гав Гав Гав' on input >> nth=60
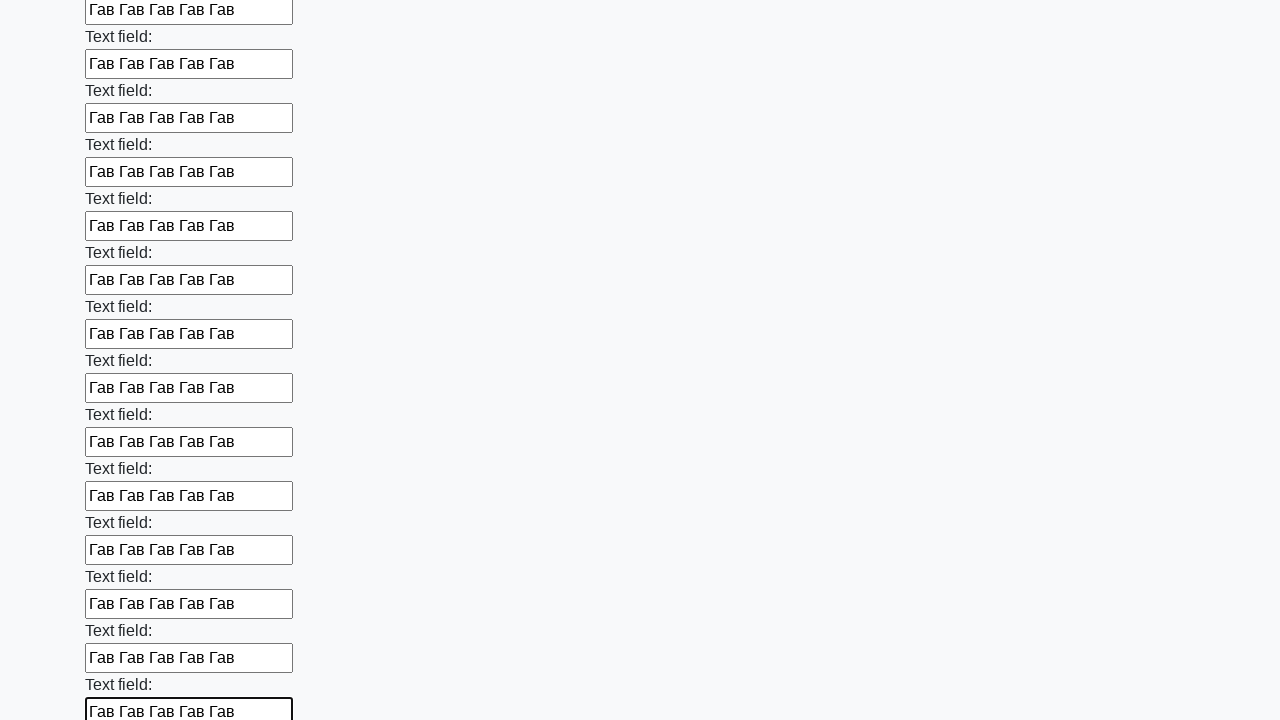

Filled input field with 'Гав Гав Гав Гав Гав' on input >> nth=61
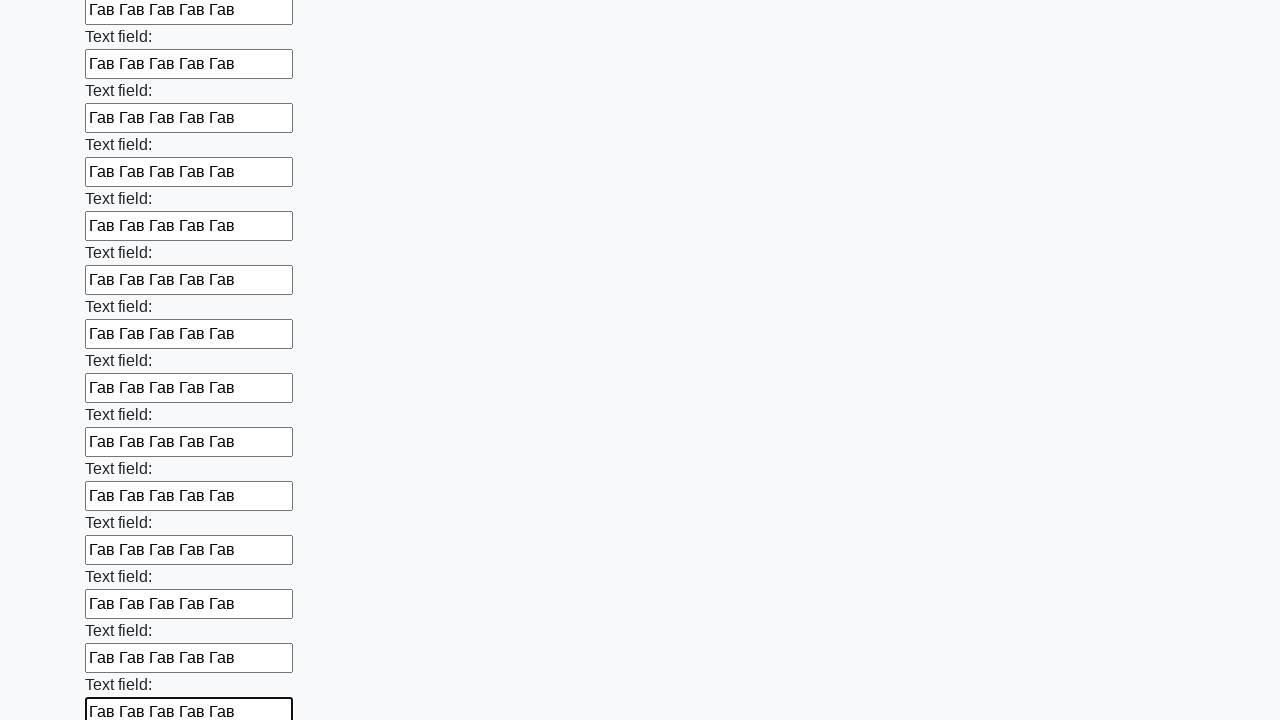

Filled input field with 'Гав Гав Гав Гав Гав' on input >> nth=62
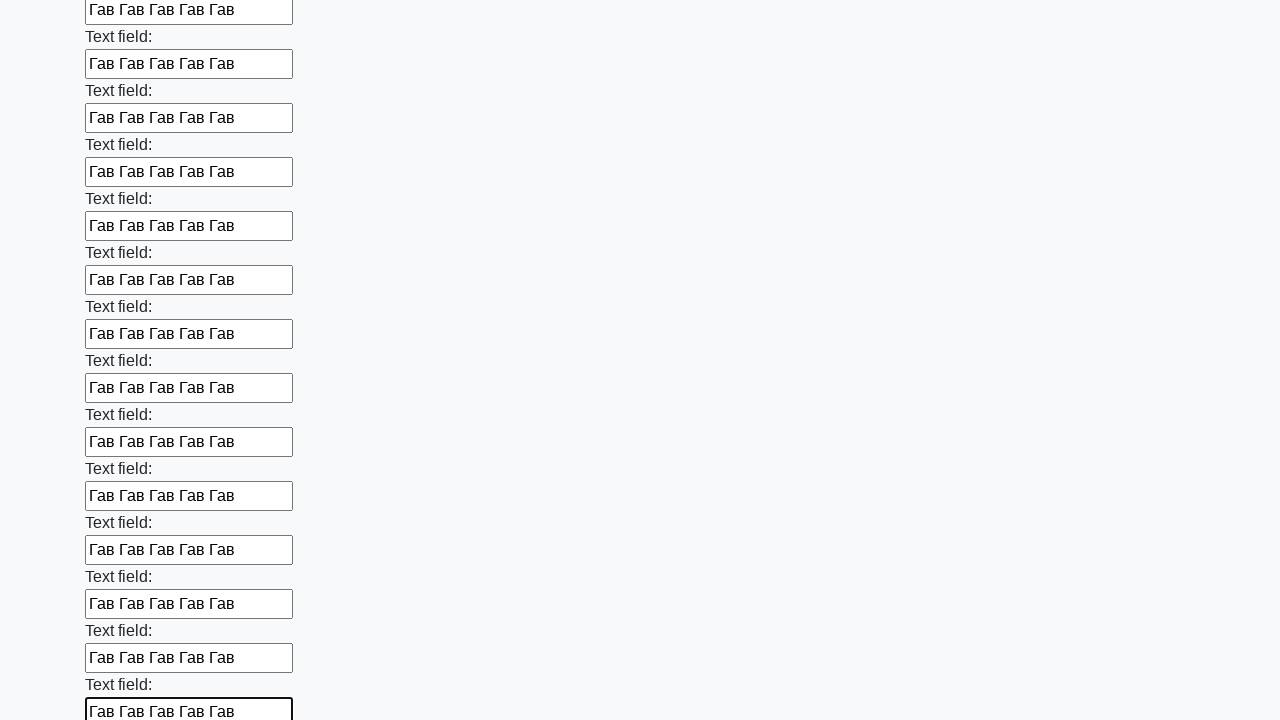

Filled input field with 'Гав Гав Гав Гав Гав' on input >> nth=63
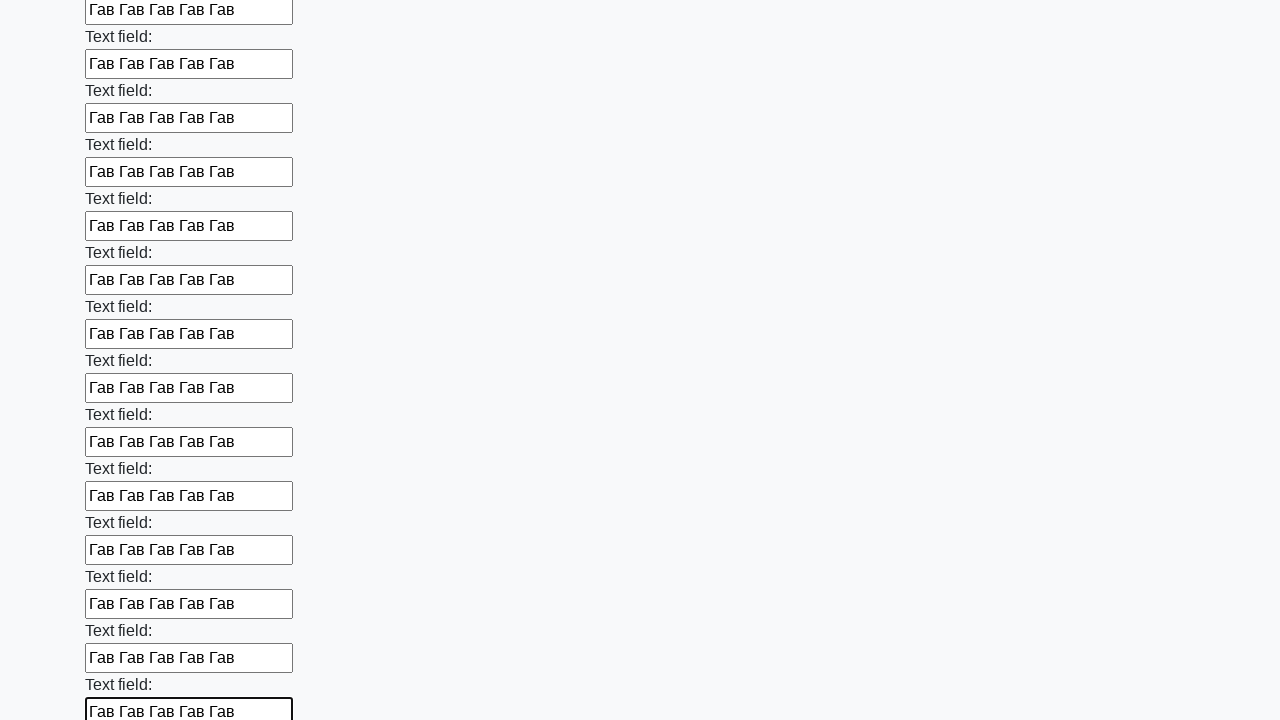

Filled input field with 'Гав Гав Гав Гав Гав' on input >> nth=64
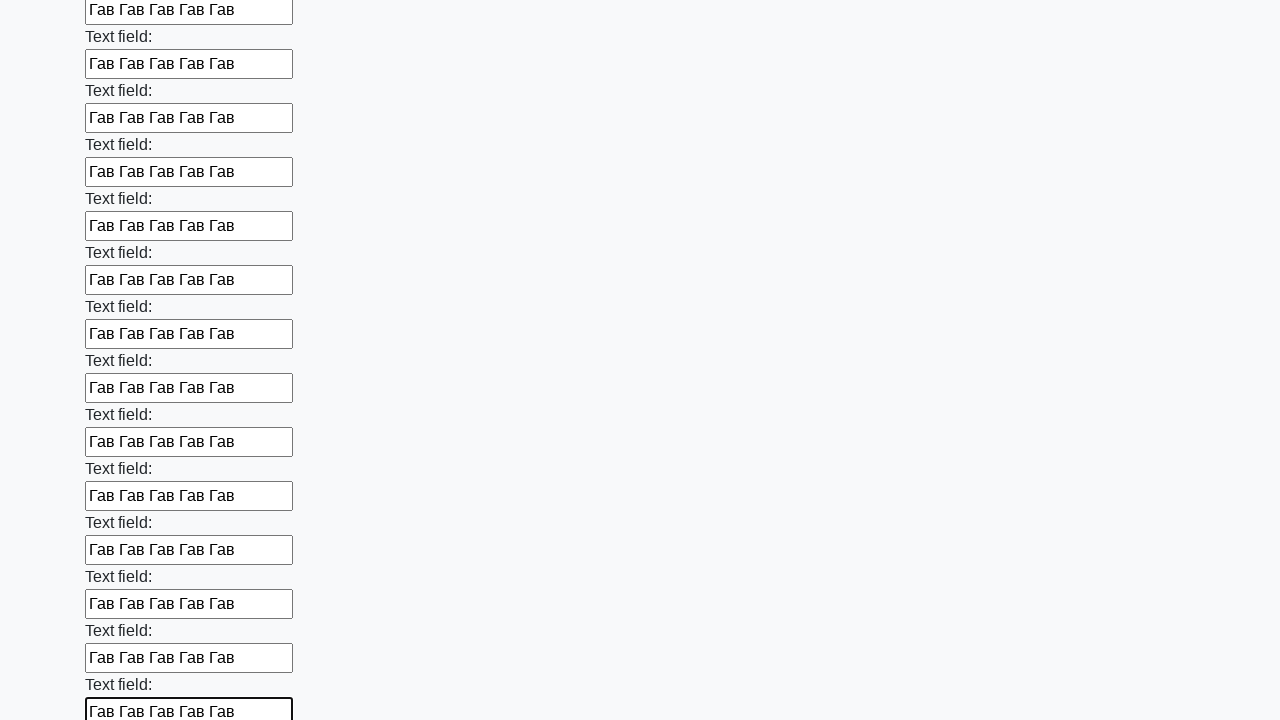

Filled input field with 'Гав Гав Гав Гав Гав' on input >> nth=65
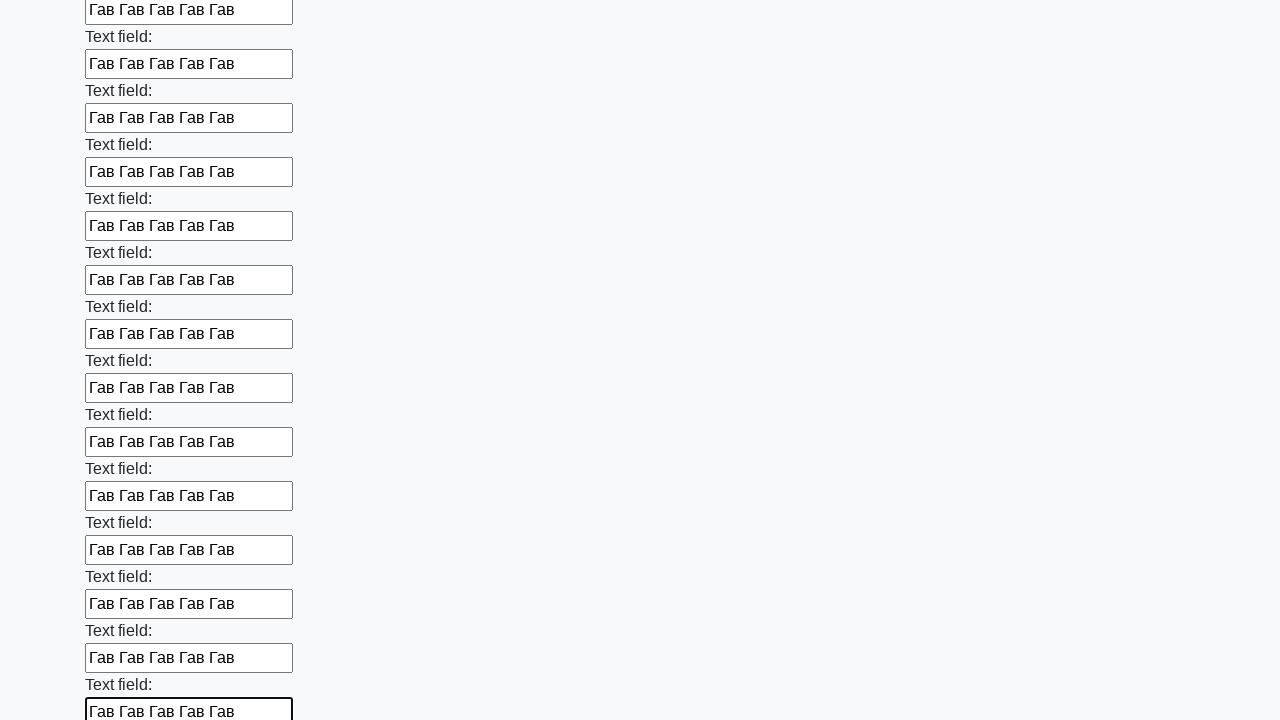

Filled input field with 'Гав Гав Гав Гав Гав' on input >> nth=66
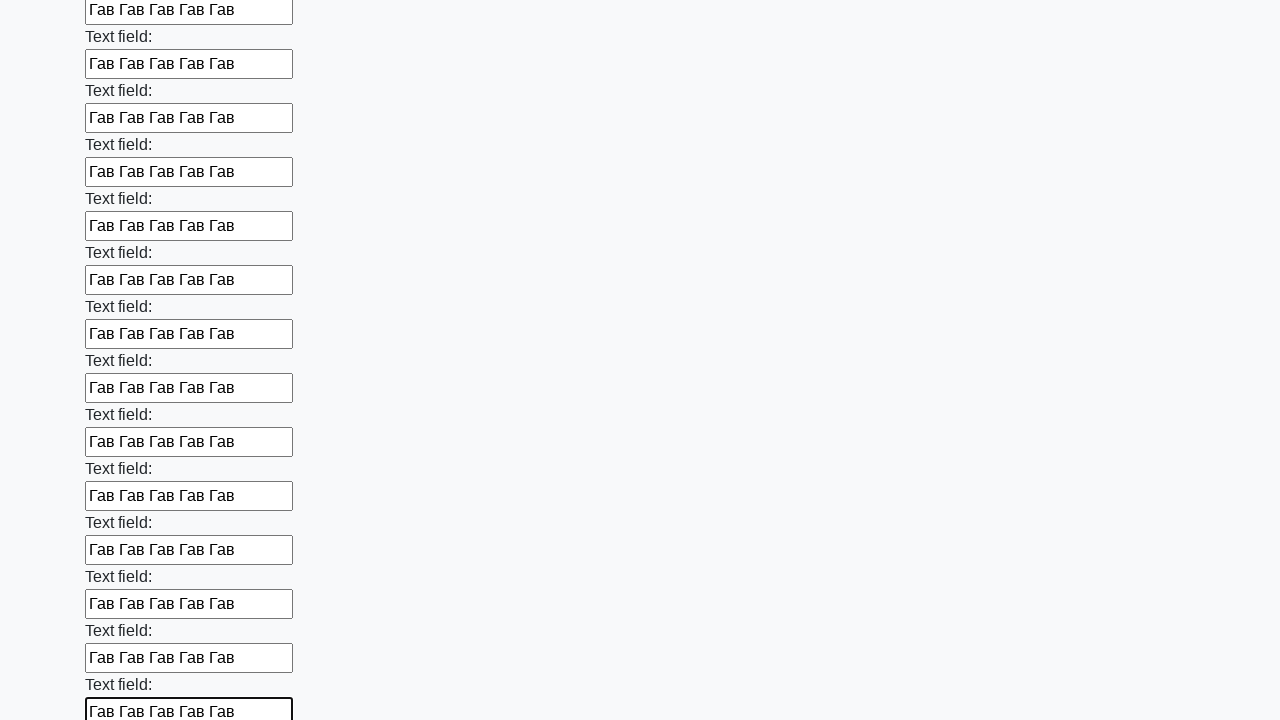

Filled input field with 'Гав Гав Гав Гав Гав' on input >> nth=67
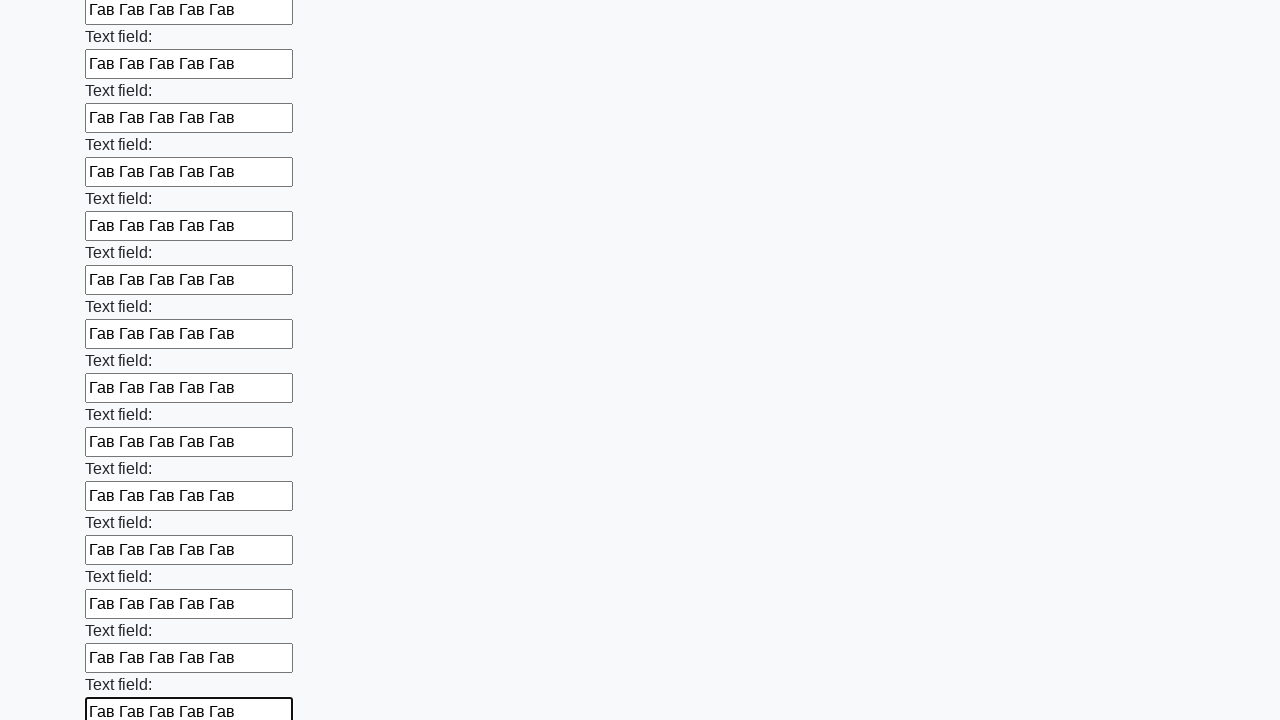

Filled input field with 'Гав Гав Гав Гав Гав' on input >> nth=68
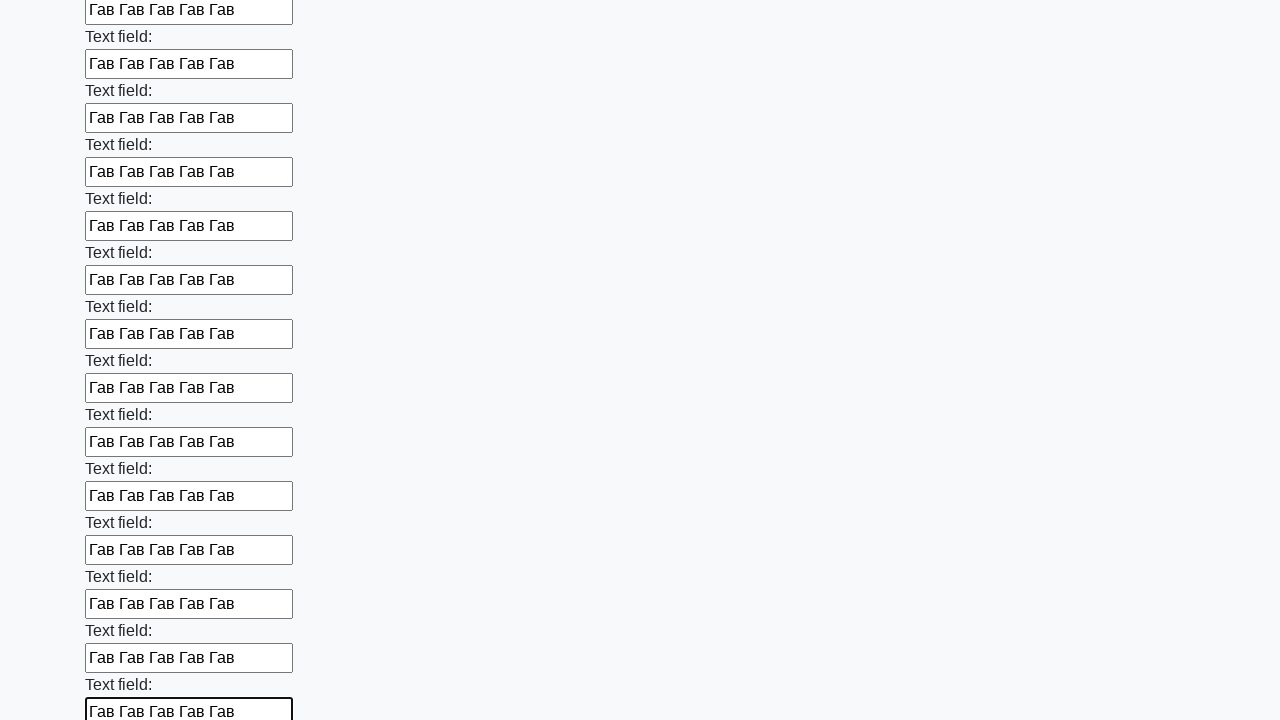

Filled input field with 'Гав Гав Гав Гав Гав' on input >> nth=69
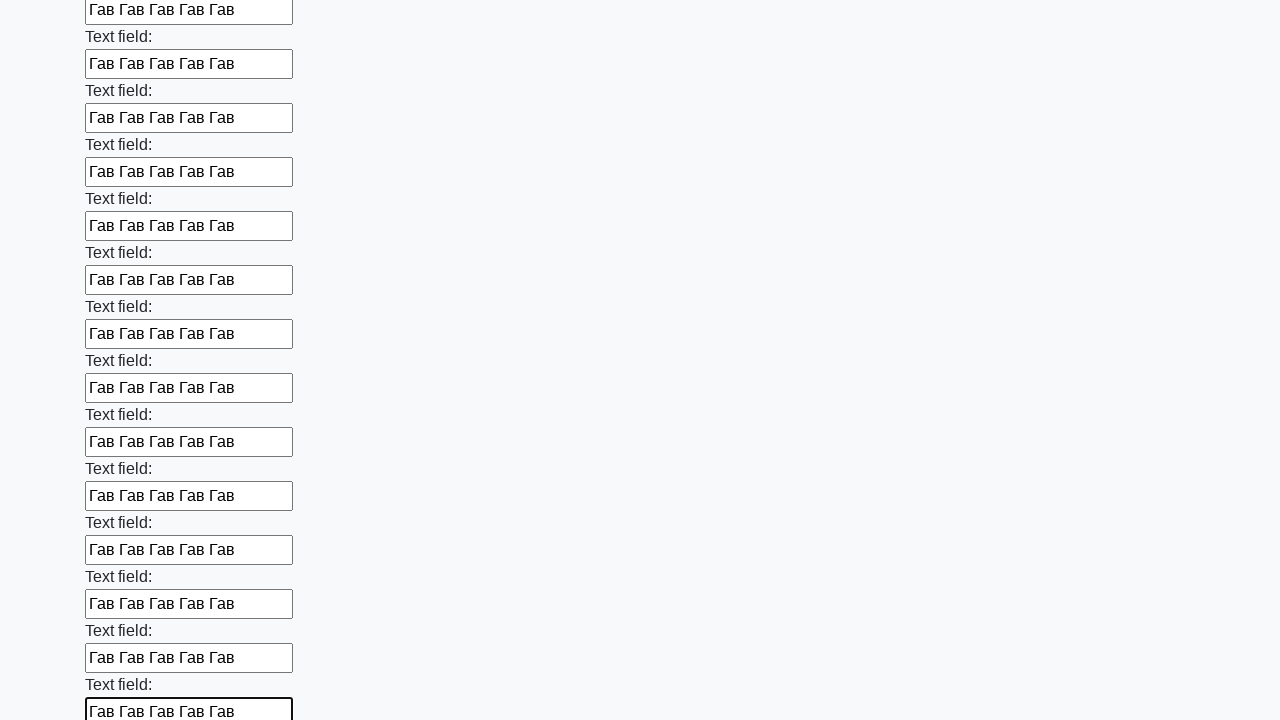

Filled input field with 'Гав Гав Гав Гав Гав' on input >> nth=70
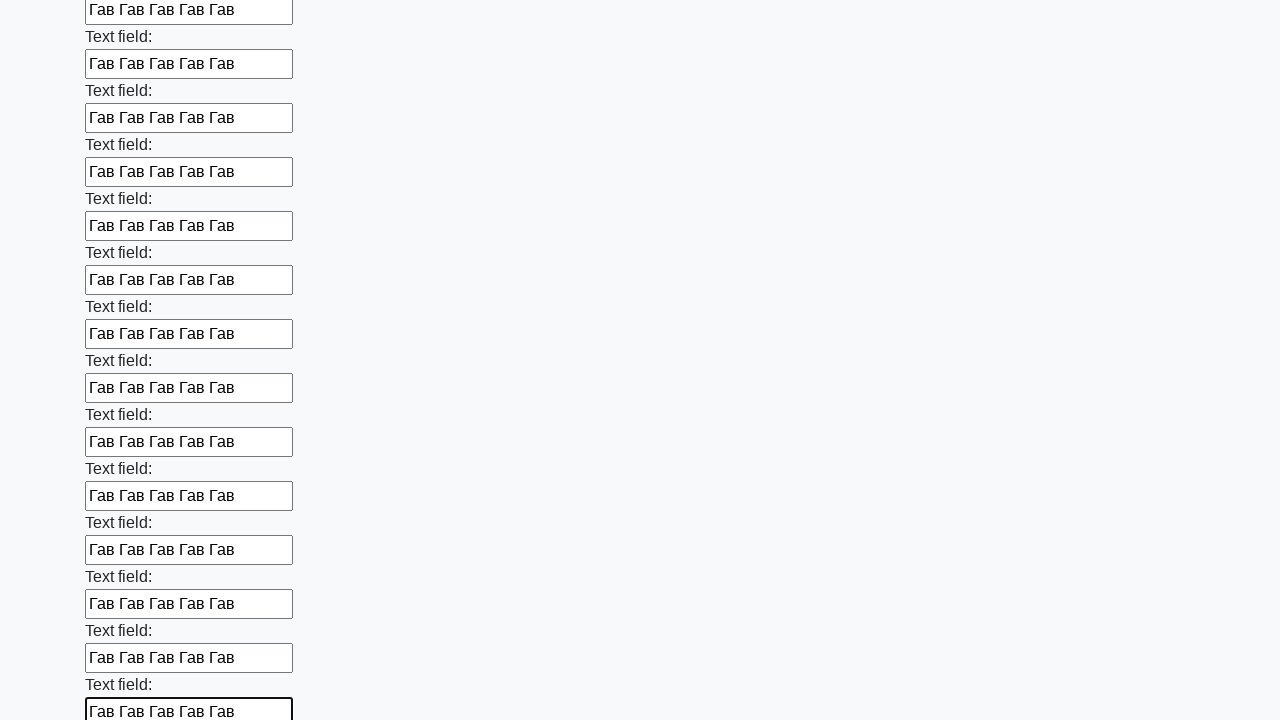

Filled input field with 'Гав Гав Гав Гав Гав' on input >> nth=71
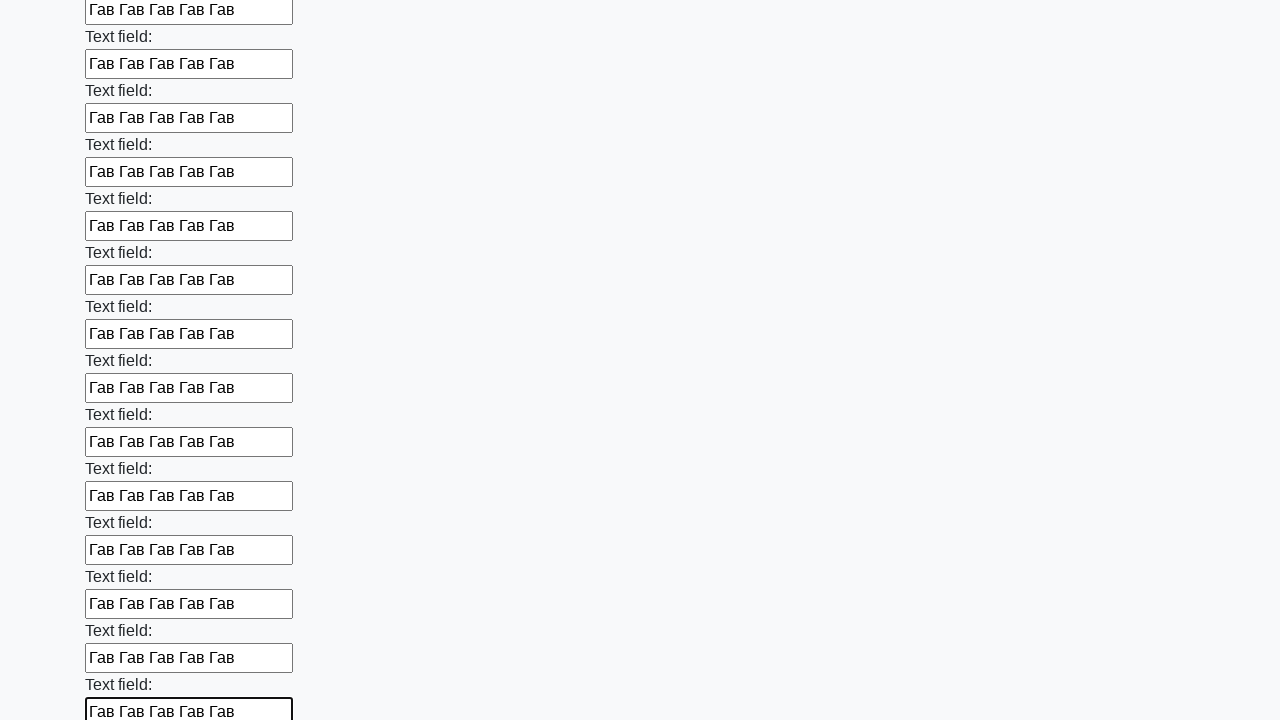

Filled input field with 'Гав Гав Гав Гав Гав' on input >> nth=72
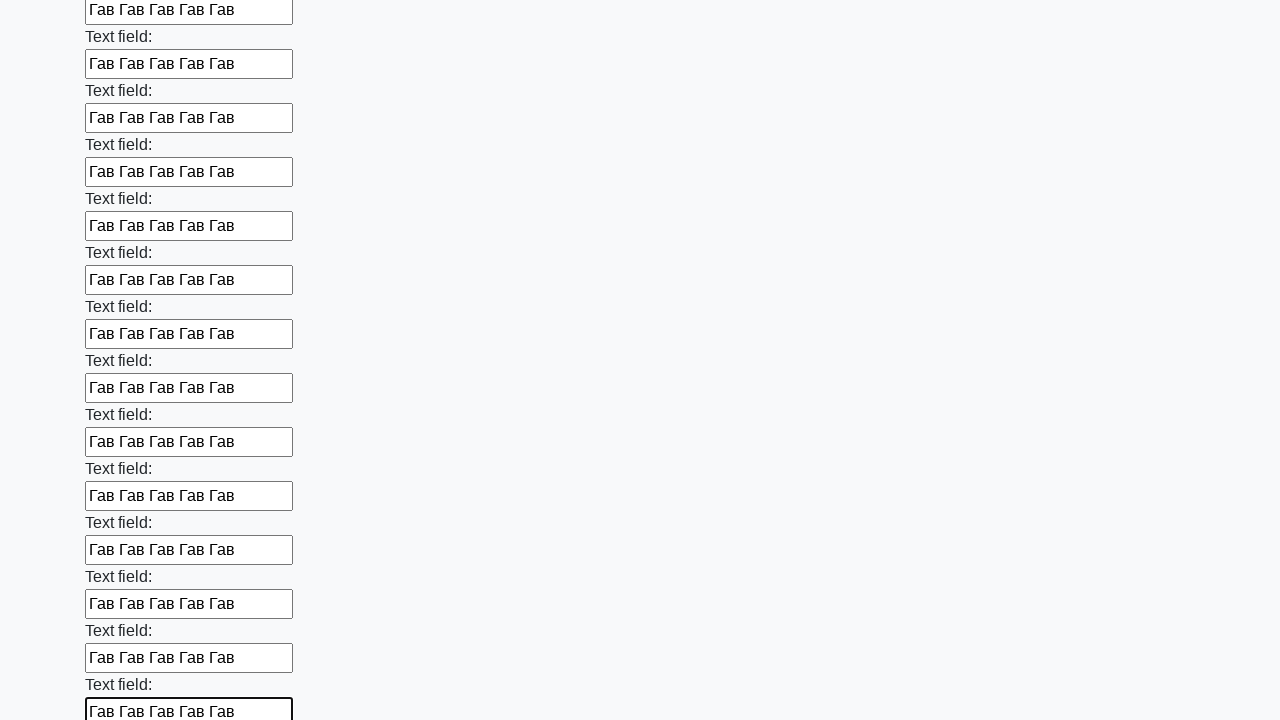

Filled input field with 'Гав Гав Гав Гав Гав' on input >> nth=73
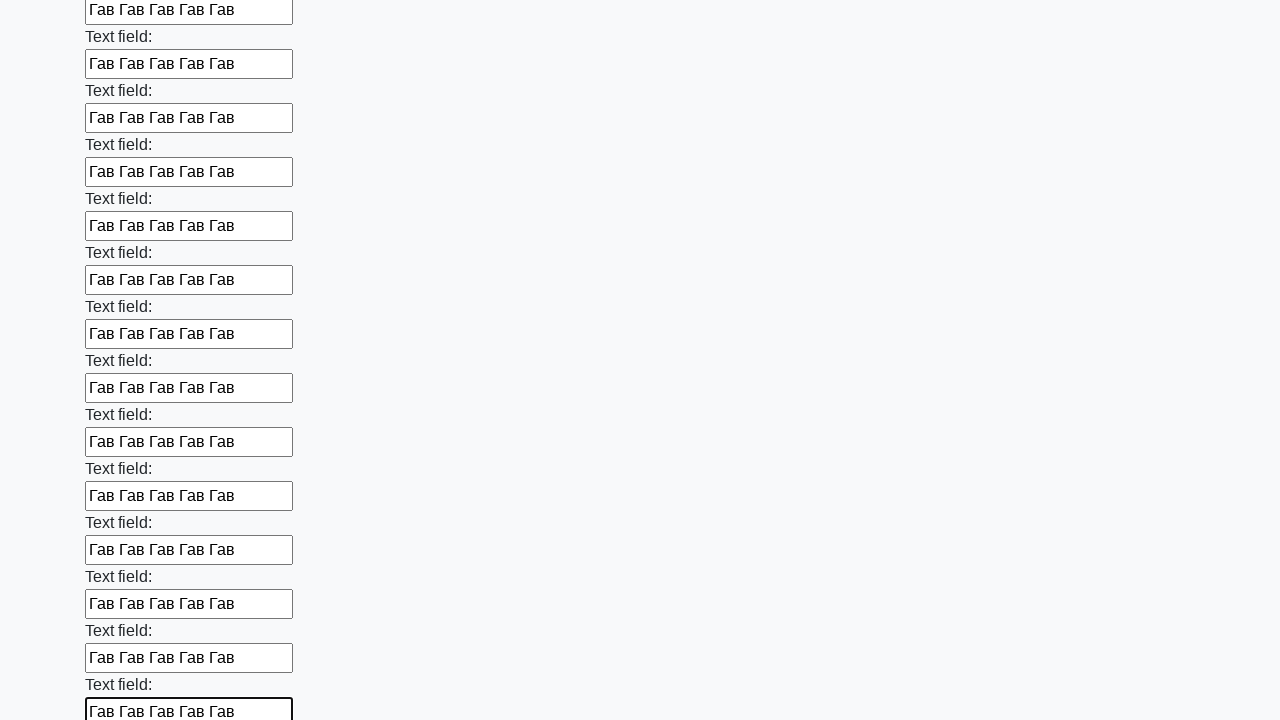

Filled input field with 'Гав Гав Гав Гав Гав' on input >> nth=74
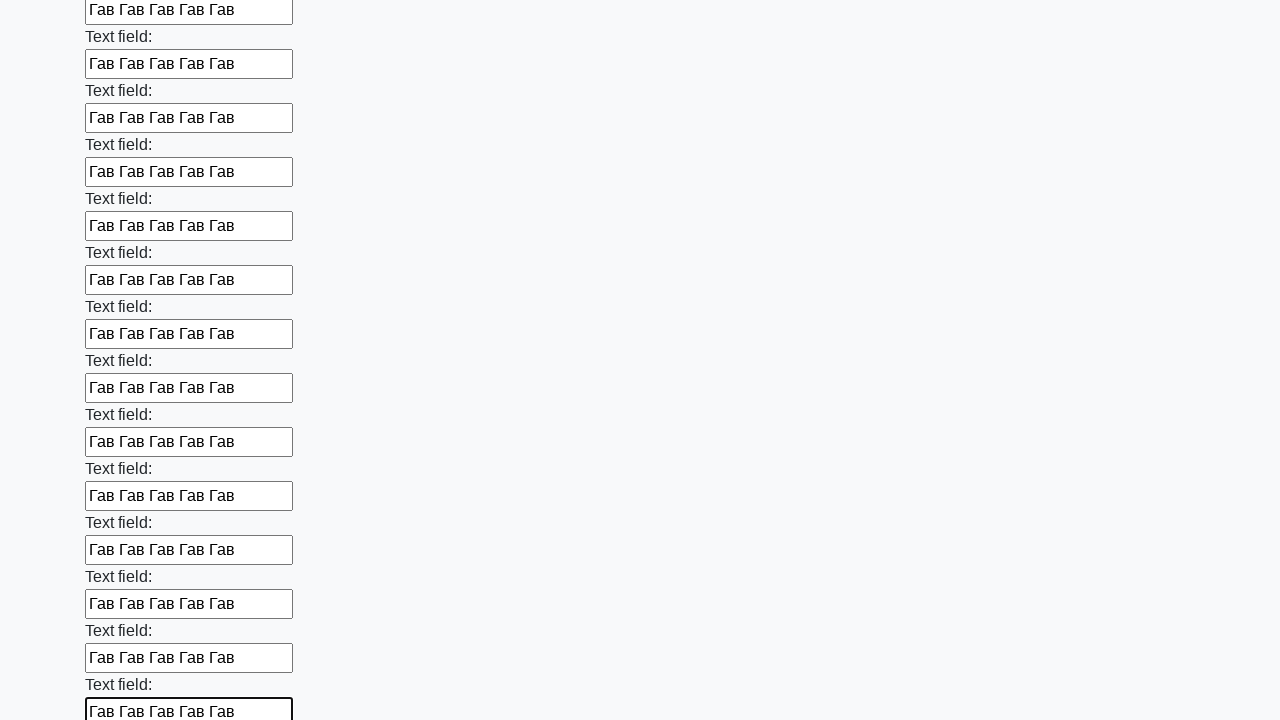

Filled input field with 'Гав Гав Гав Гав Гав' on input >> nth=75
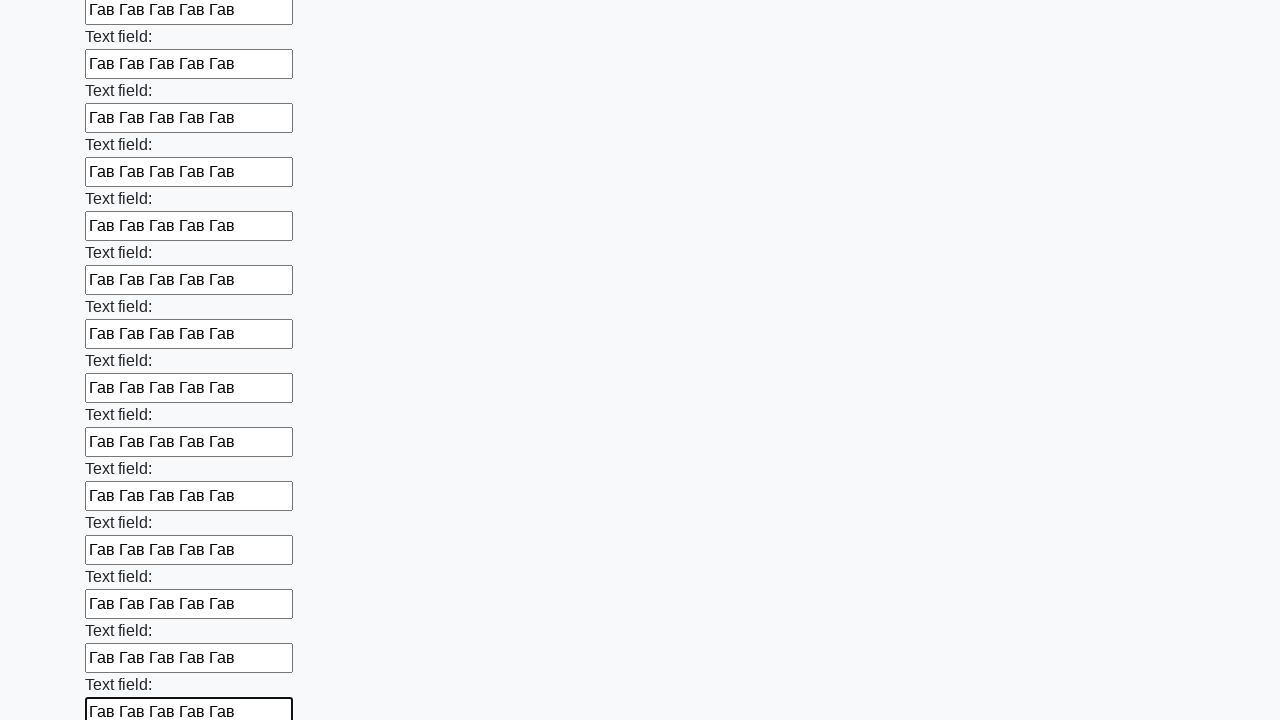

Filled input field with 'Гав Гав Гав Гав Гав' on input >> nth=76
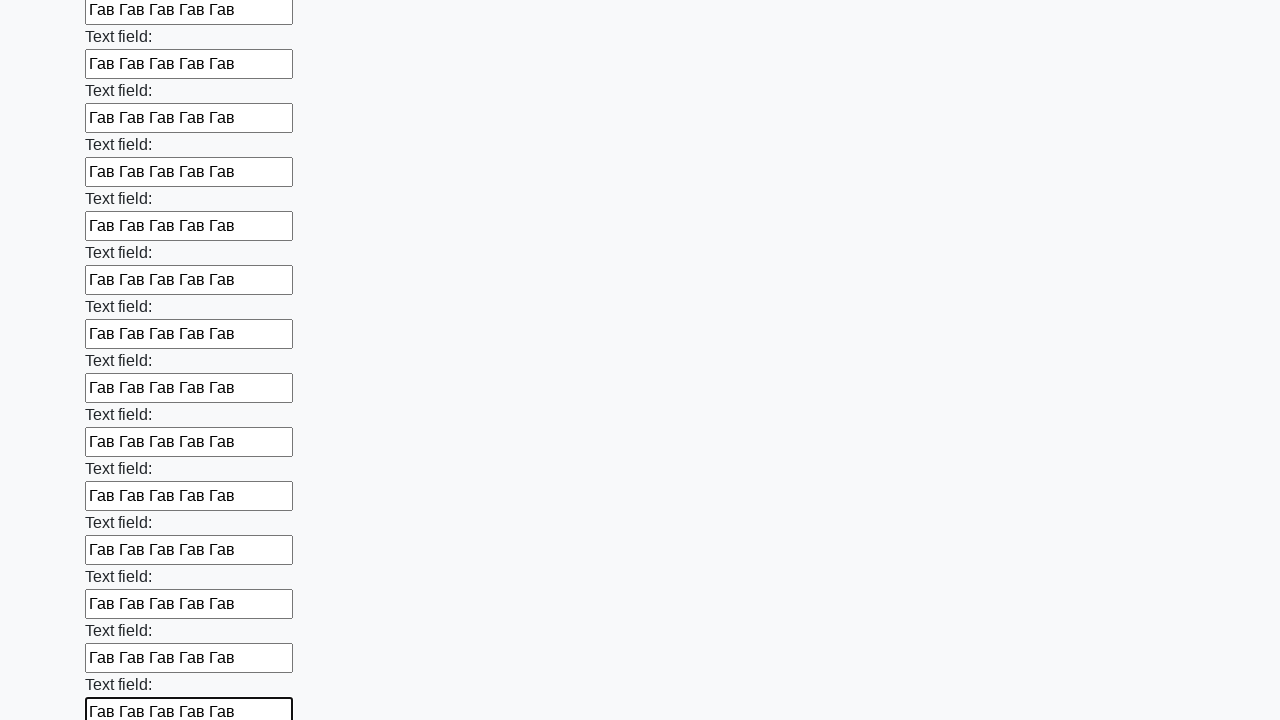

Filled input field with 'Гав Гав Гав Гав Гав' on input >> nth=77
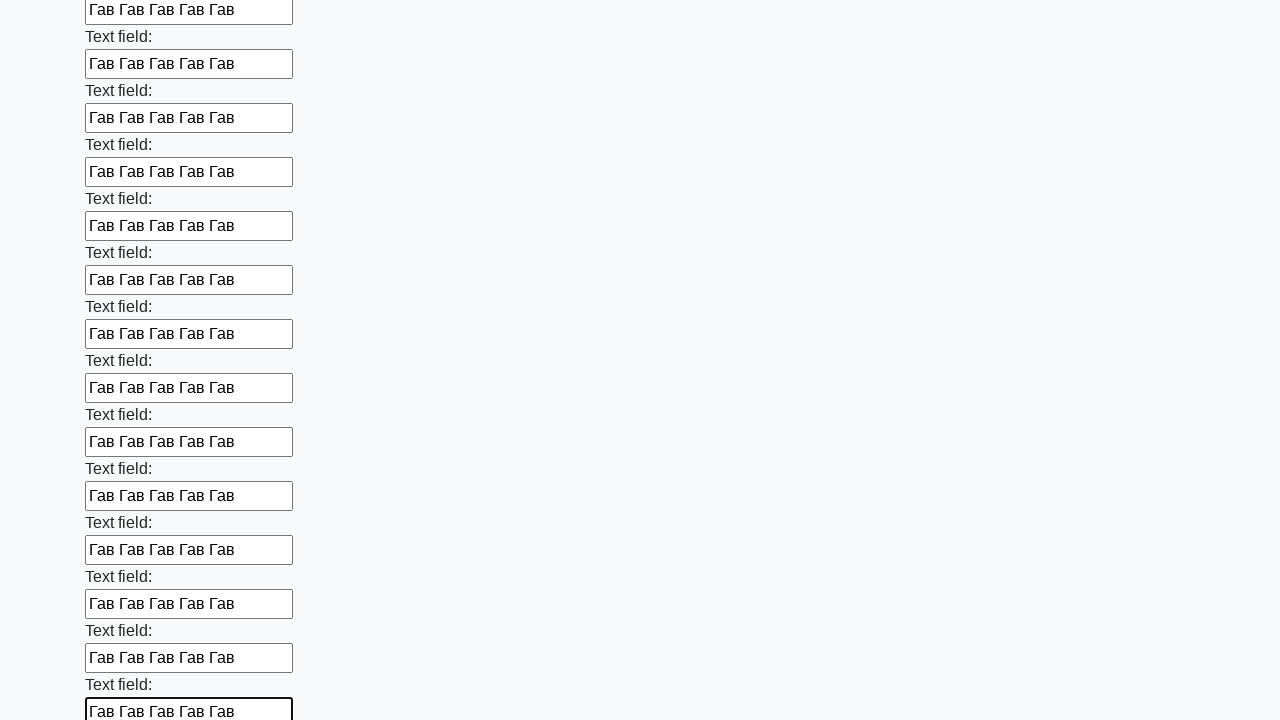

Filled input field with 'Гав Гав Гав Гав Гав' on input >> nth=78
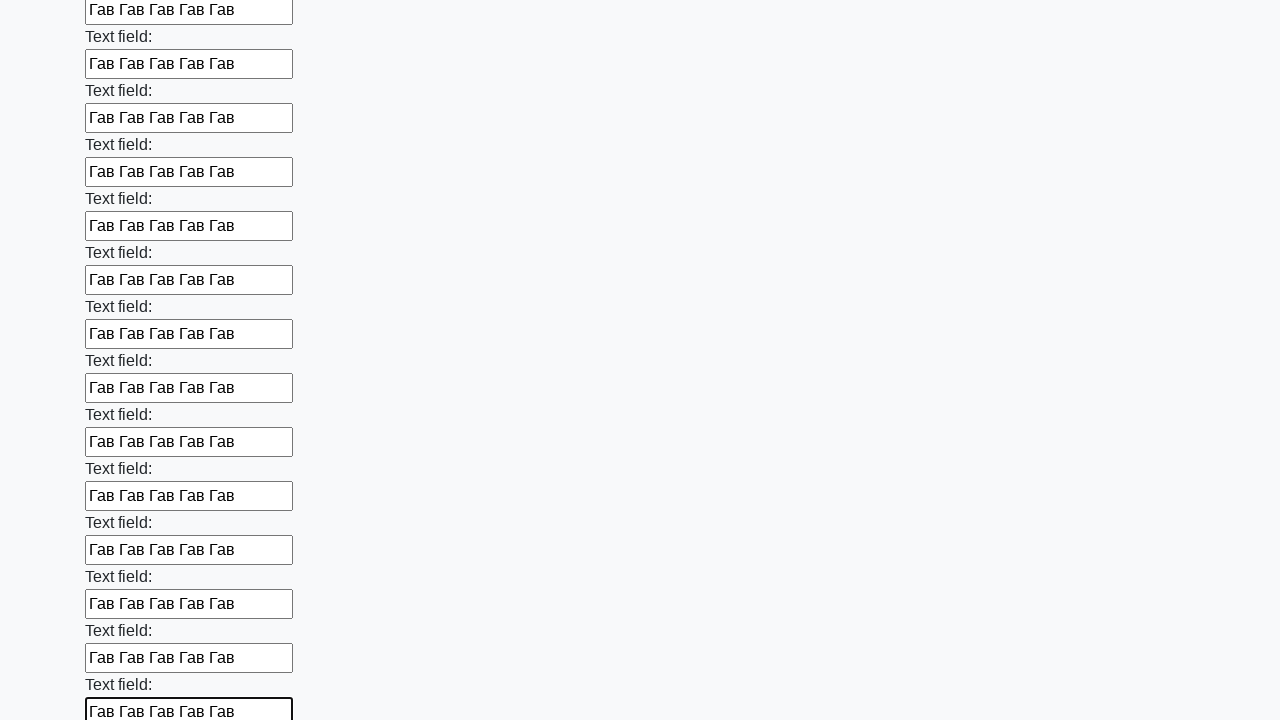

Filled input field with 'Гав Гав Гав Гав Гав' on input >> nth=79
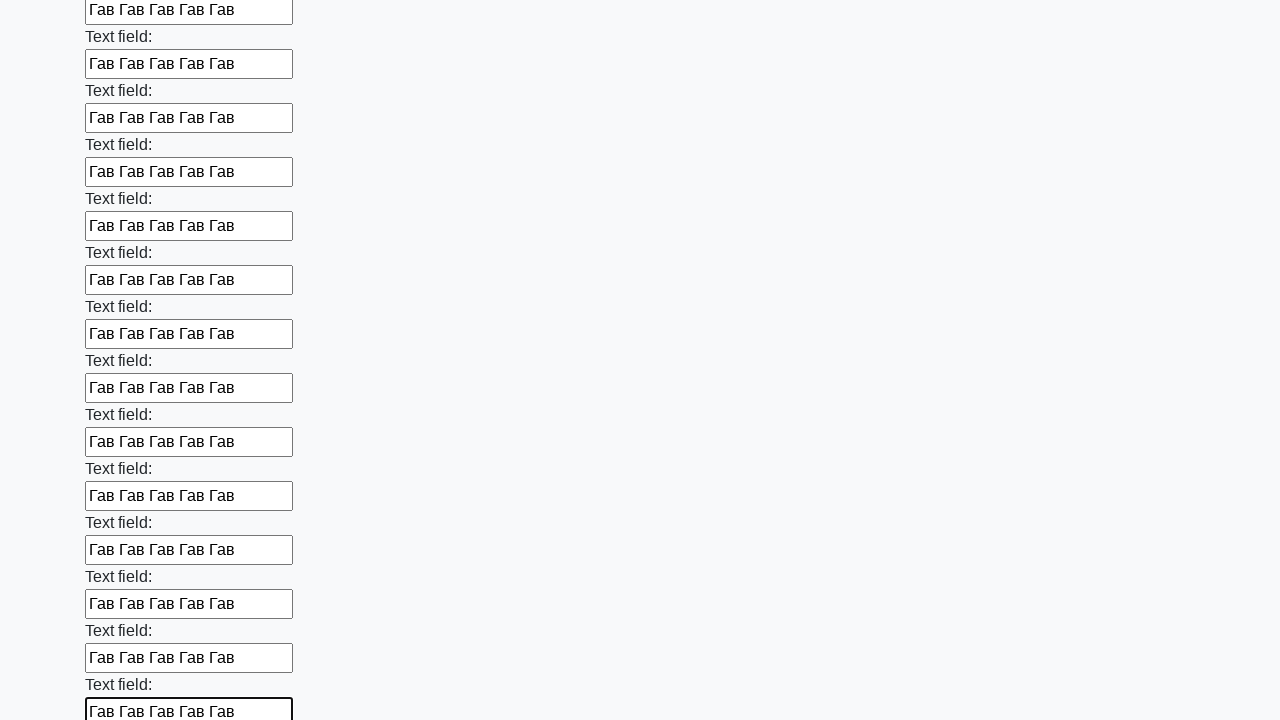

Filled input field with 'Гав Гав Гав Гав Гав' on input >> nth=80
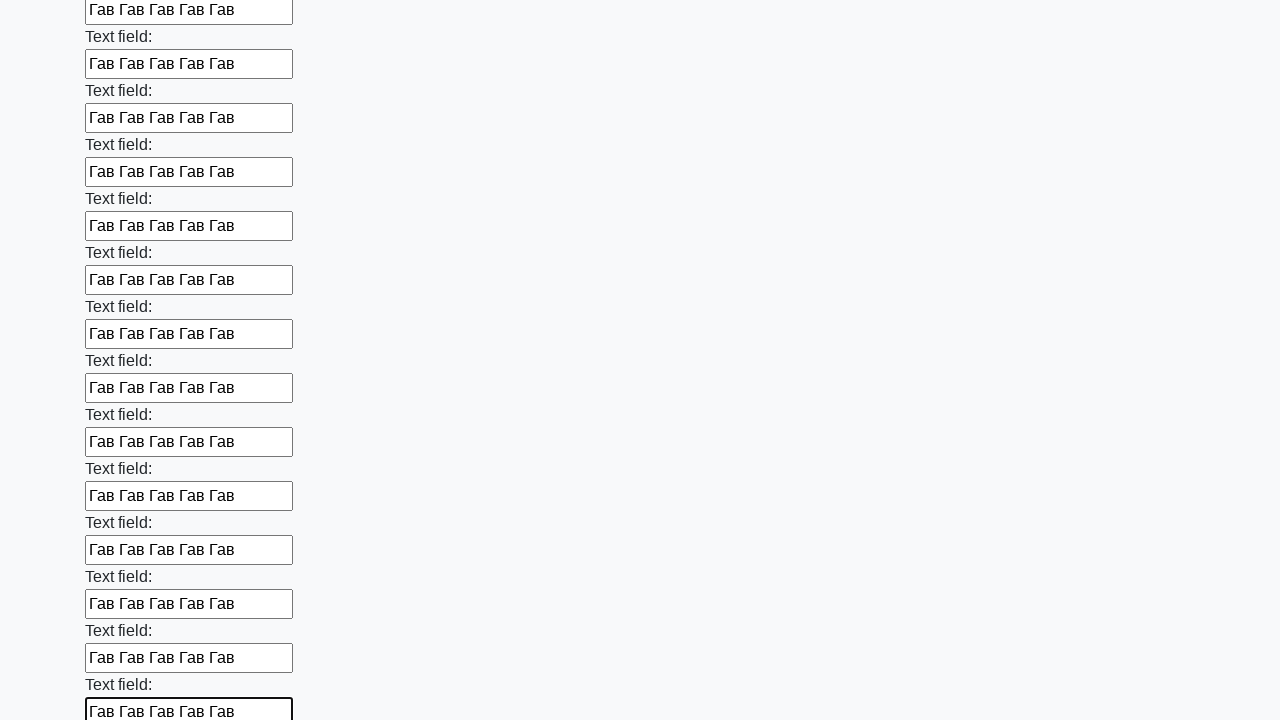

Filled input field with 'Гав Гав Гав Гав Гав' on input >> nth=81
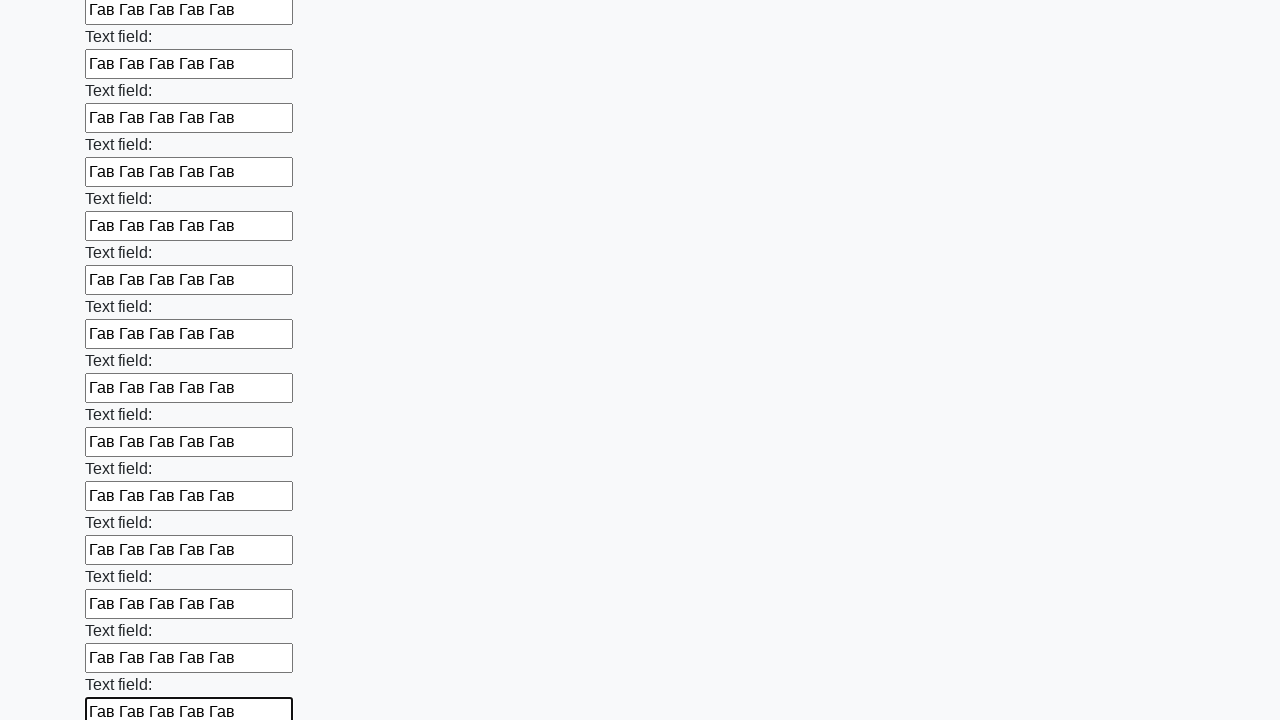

Filled input field with 'Гав Гав Гав Гав Гав' on input >> nth=82
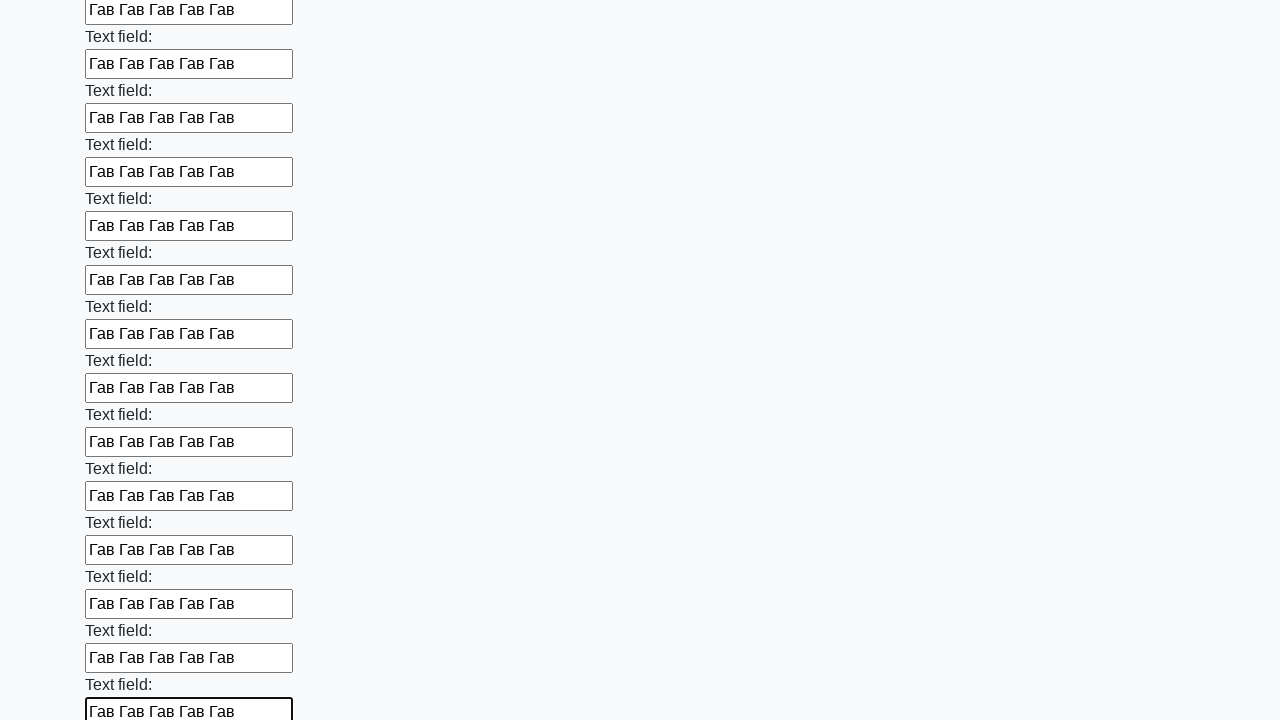

Filled input field with 'Гав Гав Гав Гав Гав' on input >> nth=83
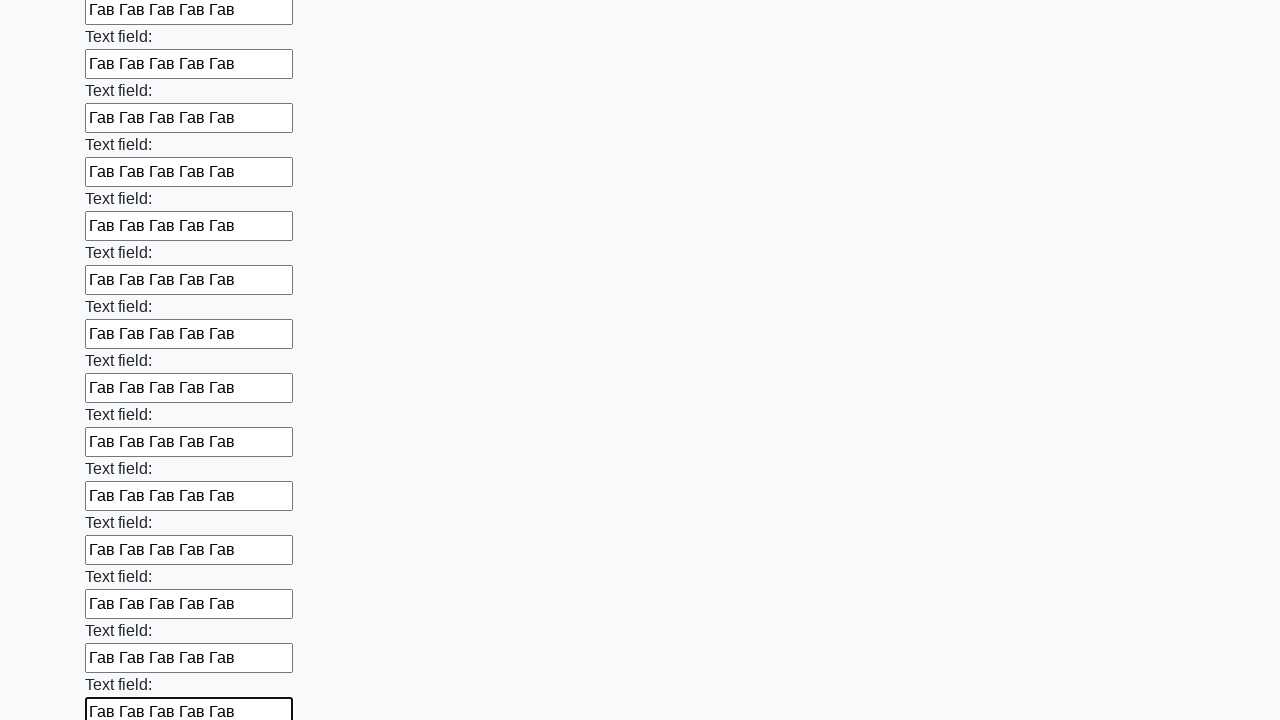

Filled input field with 'Гав Гав Гав Гав Гав' on input >> nth=84
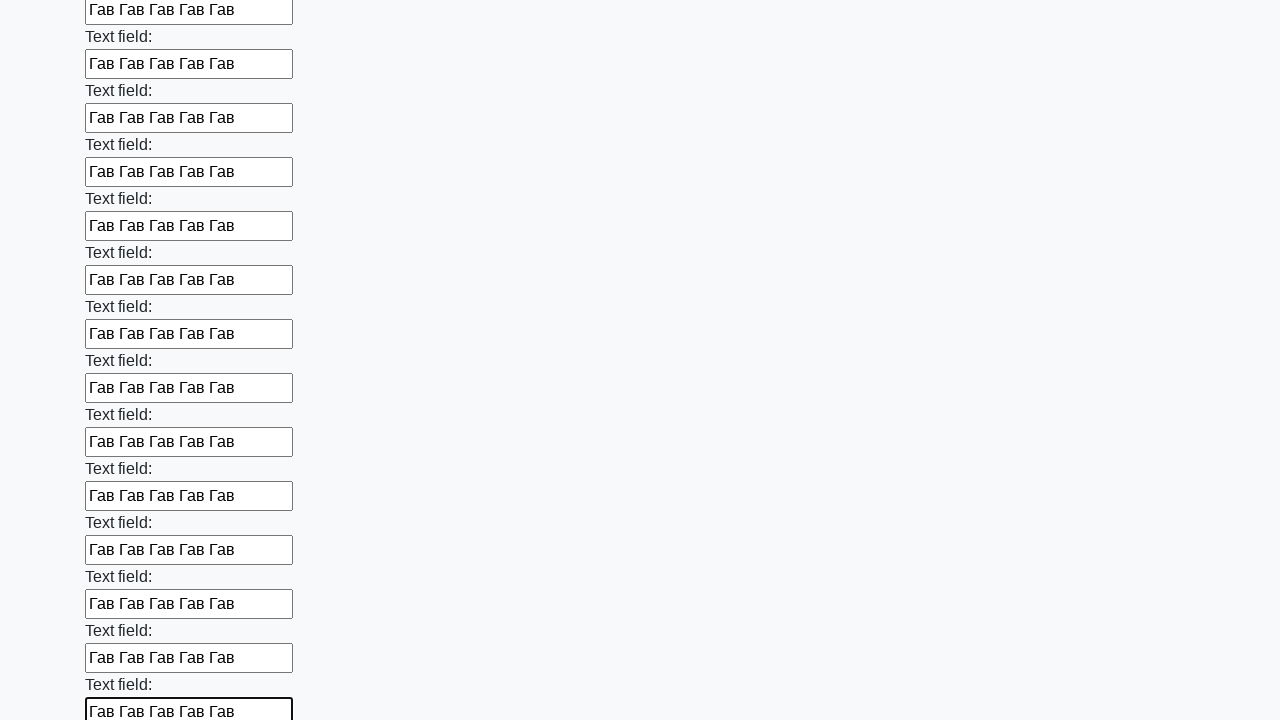

Filled input field with 'Гав Гав Гав Гав Гав' on input >> nth=85
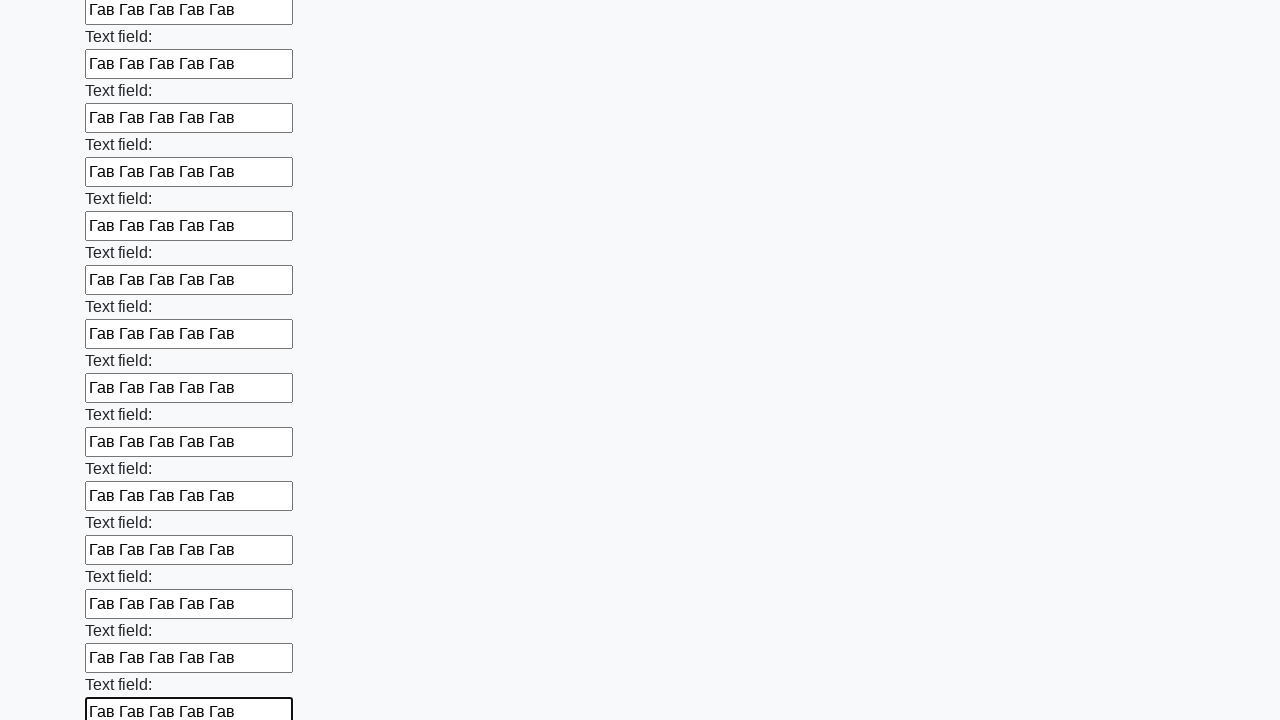

Filled input field with 'Гав Гав Гав Гав Гав' on input >> nth=86
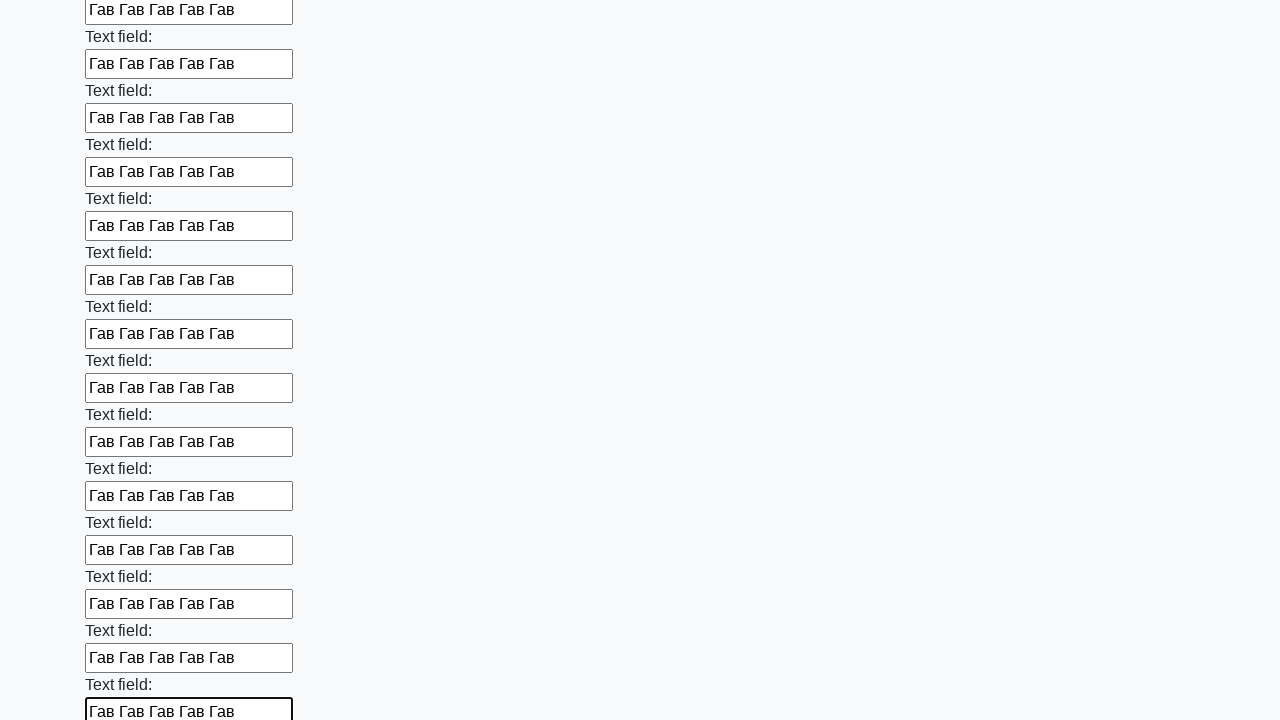

Filled input field with 'Гав Гав Гав Гав Гав' on input >> nth=87
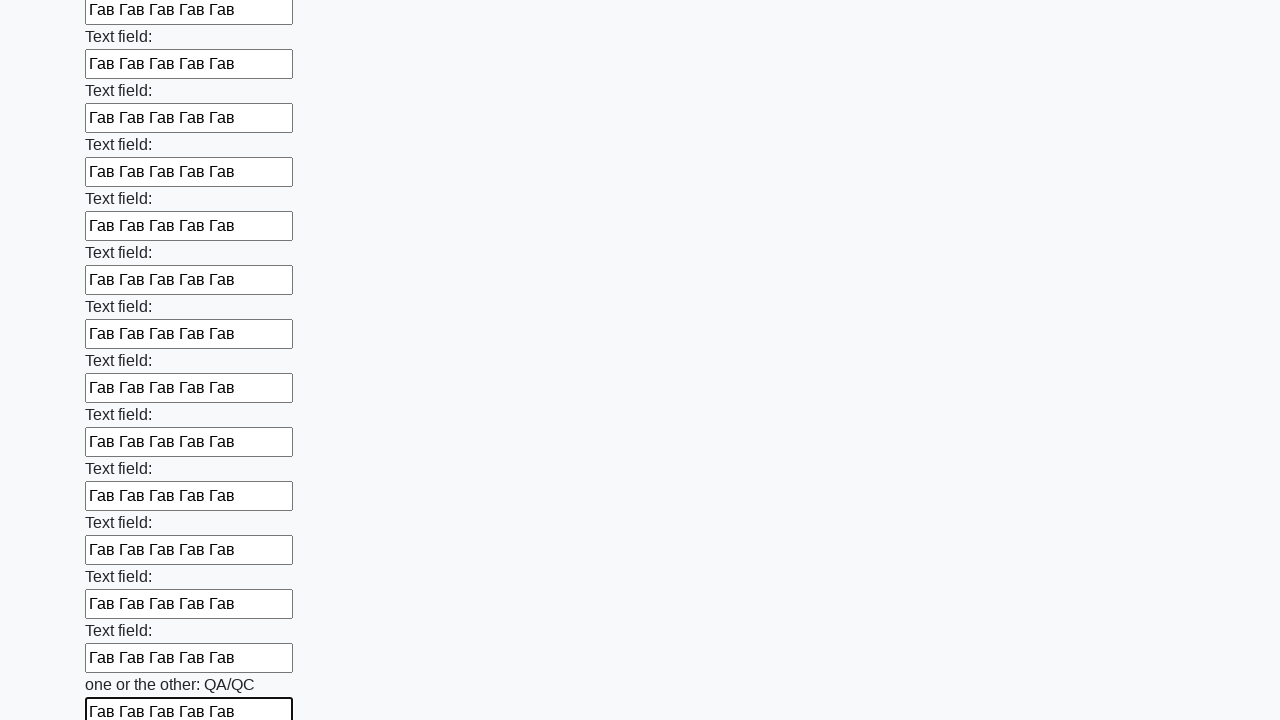

Filled input field with 'Гав Гав Гав Гав Гав' on input >> nth=88
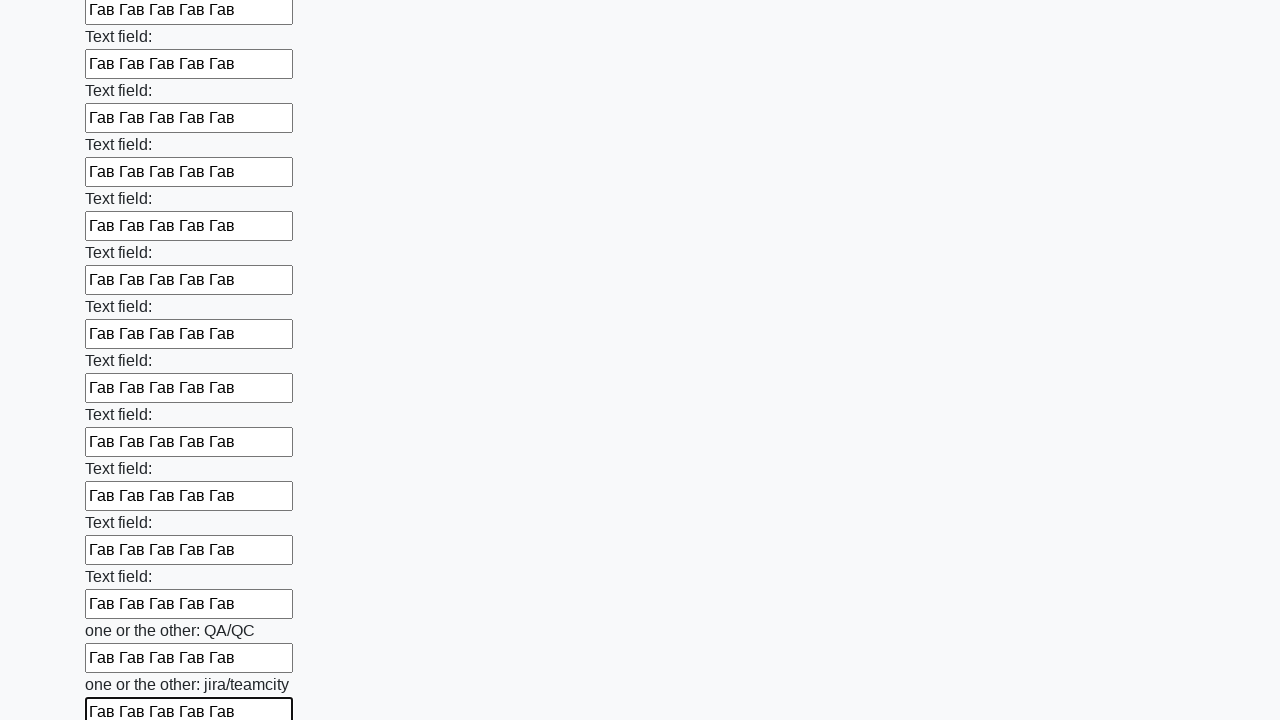

Filled input field with 'Гав Гав Гав Гав Гав' on input >> nth=89
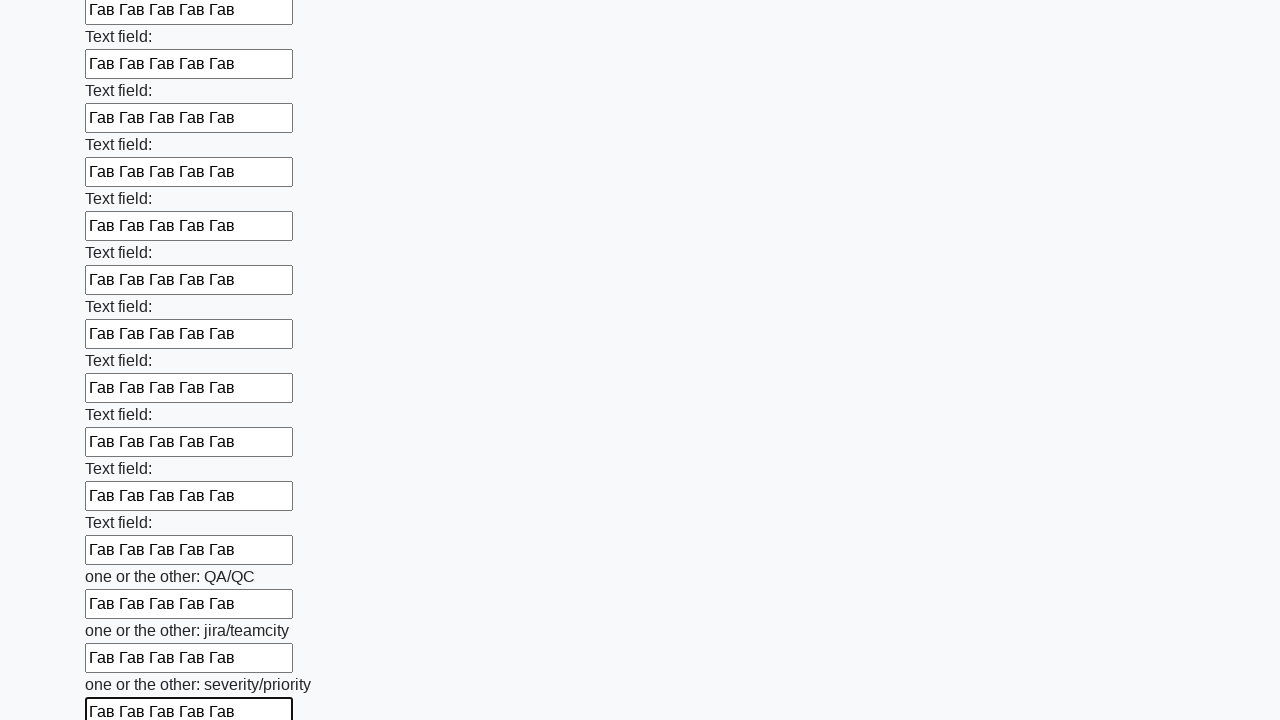

Filled input field with 'Гав Гав Гав Гав Гав' on input >> nth=90
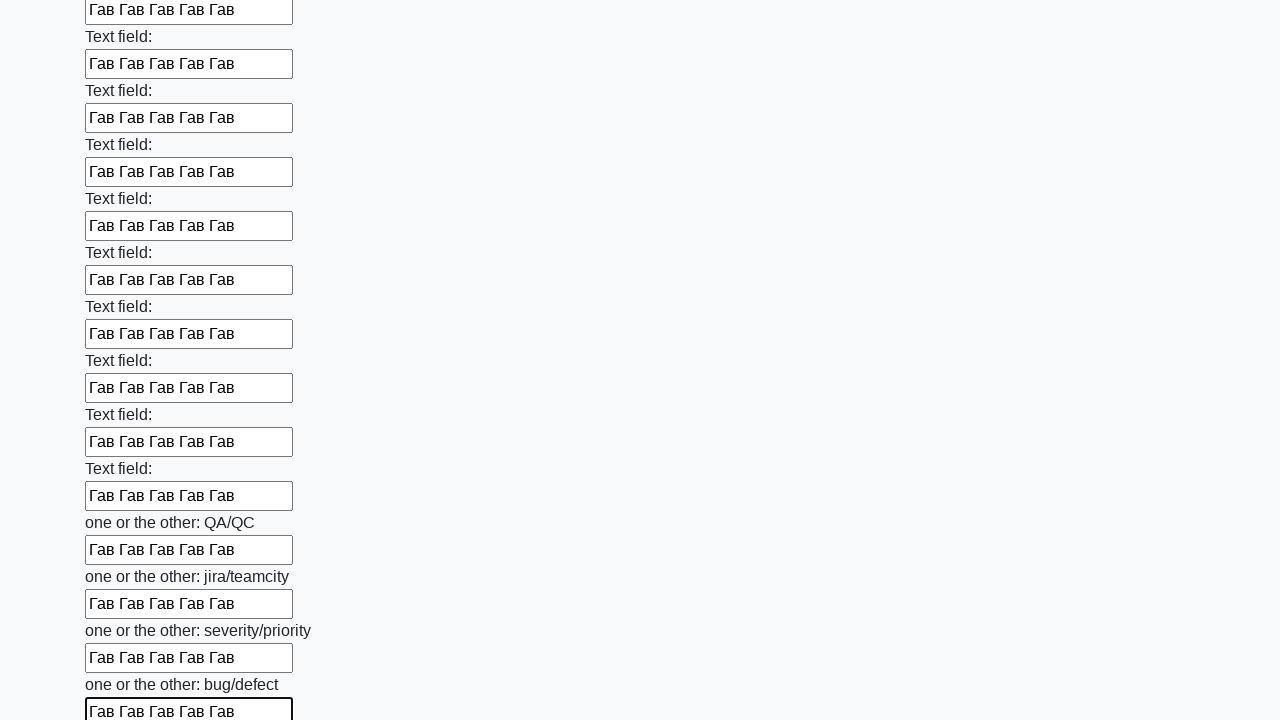

Filled input field with 'Гав Гав Гав Гав Гав' on input >> nth=91
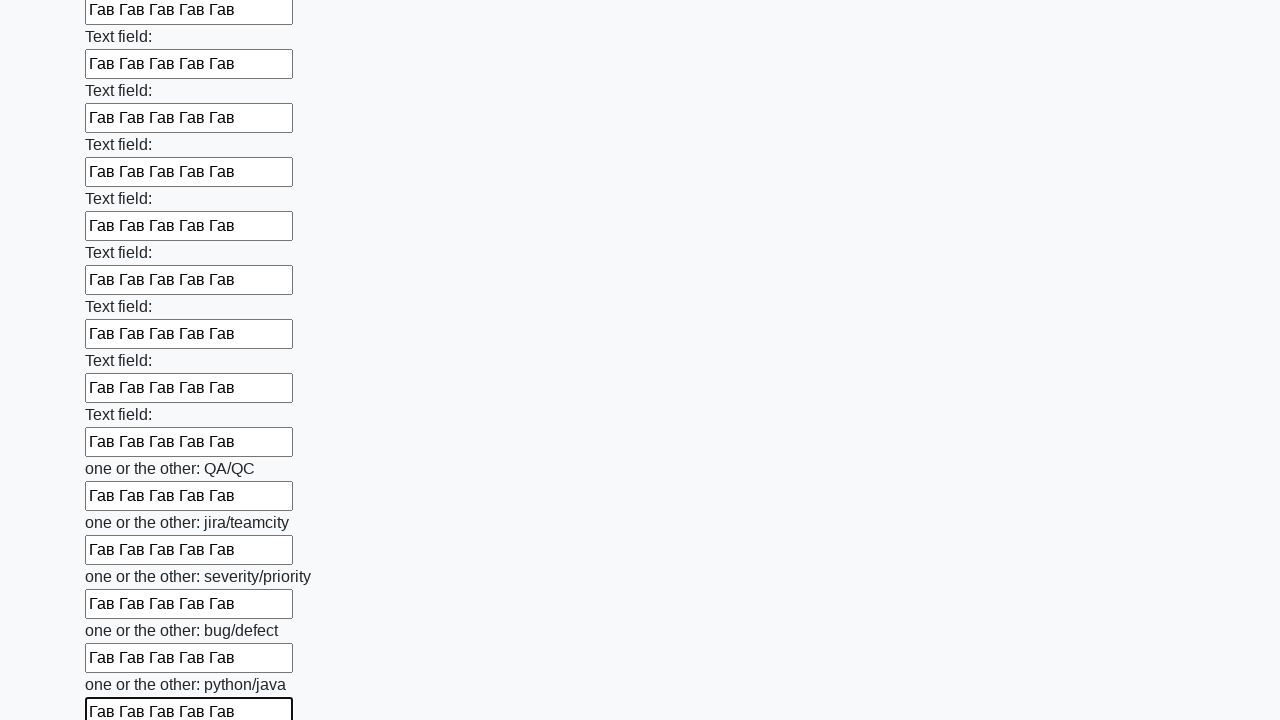

Filled input field with 'Гав Гав Гав Гав Гав' on input >> nth=92
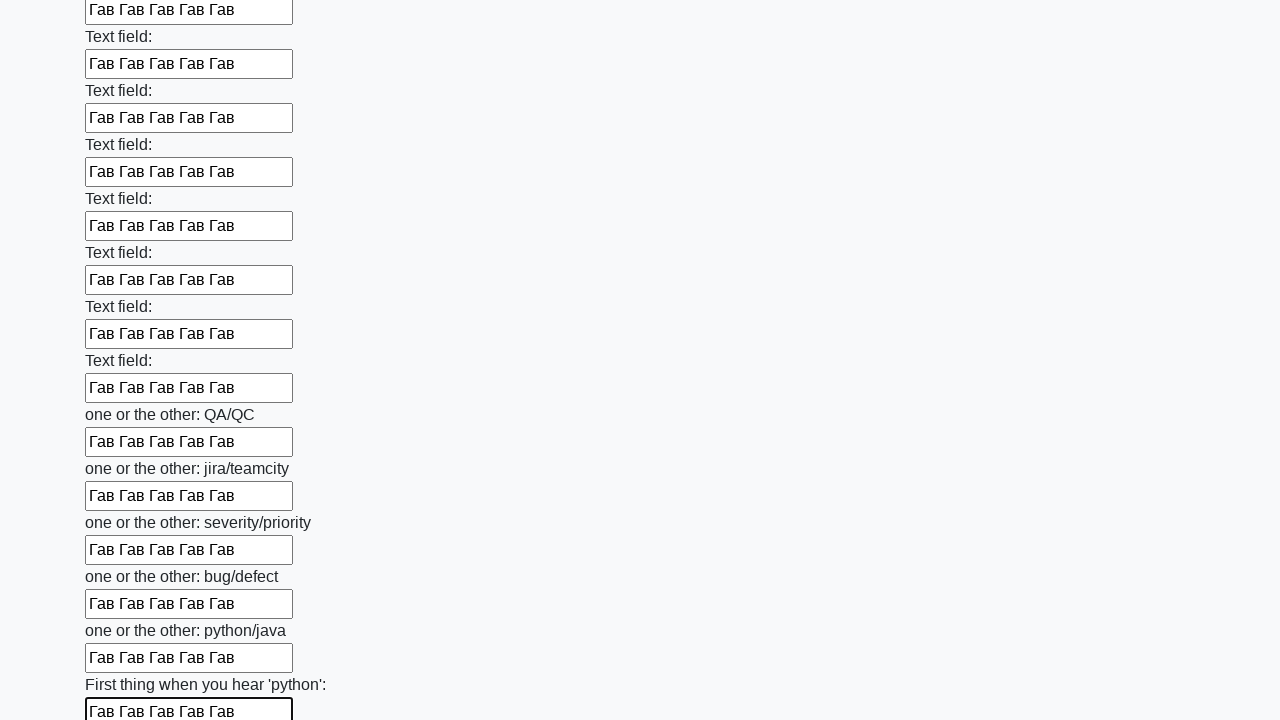

Filled input field with 'Гав Гав Гав Гав Гав' on input >> nth=93
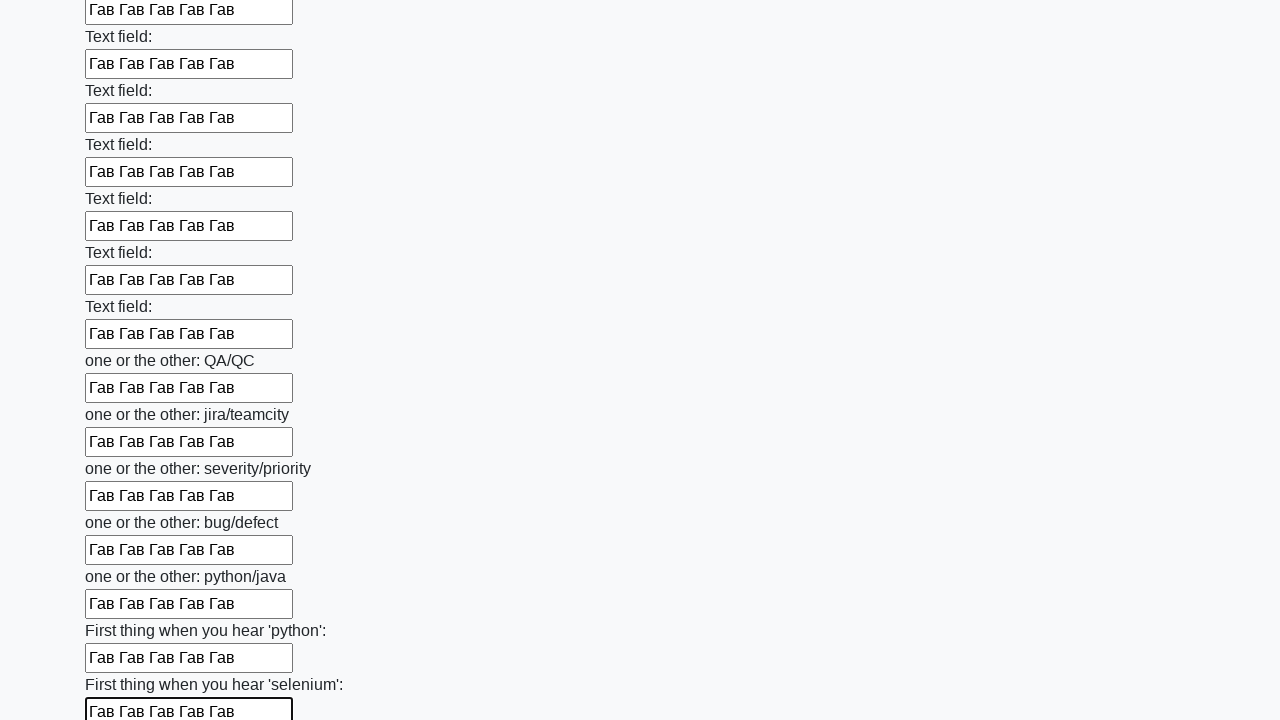

Filled input field with 'Гав Гав Гав Гав Гав' on input >> nth=94
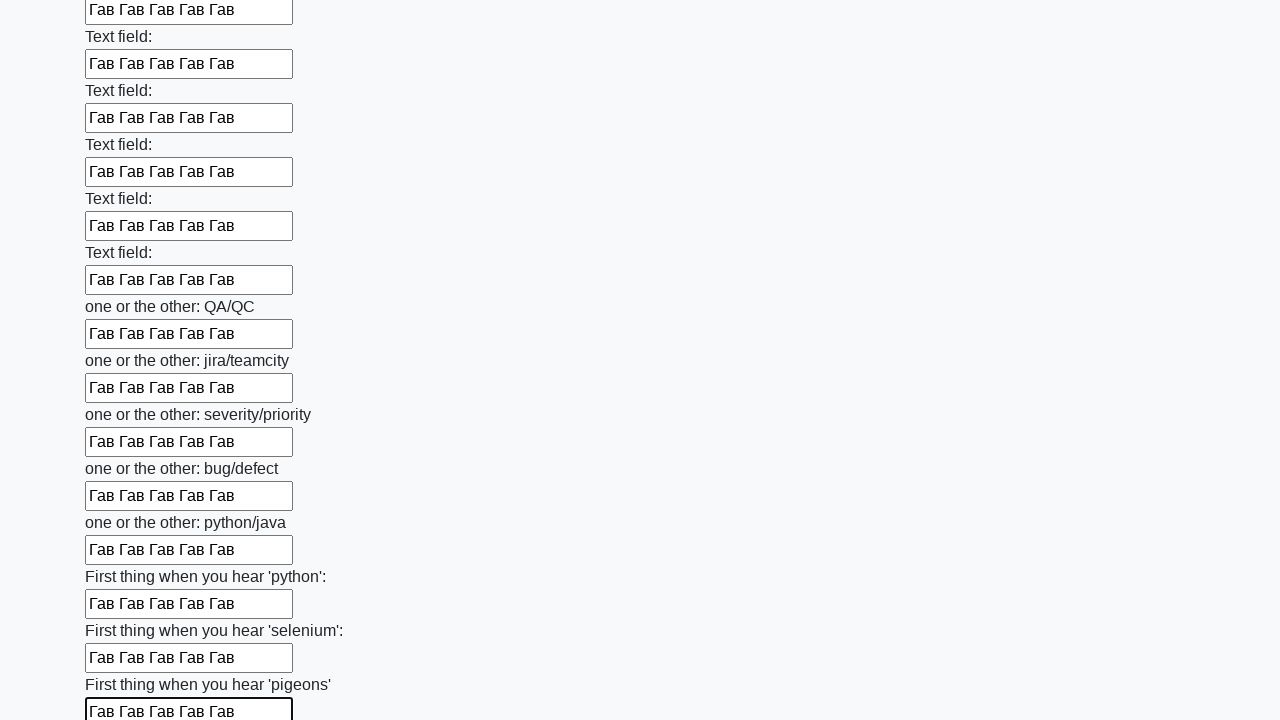

Filled input field with 'Гав Гав Гав Гав Гав' on input >> nth=95
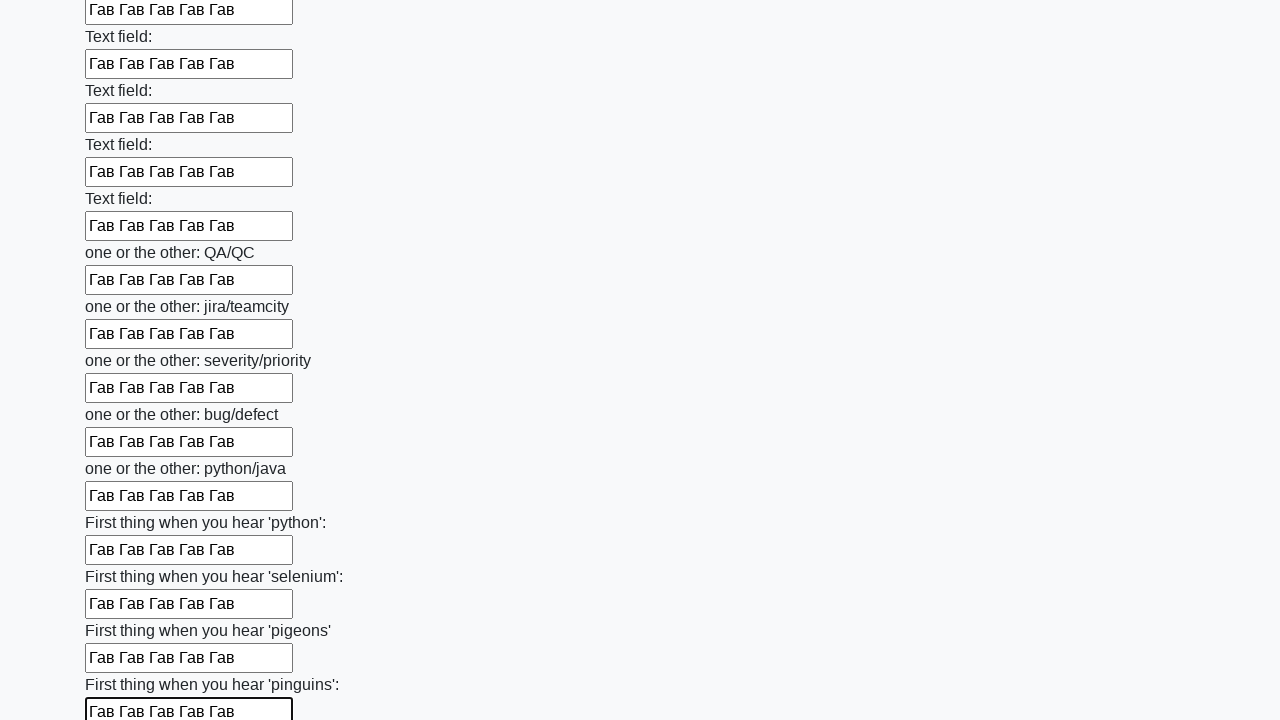

Filled input field with 'Гав Гав Гав Гав Гав' on input >> nth=96
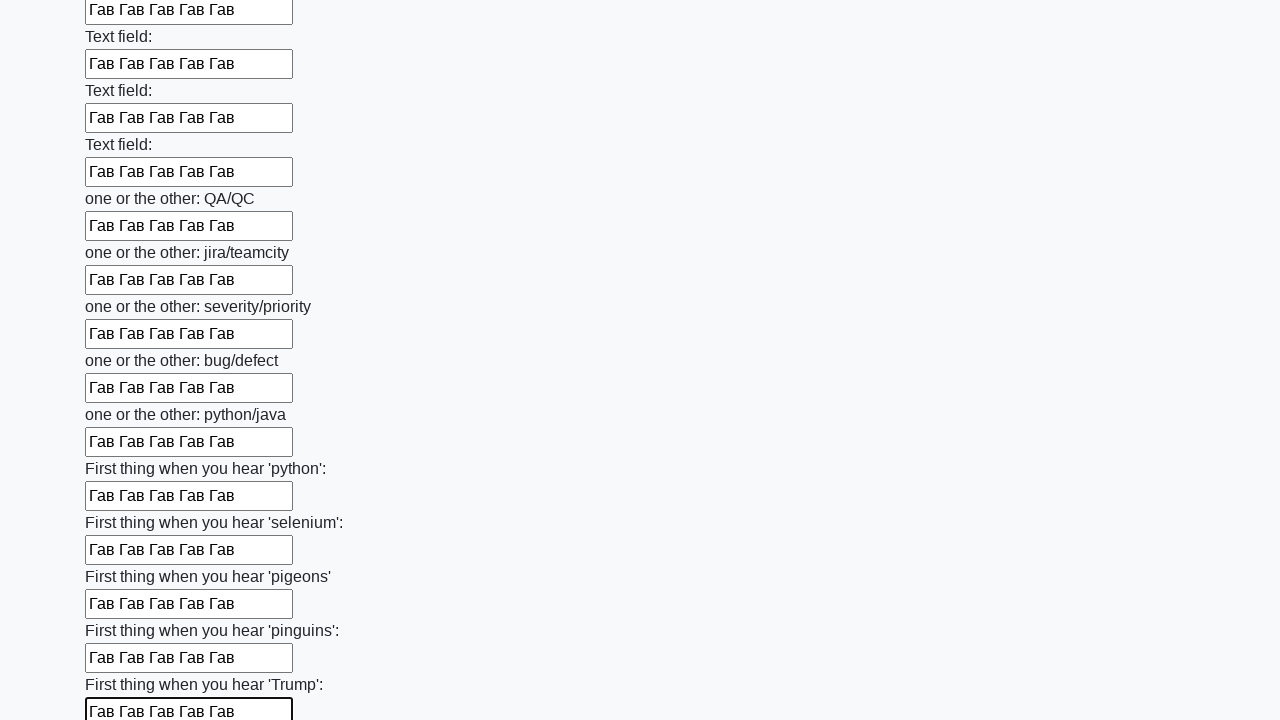

Filled input field with 'Гав Гав Гав Гав Гав' on input >> nth=97
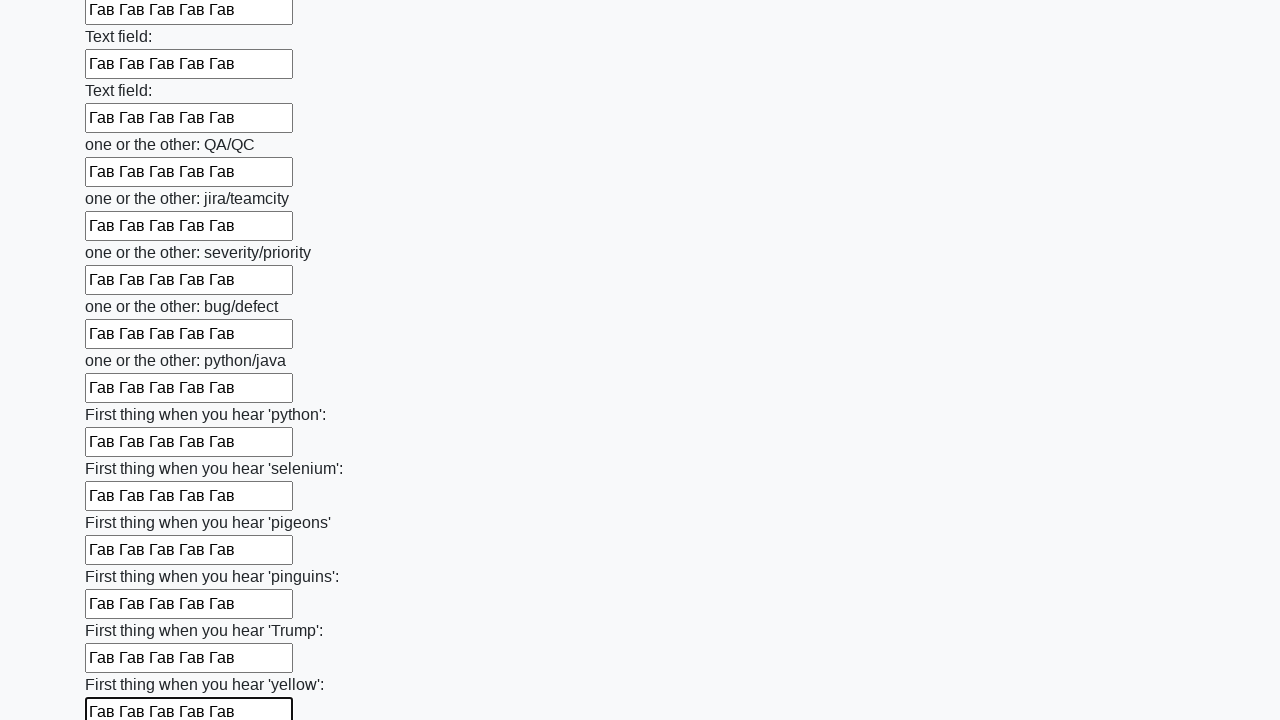

Filled input field with 'Гав Гав Гав Гав Гав' on input >> nth=98
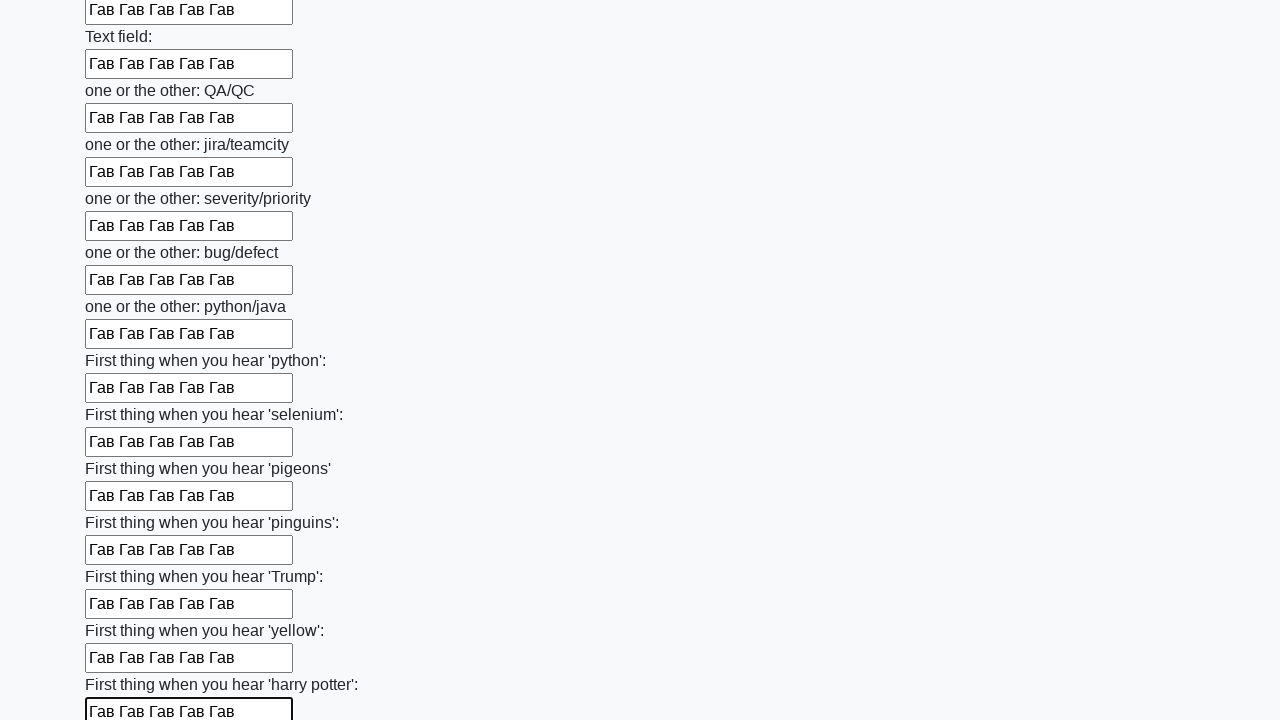

Filled input field with 'Гав Гав Гав Гав Гав' on input >> nth=99
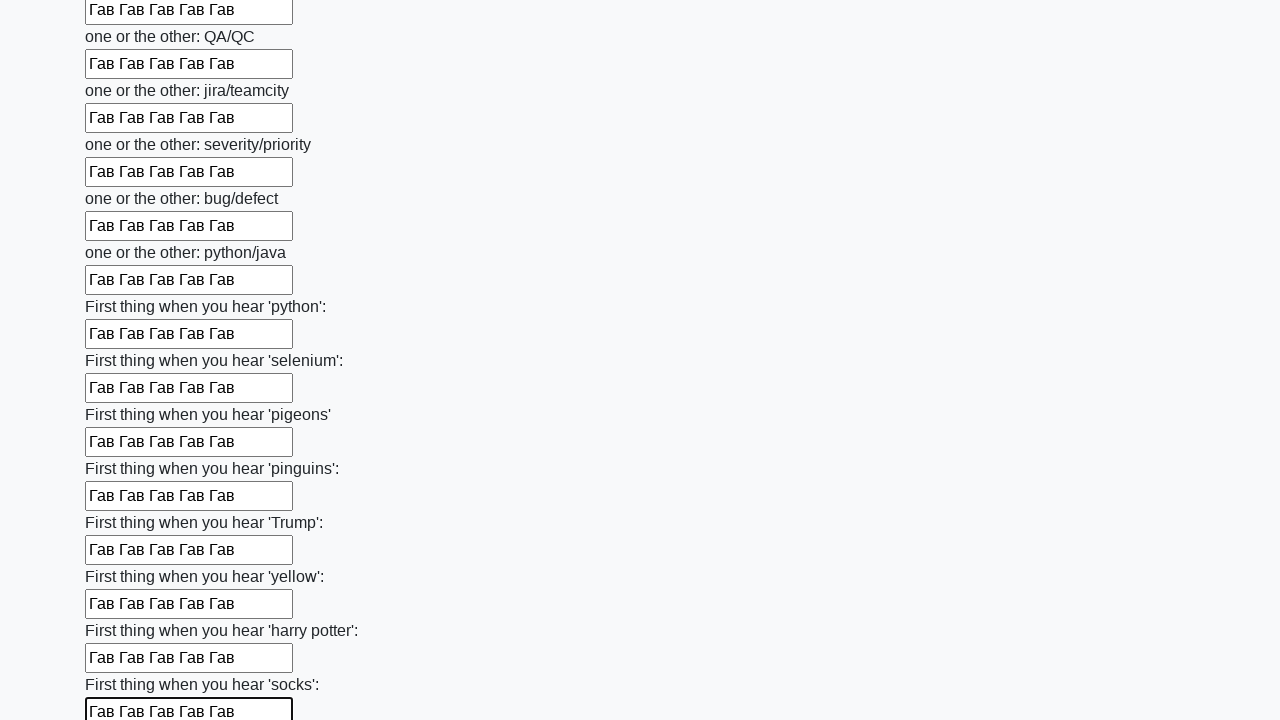

Clicked submit button to submit the form at (123, 611) on button.btn
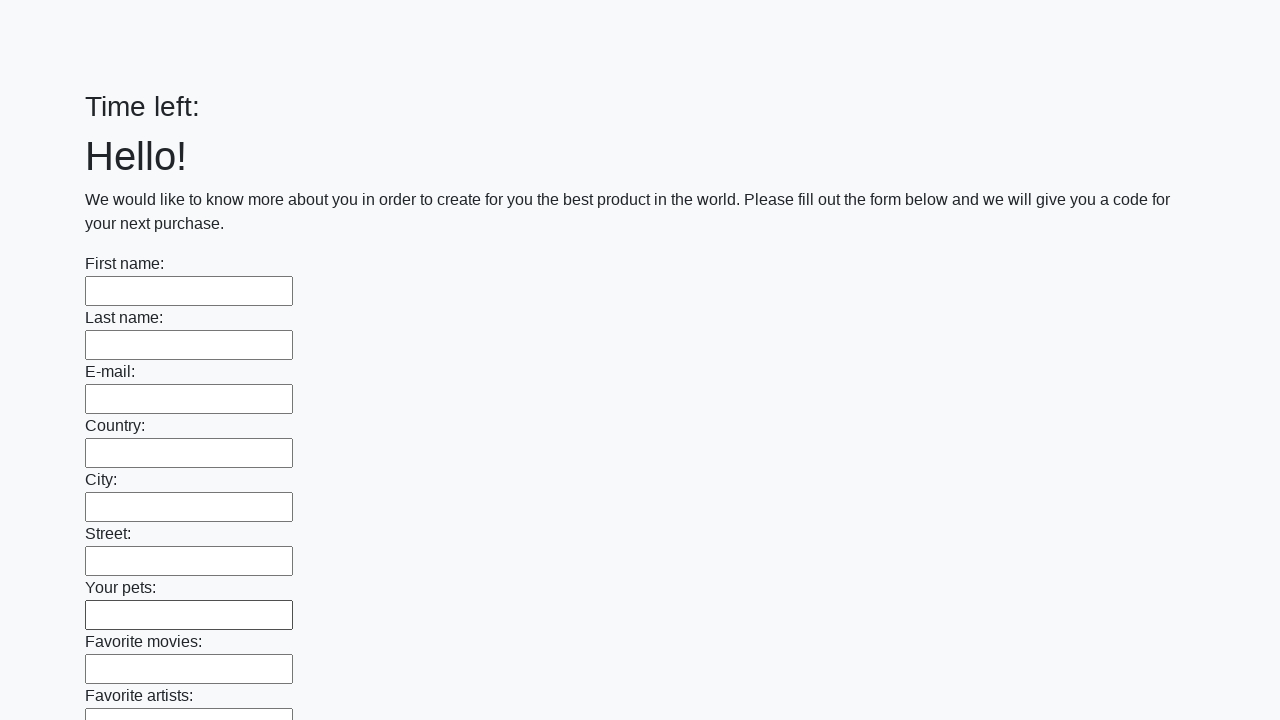

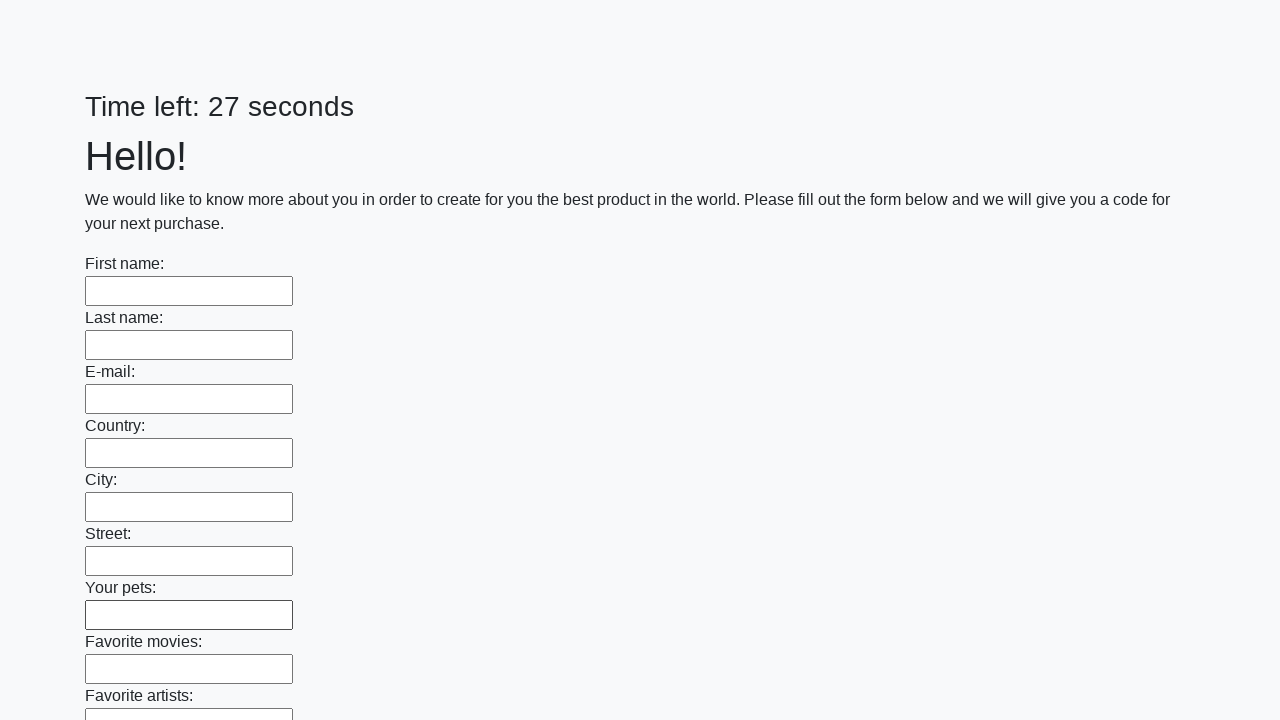